Fills all text input fields in a large form and submits it

Starting URL: http://suninjuly.github.io/huge_form.html

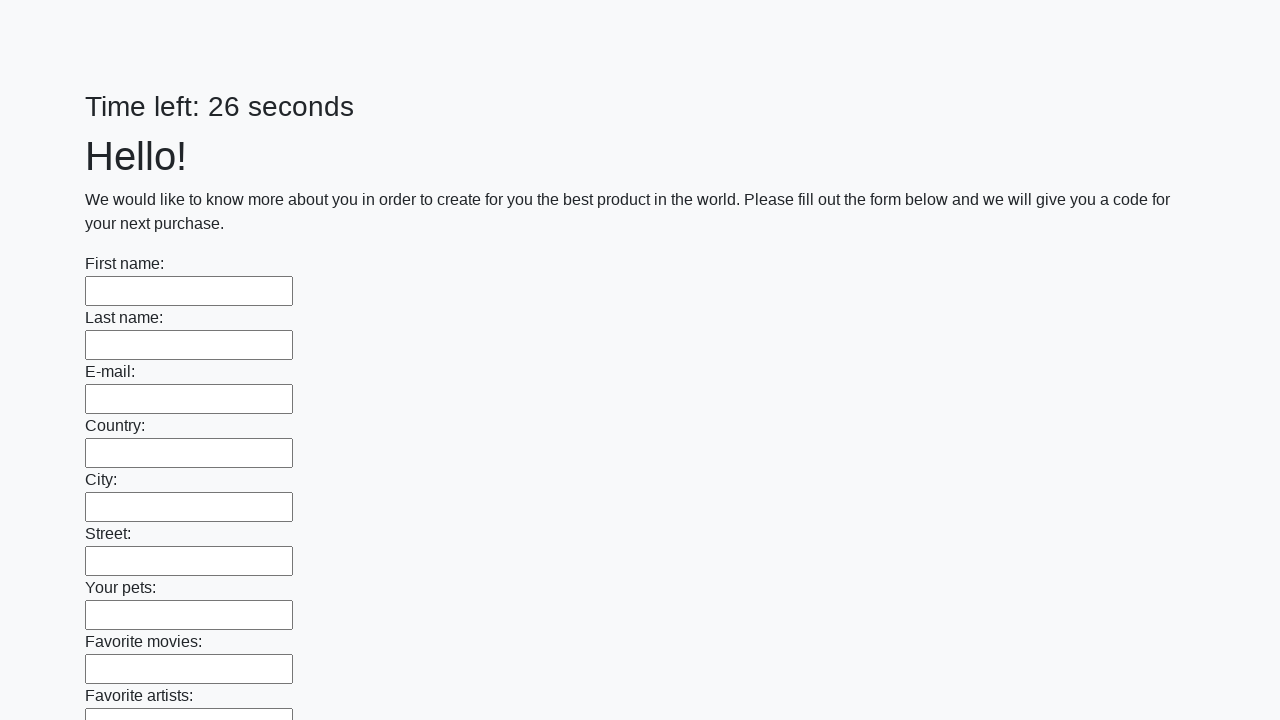

Navigated to huge form page
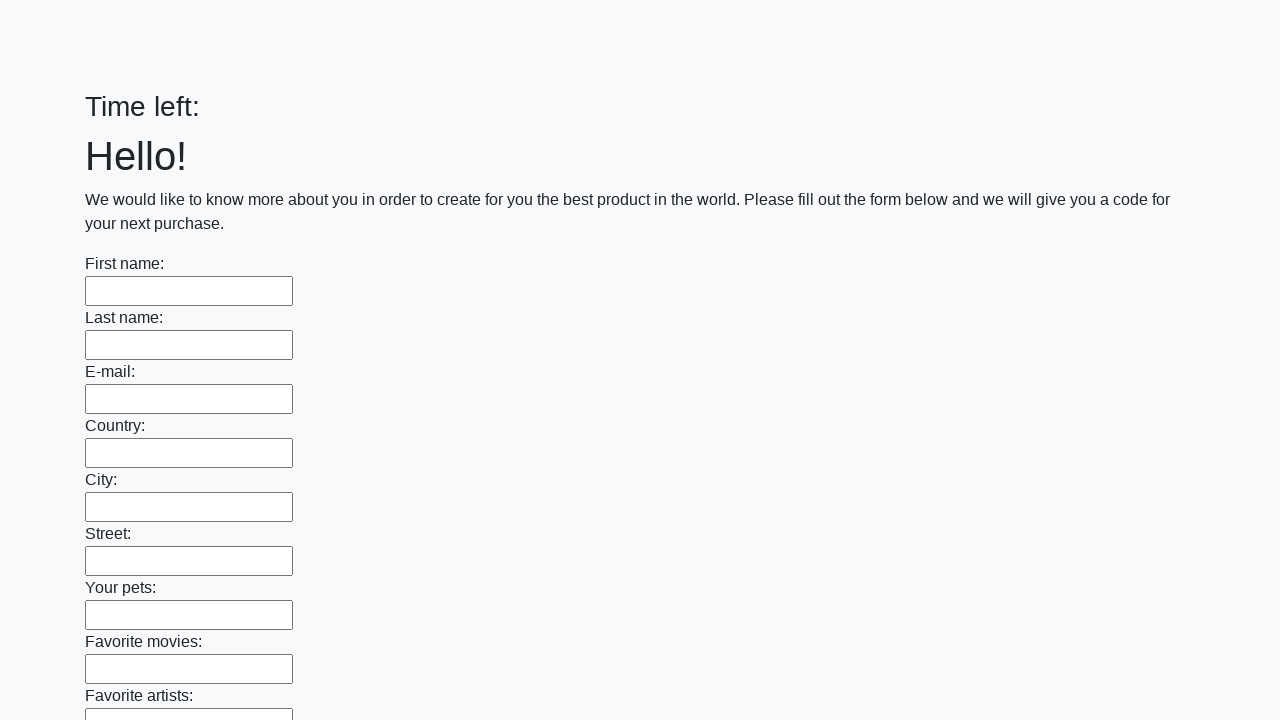

Located all text input fields in the form
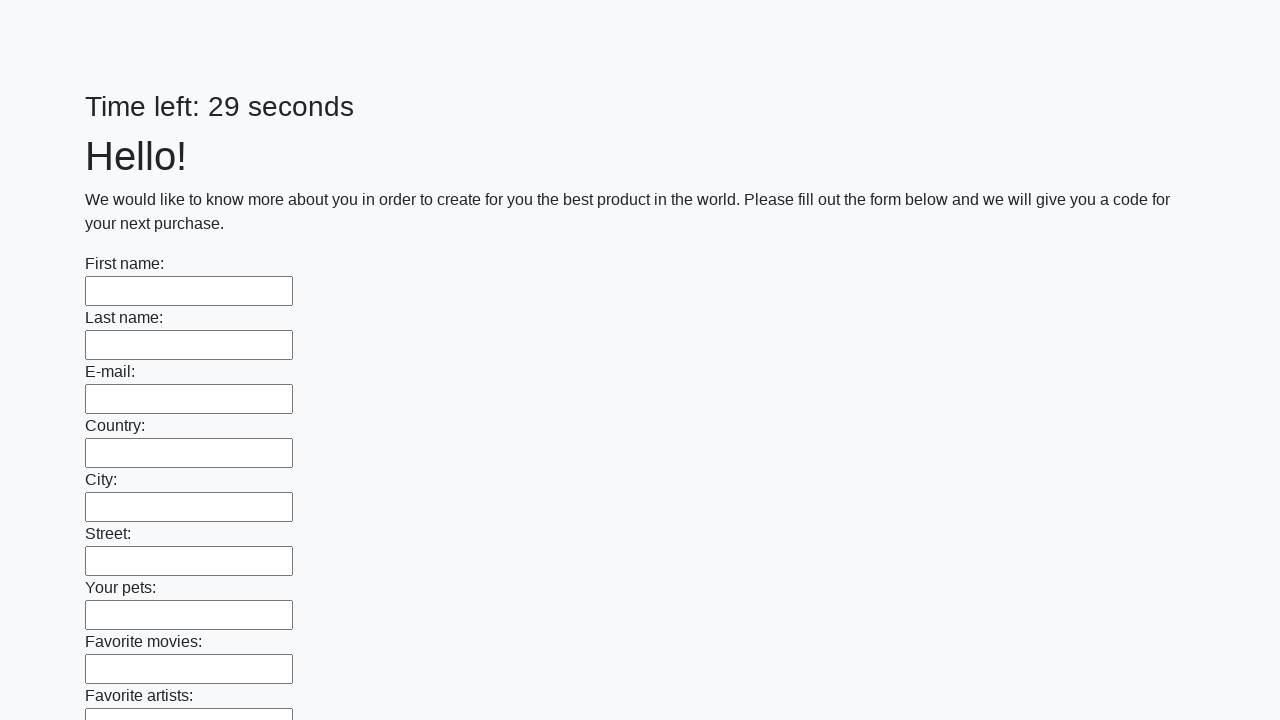

Filled a text input field with 'My answer' on input[type='text'] >> nth=0
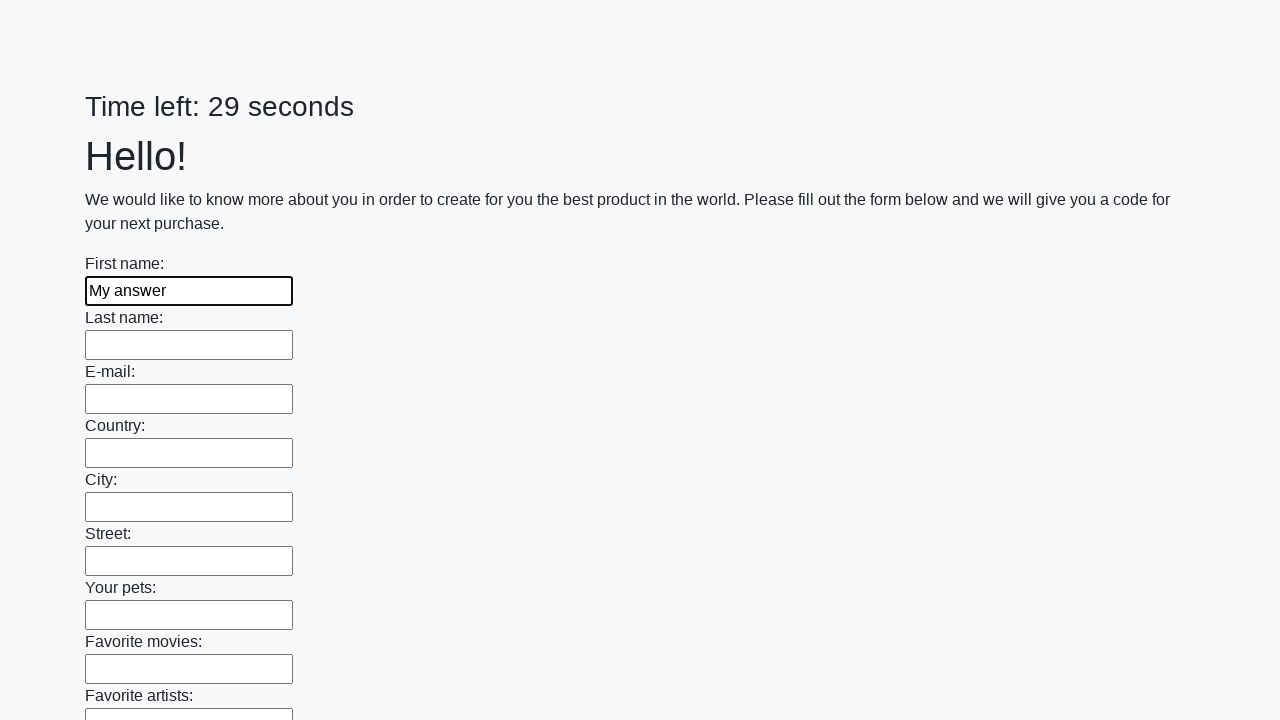

Filled a text input field with 'My answer' on input[type='text'] >> nth=1
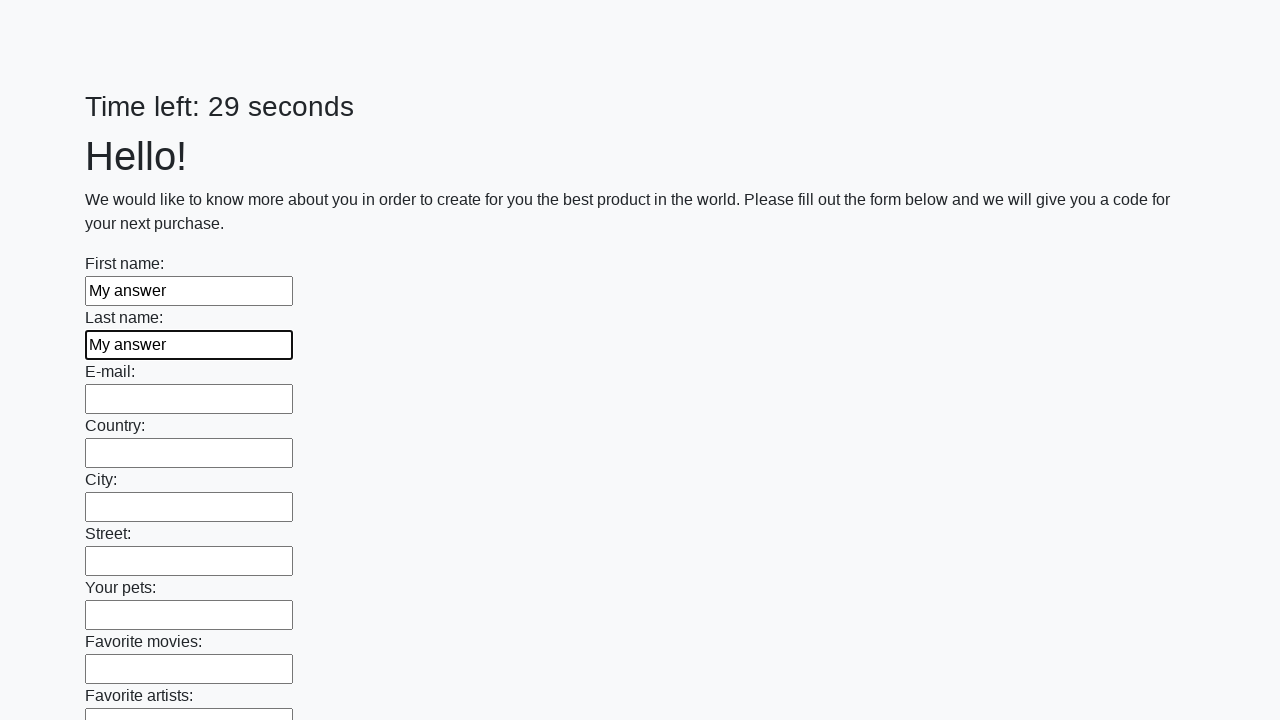

Filled a text input field with 'My answer' on input[type='text'] >> nth=2
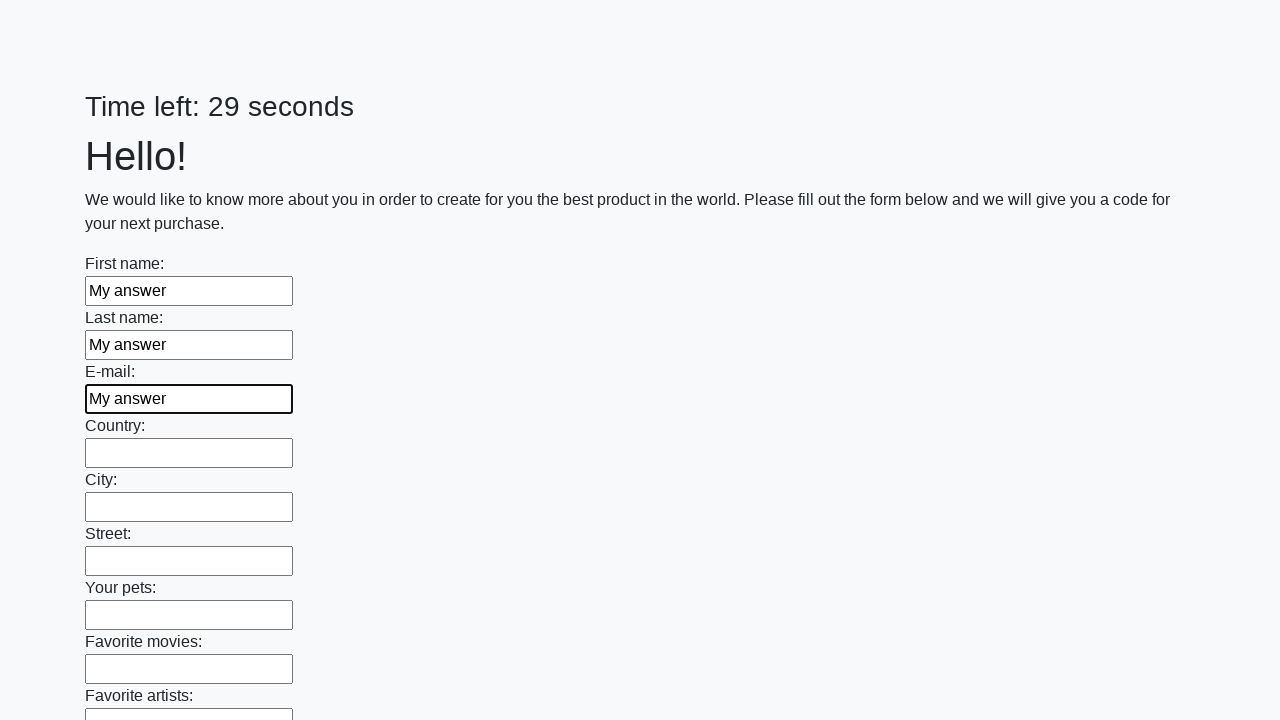

Filled a text input field with 'My answer' on input[type='text'] >> nth=3
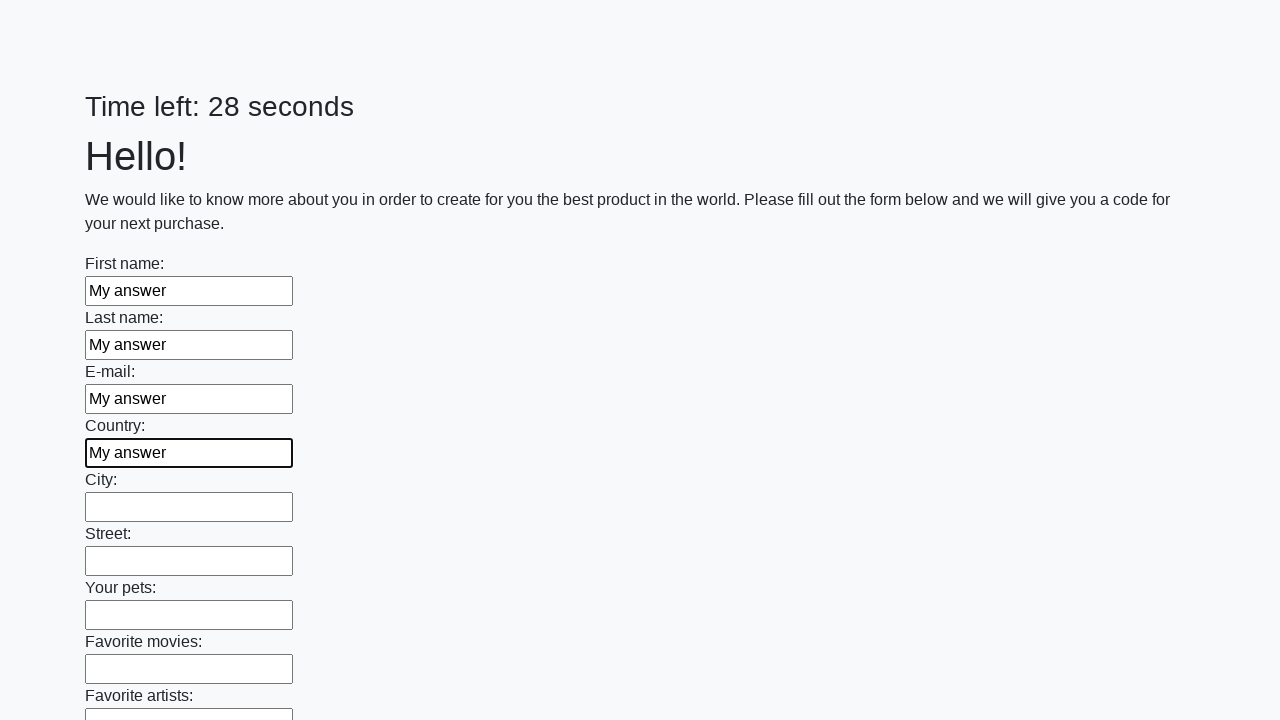

Filled a text input field with 'My answer' on input[type='text'] >> nth=4
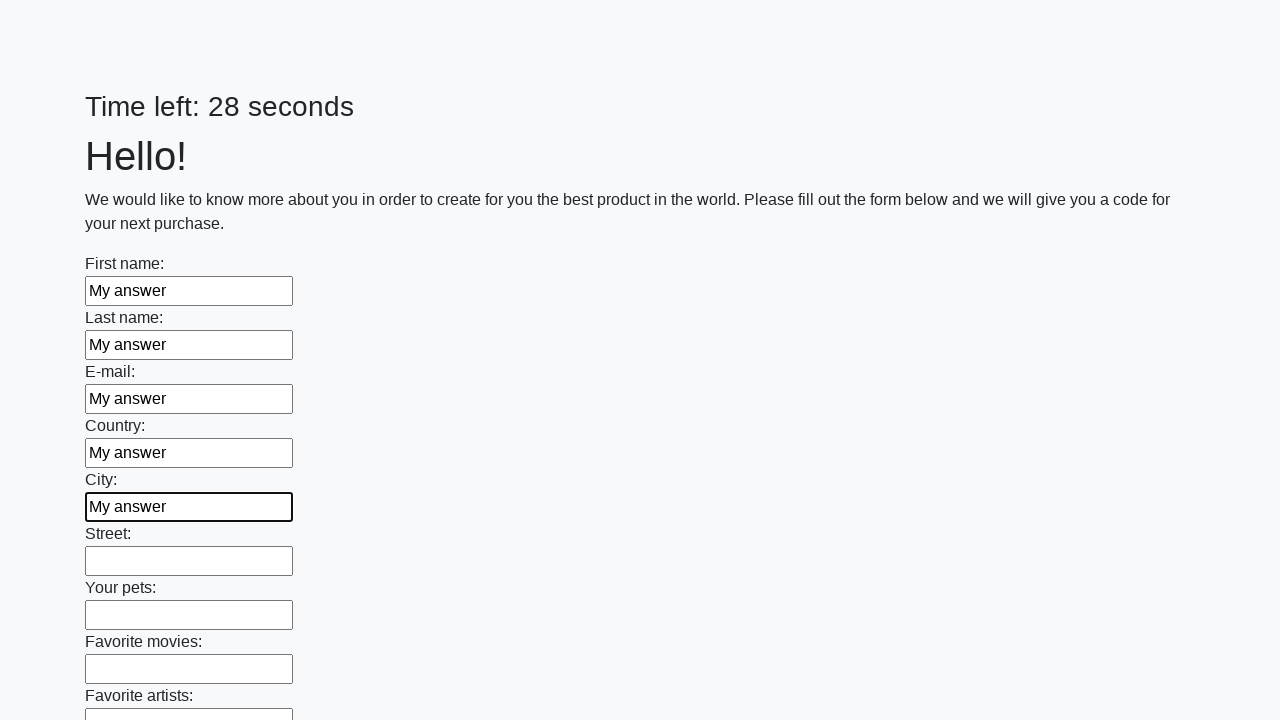

Filled a text input field with 'My answer' on input[type='text'] >> nth=5
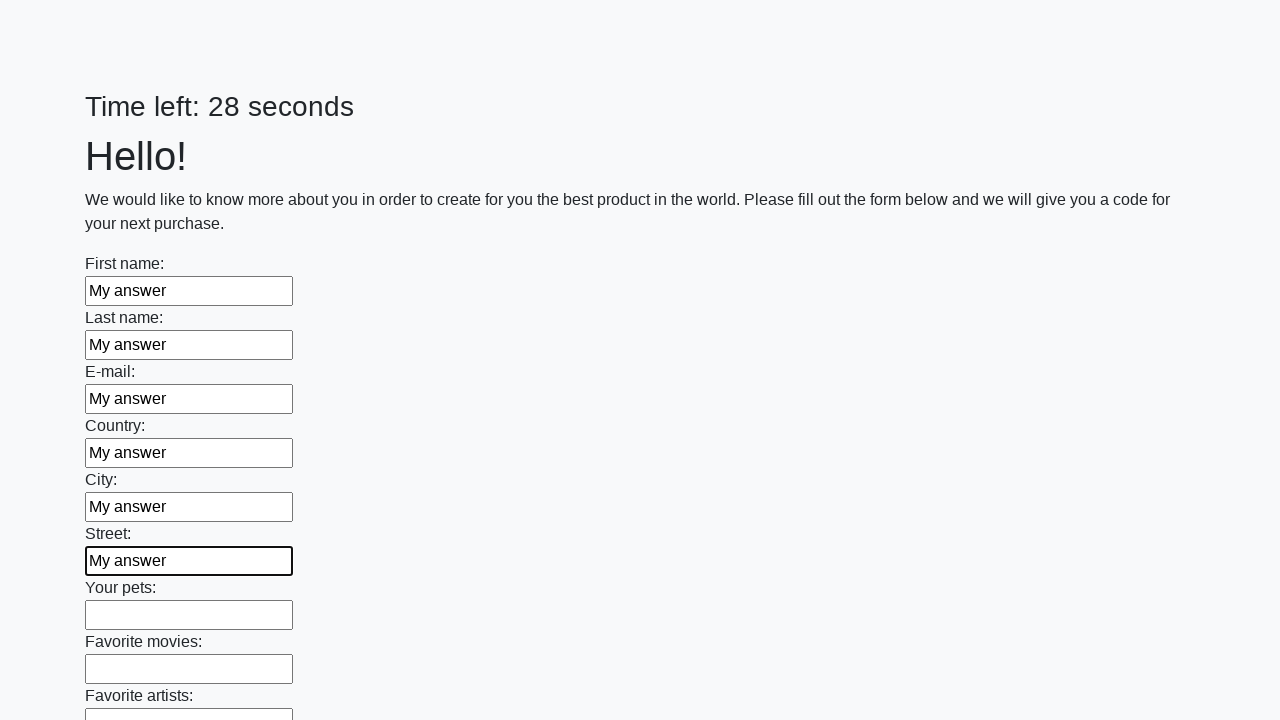

Filled a text input field with 'My answer' on input[type='text'] >> nth=6
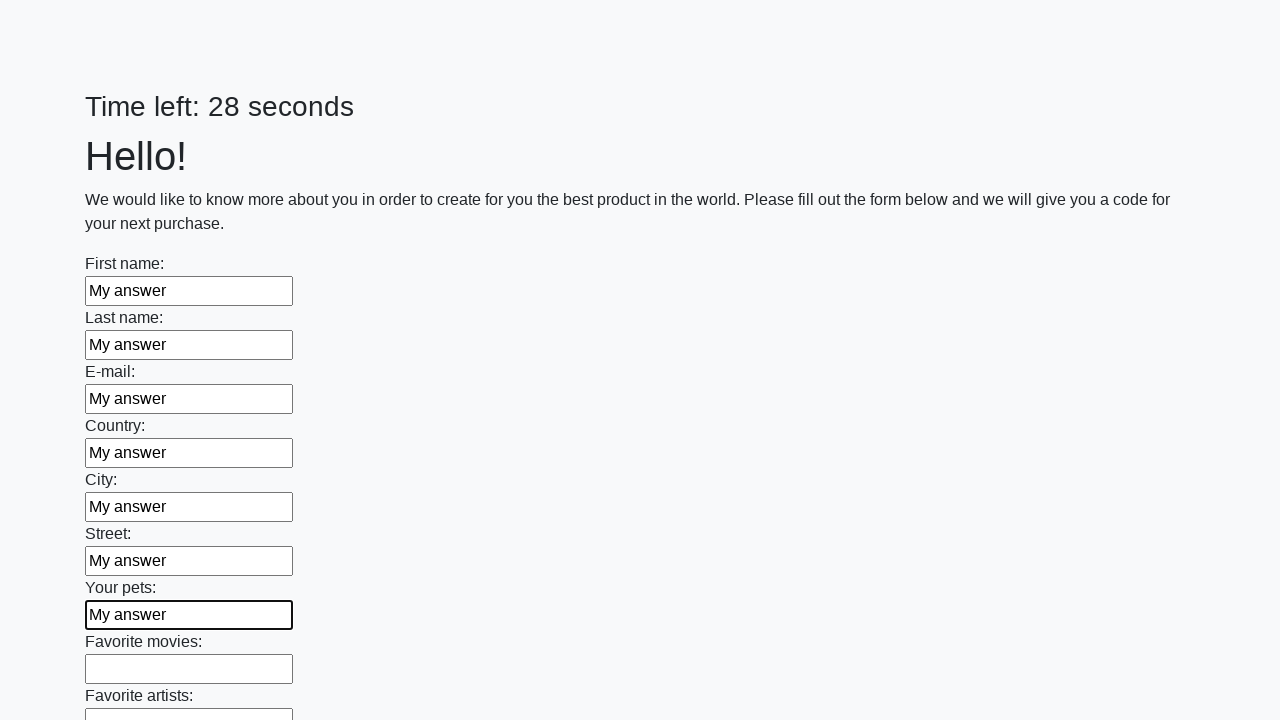

Filled a text input field with 'My answer' on input[type='text'] >> nth=7
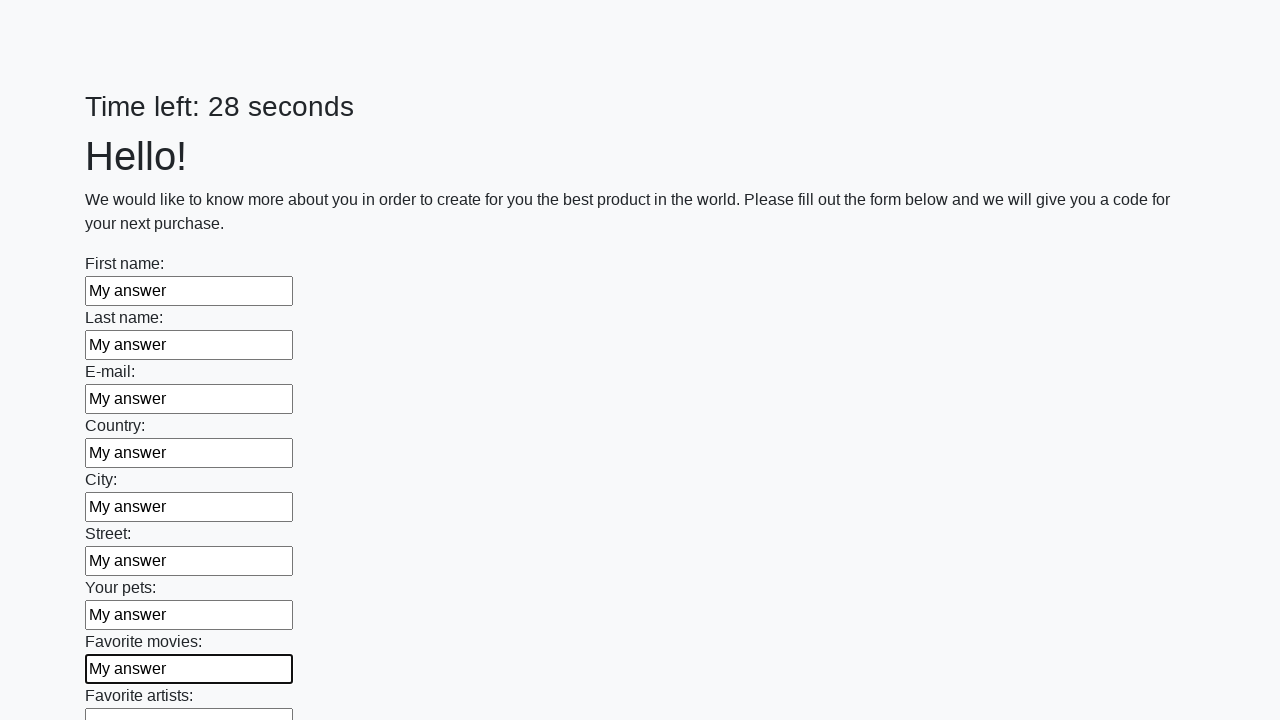

Filled a text input field with 'My answer' on input[type='text'] >> nth=8
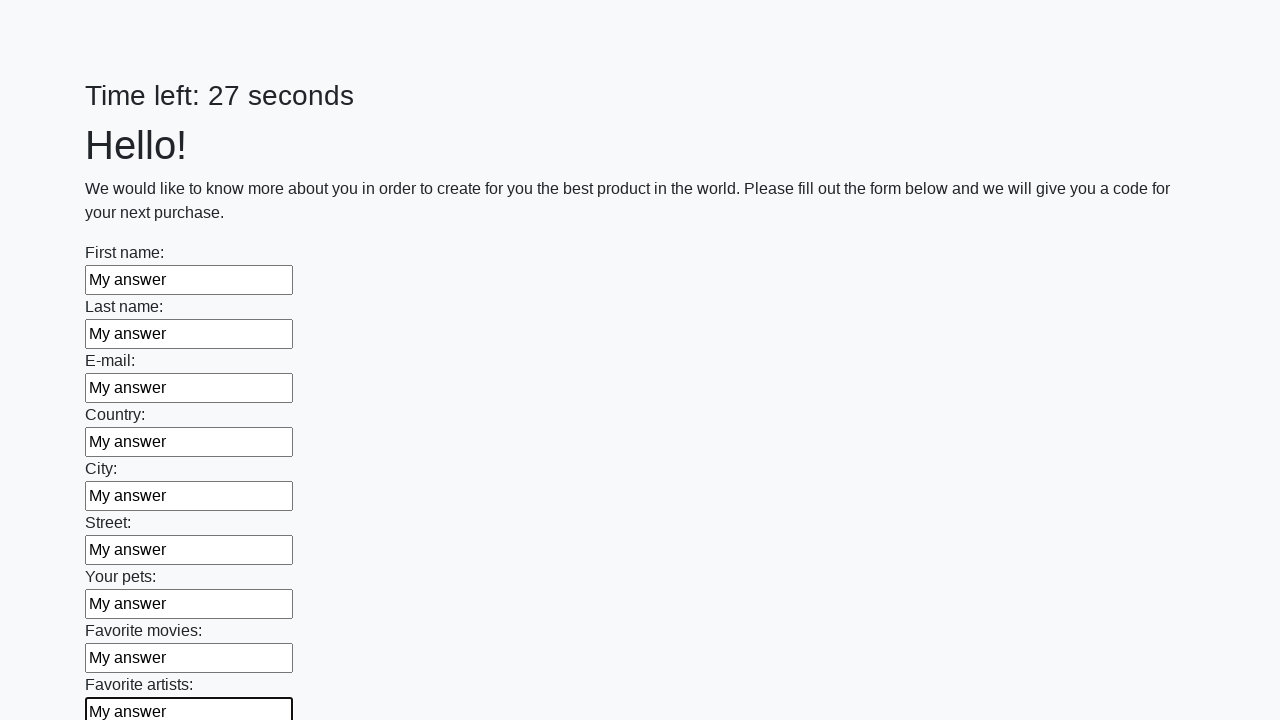

Filled a text input field with 'My answer' on input[type='text'] >> nth=9
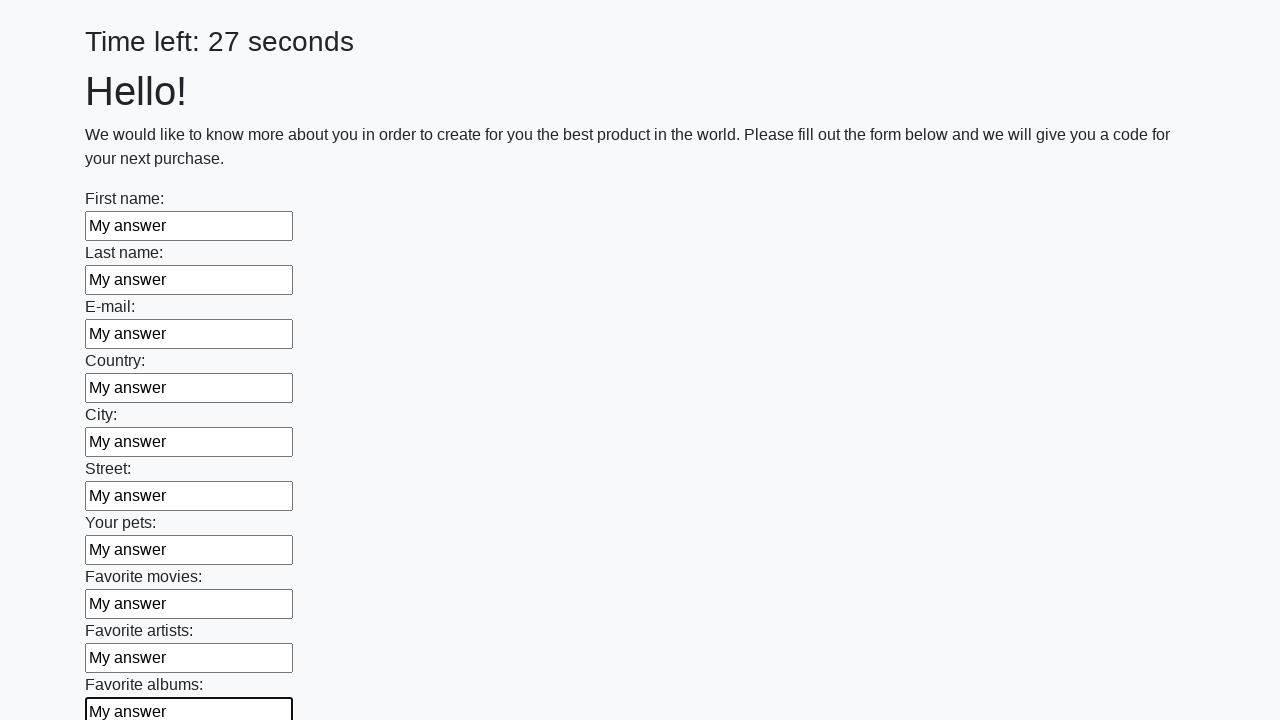

Filled a text input field with 'My answer' on input[type='text'] >> nth=10
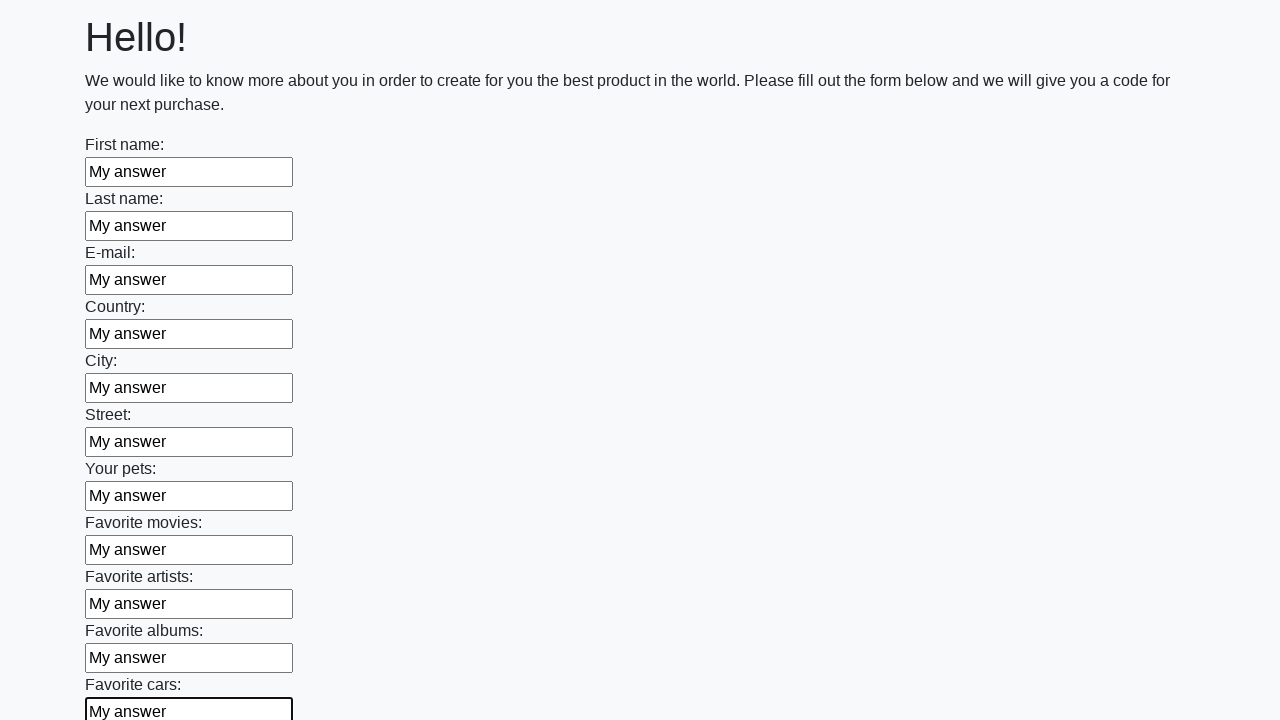

Filled a text input field with 'My answer' on input[type='text'] >> nth=11
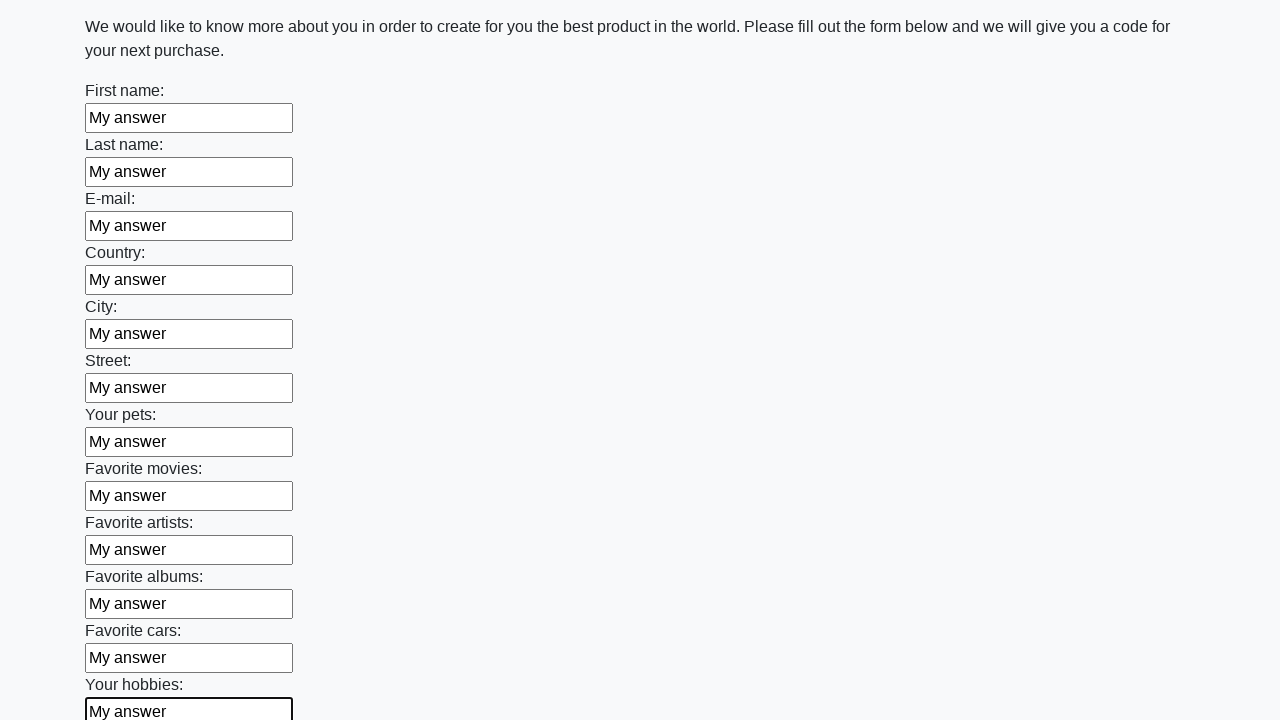

Filled a text input field with 'My answer' on input[type='text'] >> nth=12
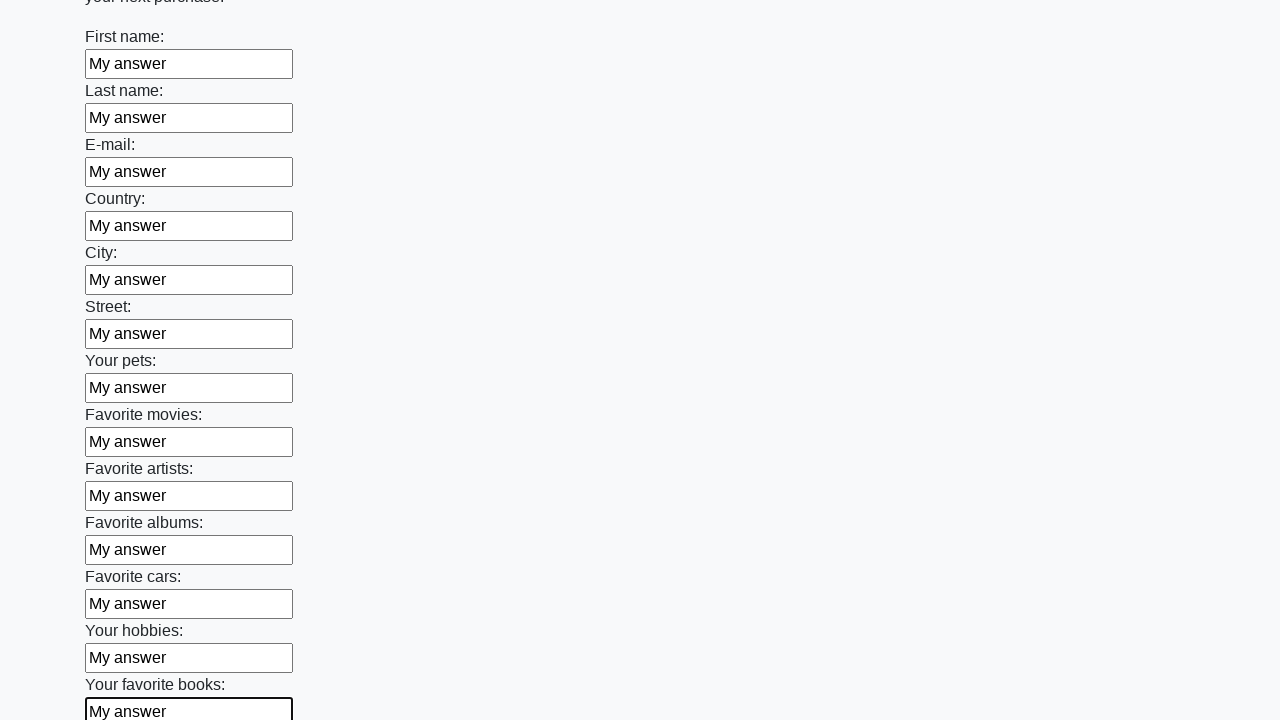

Filled a text input field with 'My answer' on input[type='text'] >> nth=13
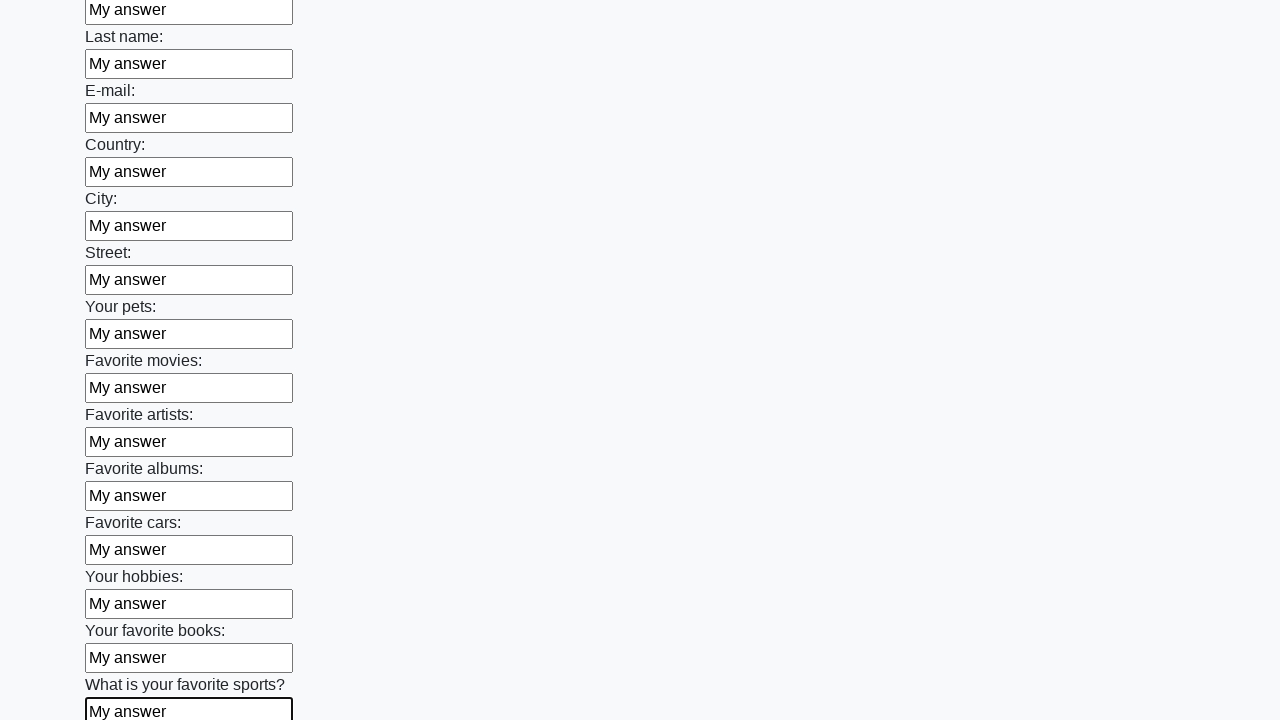

Filled a text input field with 'My answer' on input[type='text'] >> nth=14
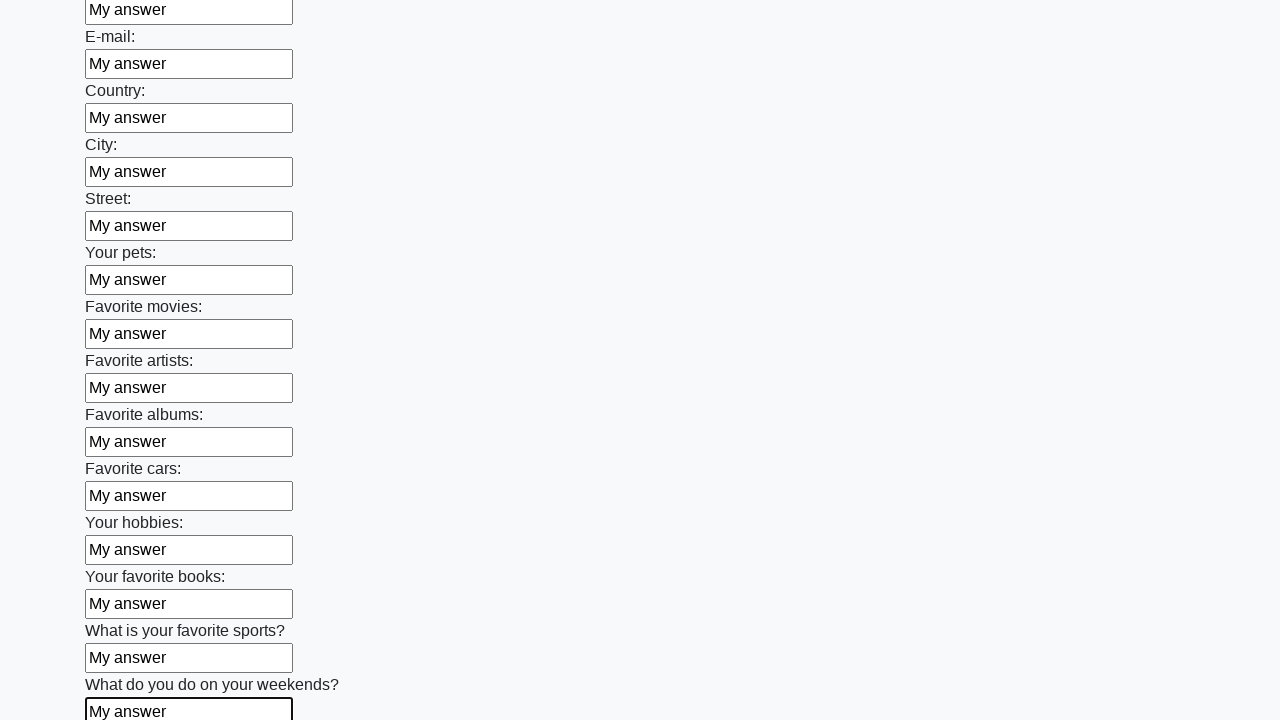

Filled a text input field with 'My answer' on input[type='text'] >> nth=15
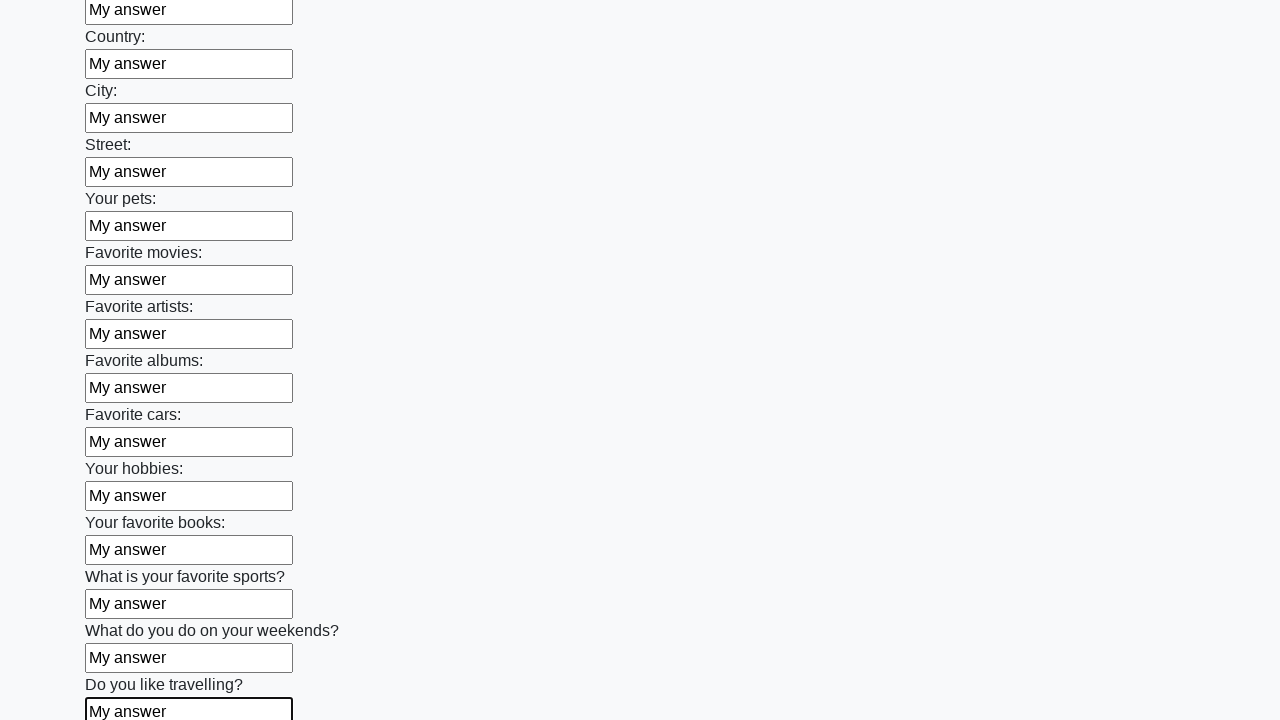

Filled a text input field with 'My answer' on input[type='text'] >> nth=16
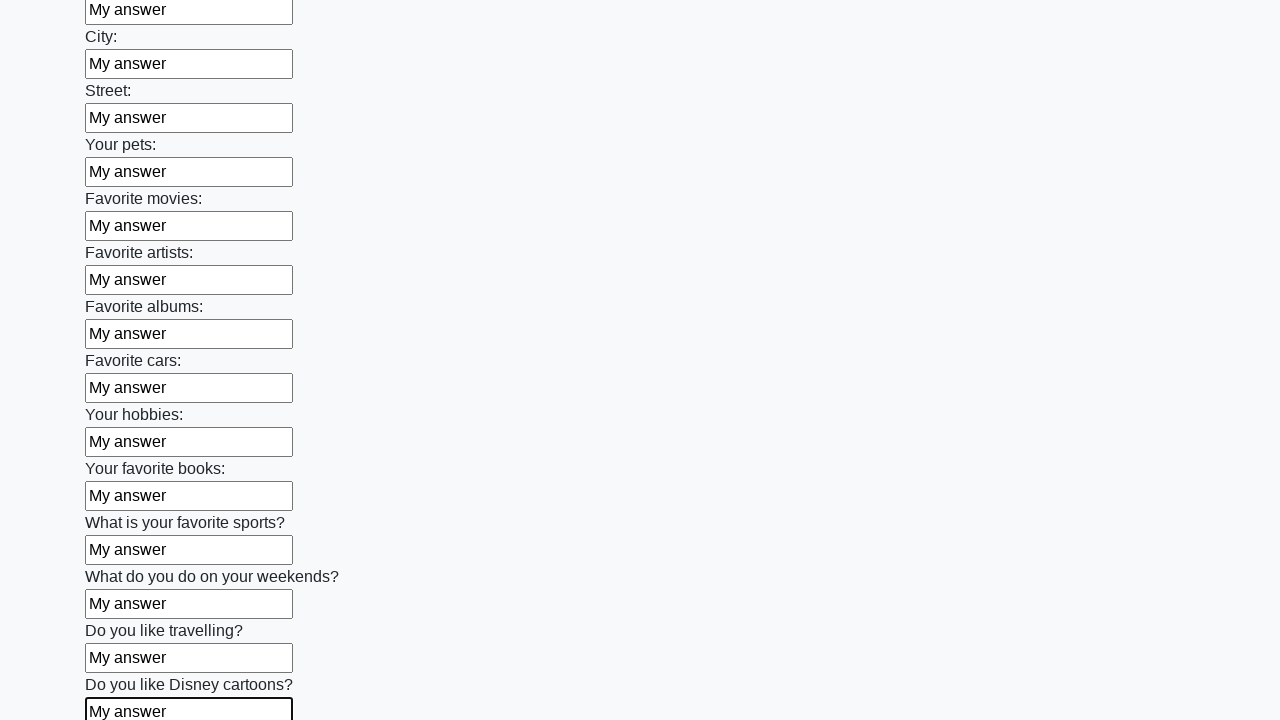

Filled a text input field with 'My answer' on input[type='text'] >> nth=17
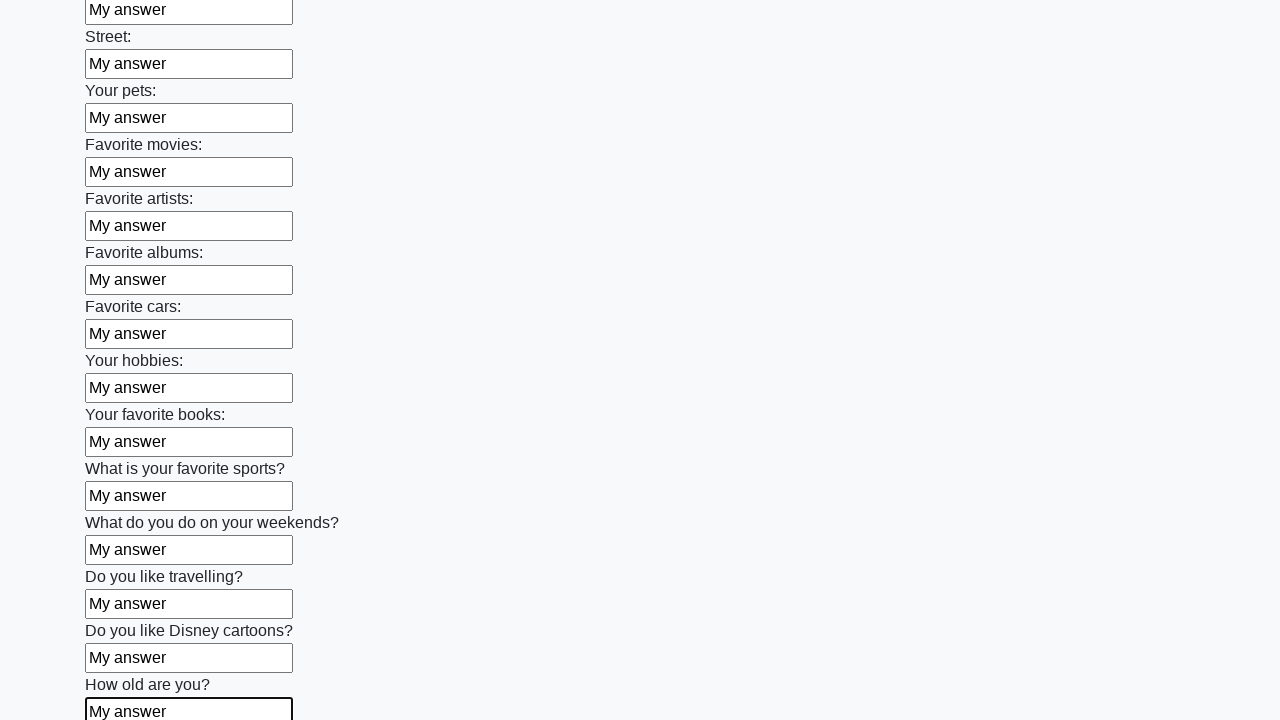

Filled a text input field with 'My answer' on input[type='text'] >> nth=18
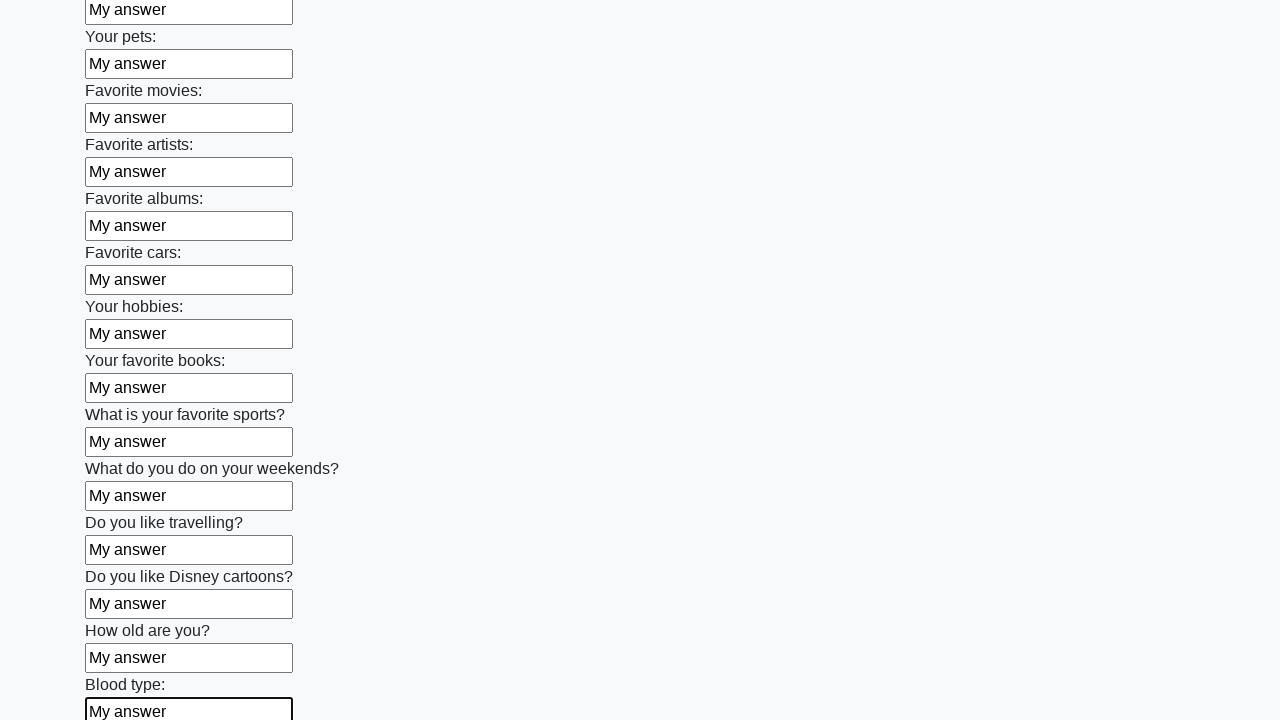

Filled a text input field with 'My answer' on input[type='text'] >> nth=19
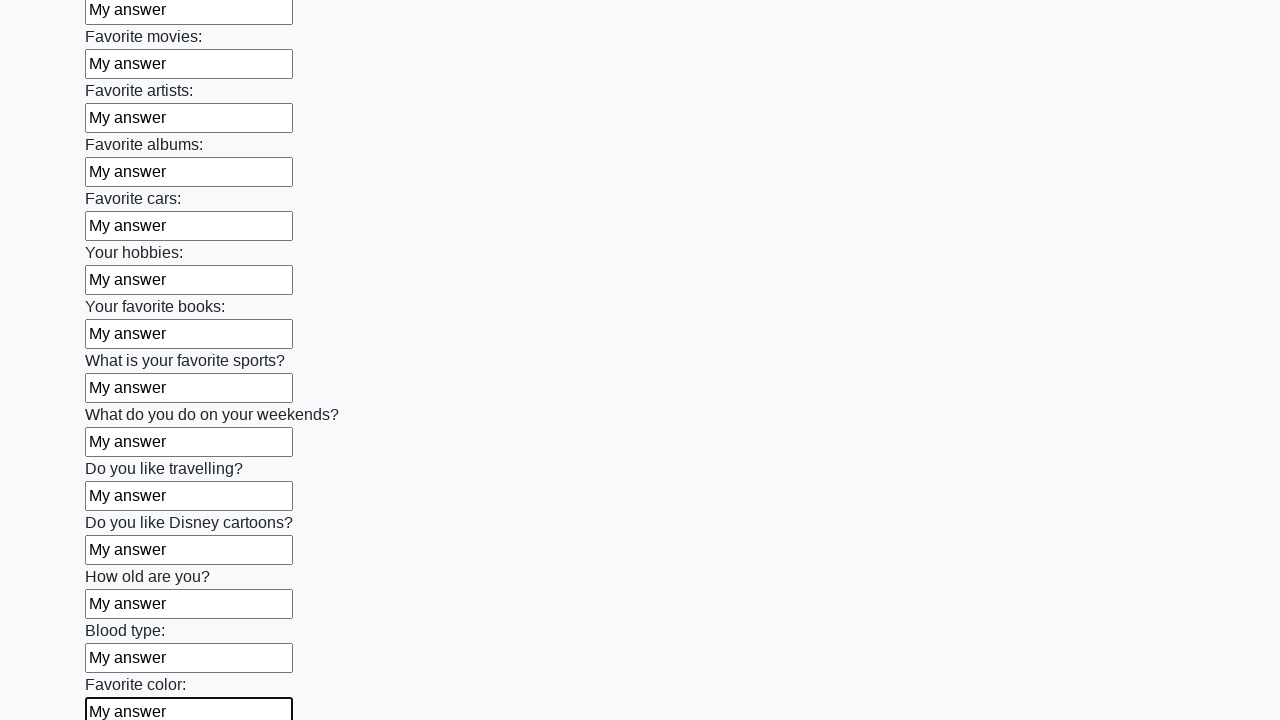

Filled a text input field with 'My answer' on input[type='text'] >> nth=20
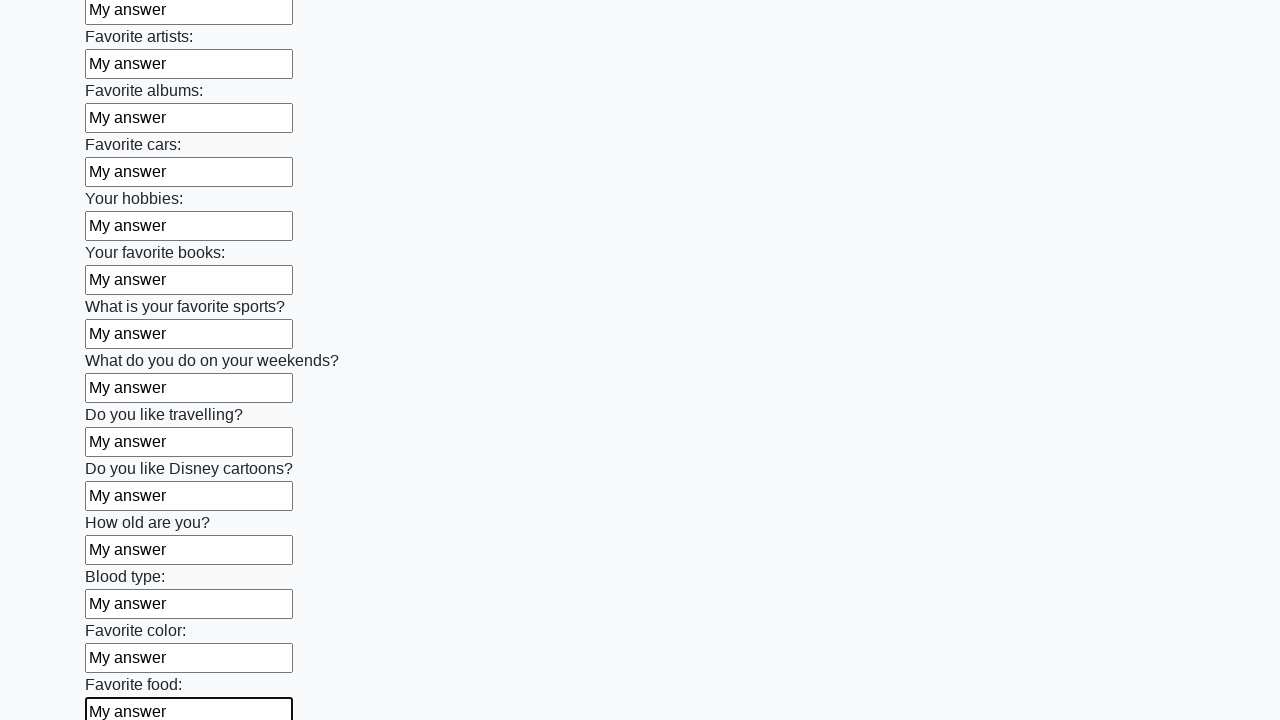

Filled a text input field with 'My answer' on input[type='text'] >> nth=21
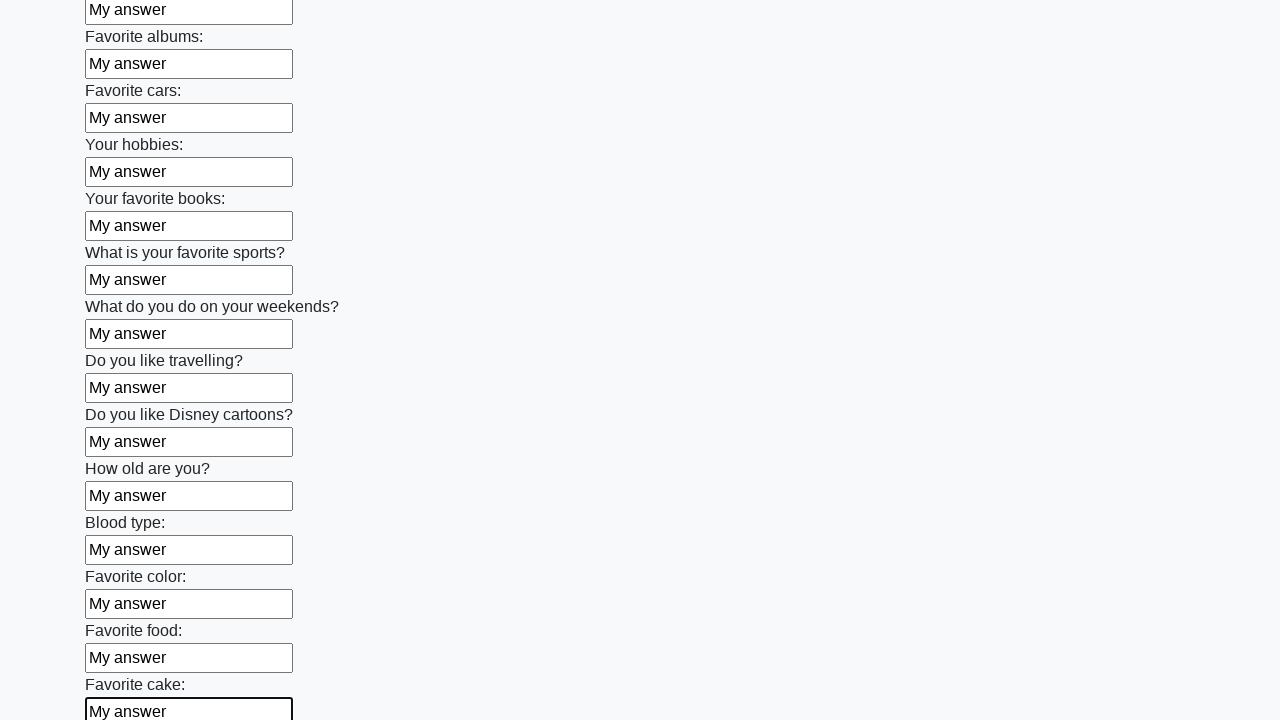

Filled a text input field with 'My answer' on input[type='text'] >> nth=22
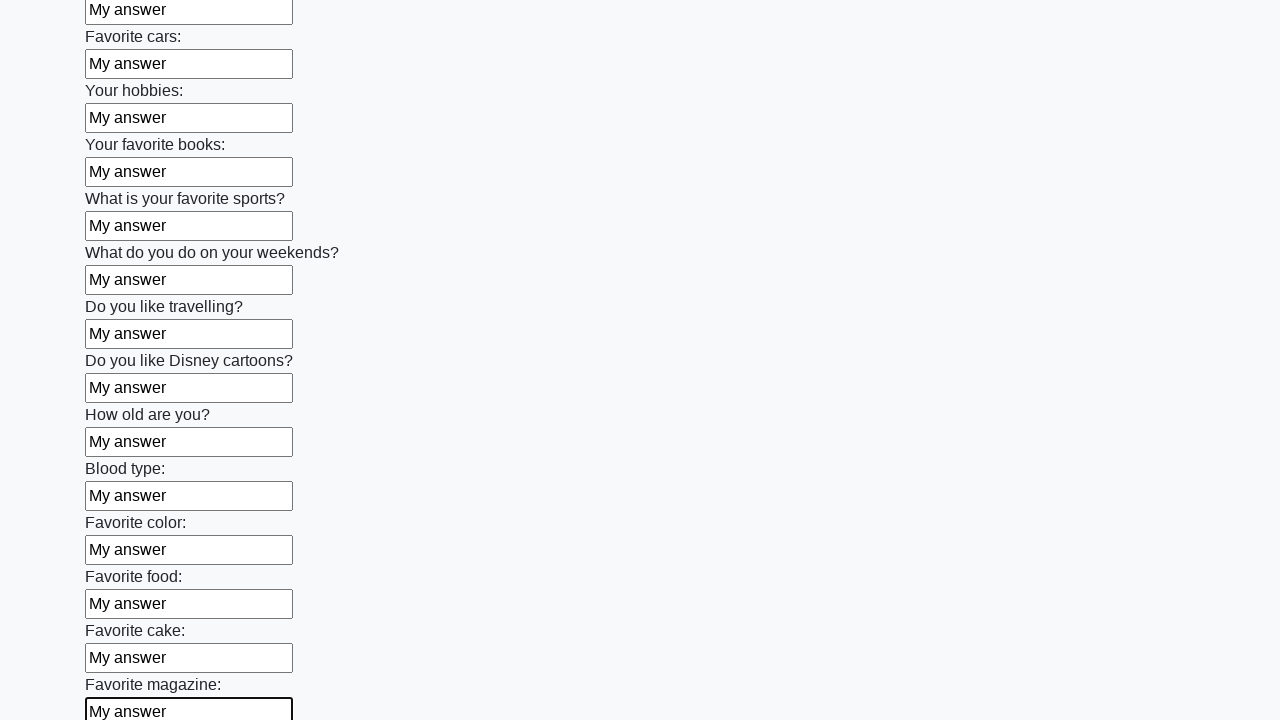

Filled a text input field with 'My answer' on input[type='text'] >> nth=23
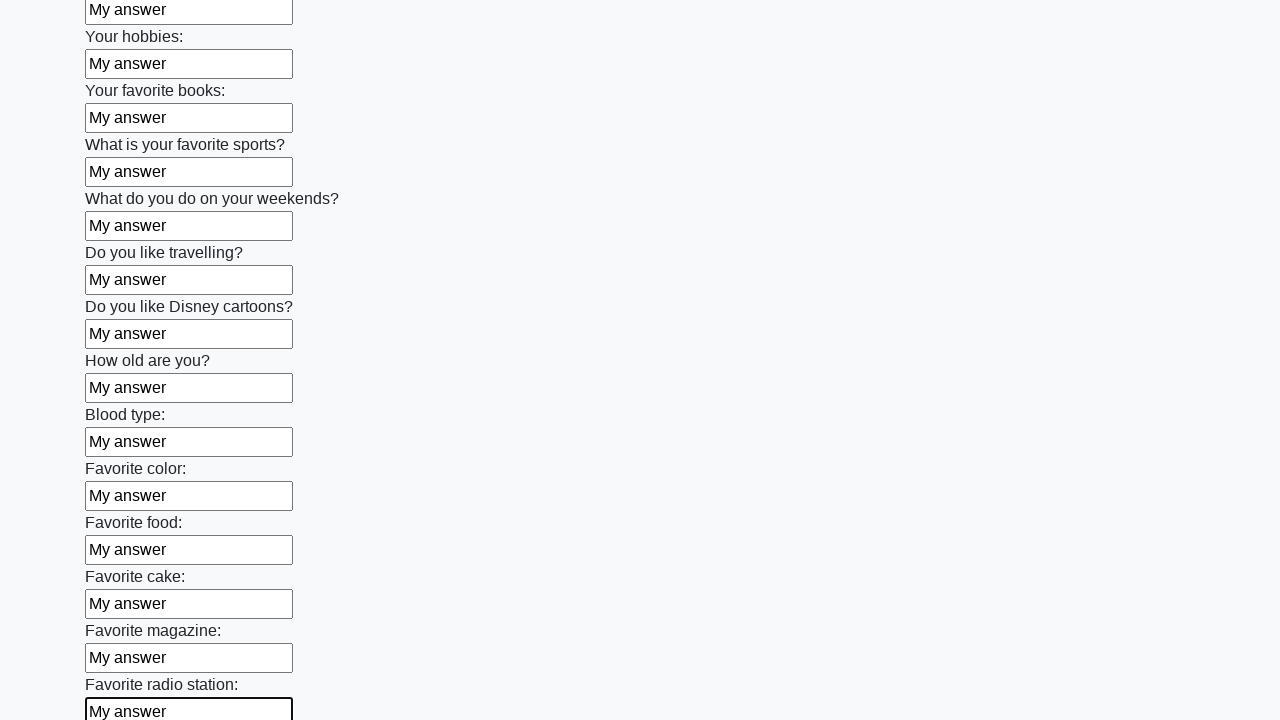

Filled a text input field with 'My answer' on input[type='text'] >> nth=24
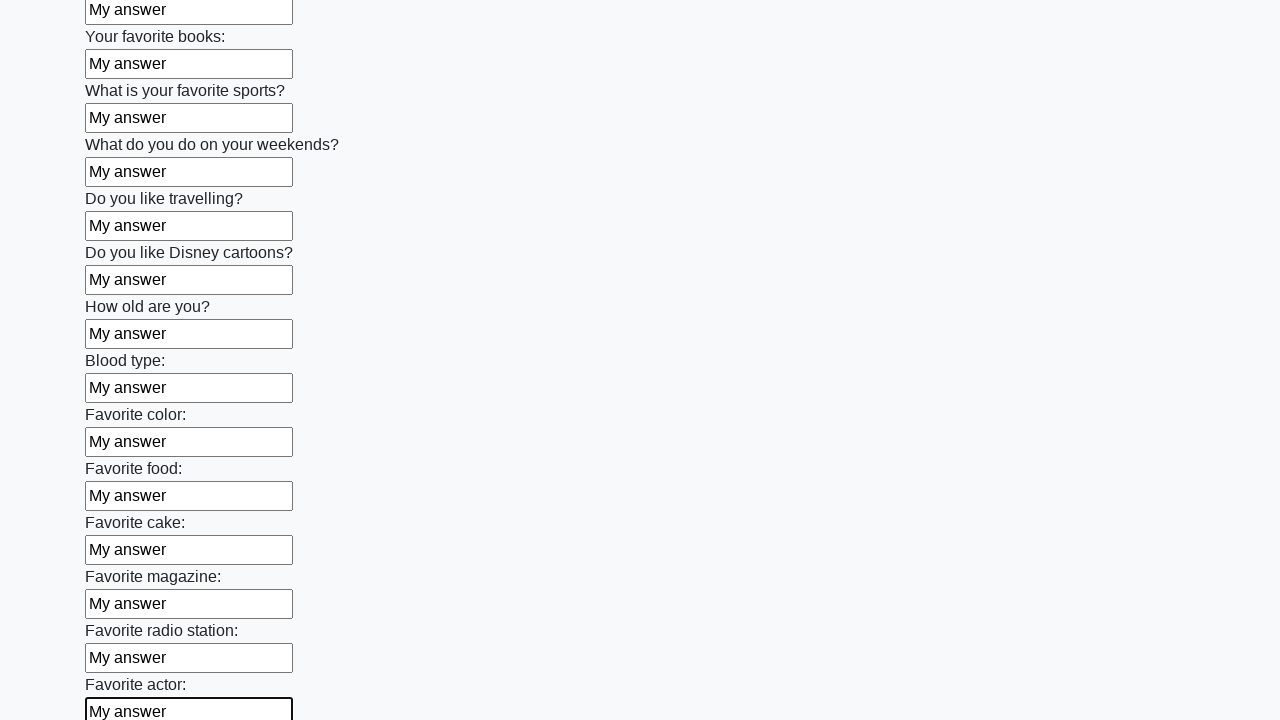

Filled a text input field with 'My answer' on input[type='text'] >> nth=25
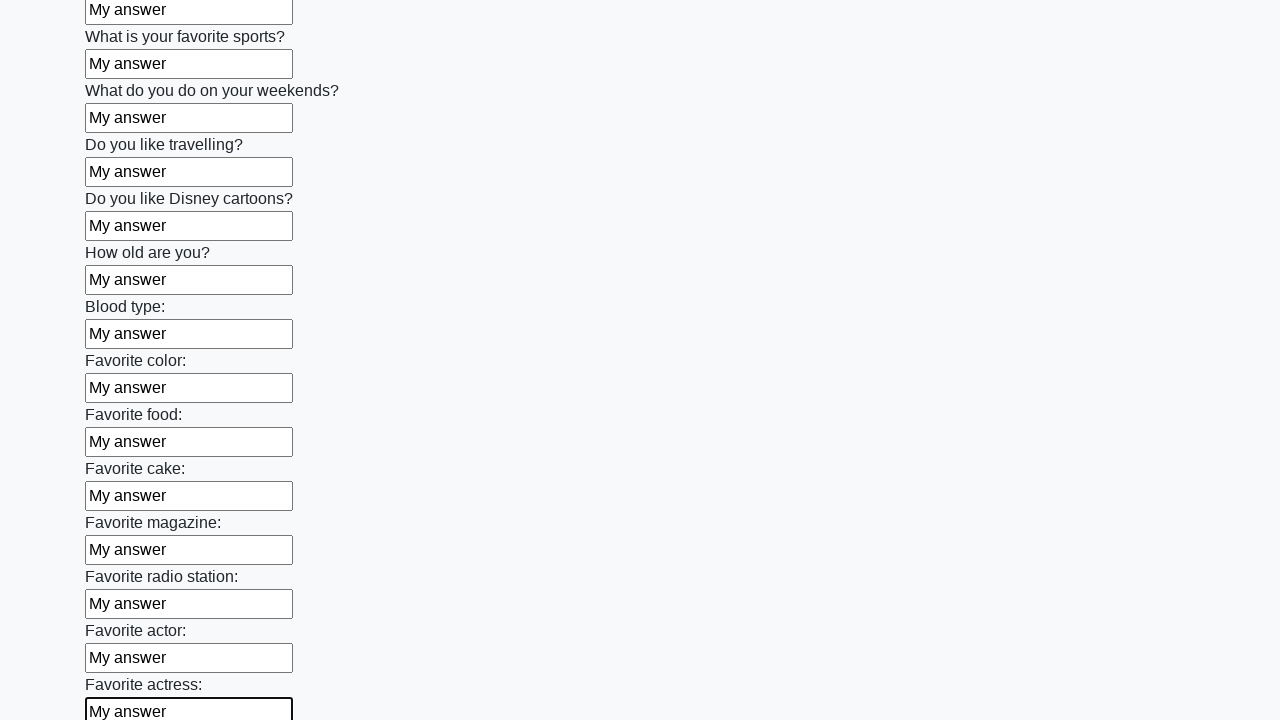

Filled a text input field with 'My answer' on input[type='text'] >> nth=26
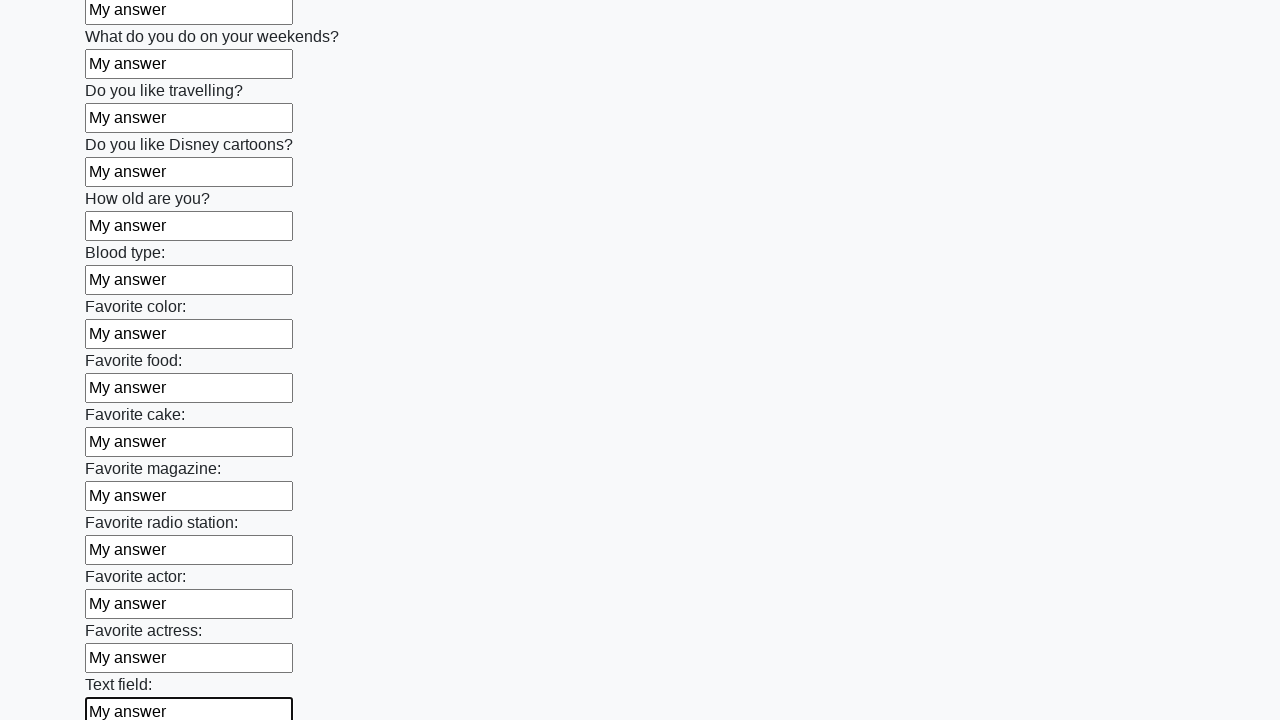

Filled a text input field with 'My answer' on input[type='text'] >> nth=27
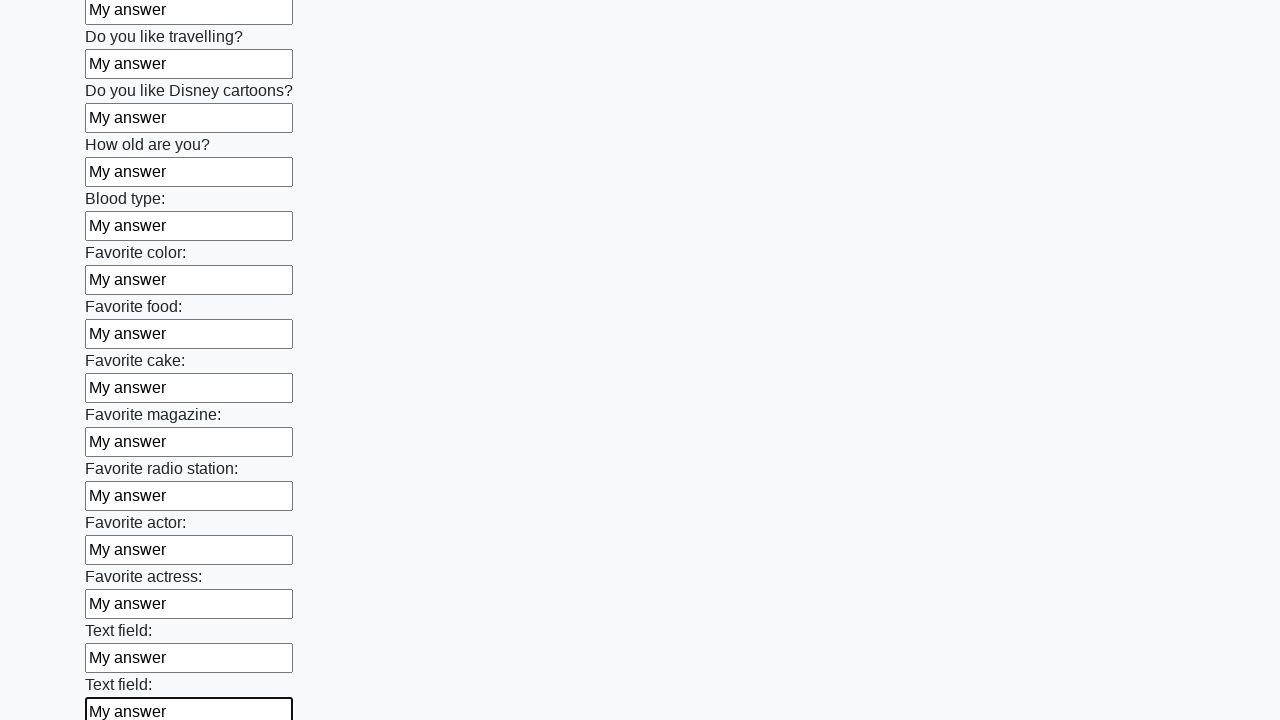

Filled a text input field with 'My answer' on input[type='text'] >> nth=28
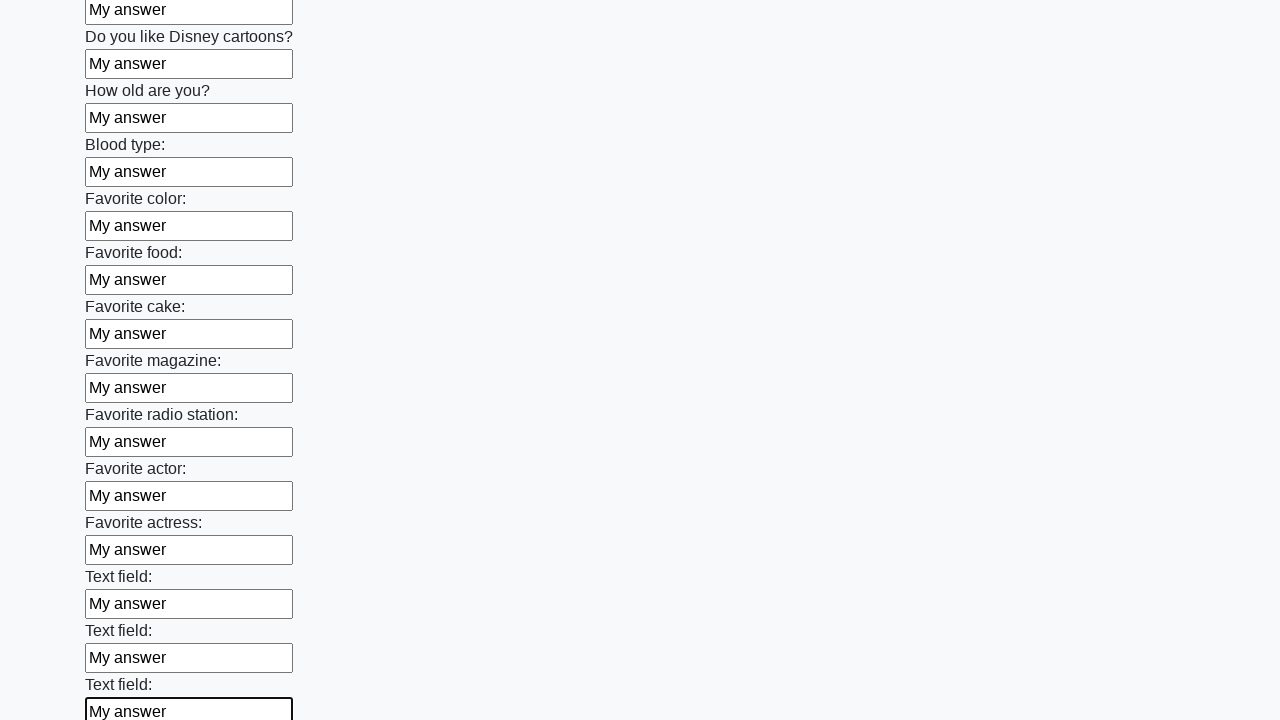

Filled a text input field with 'My answer' on input[type='text'] >> nth=29
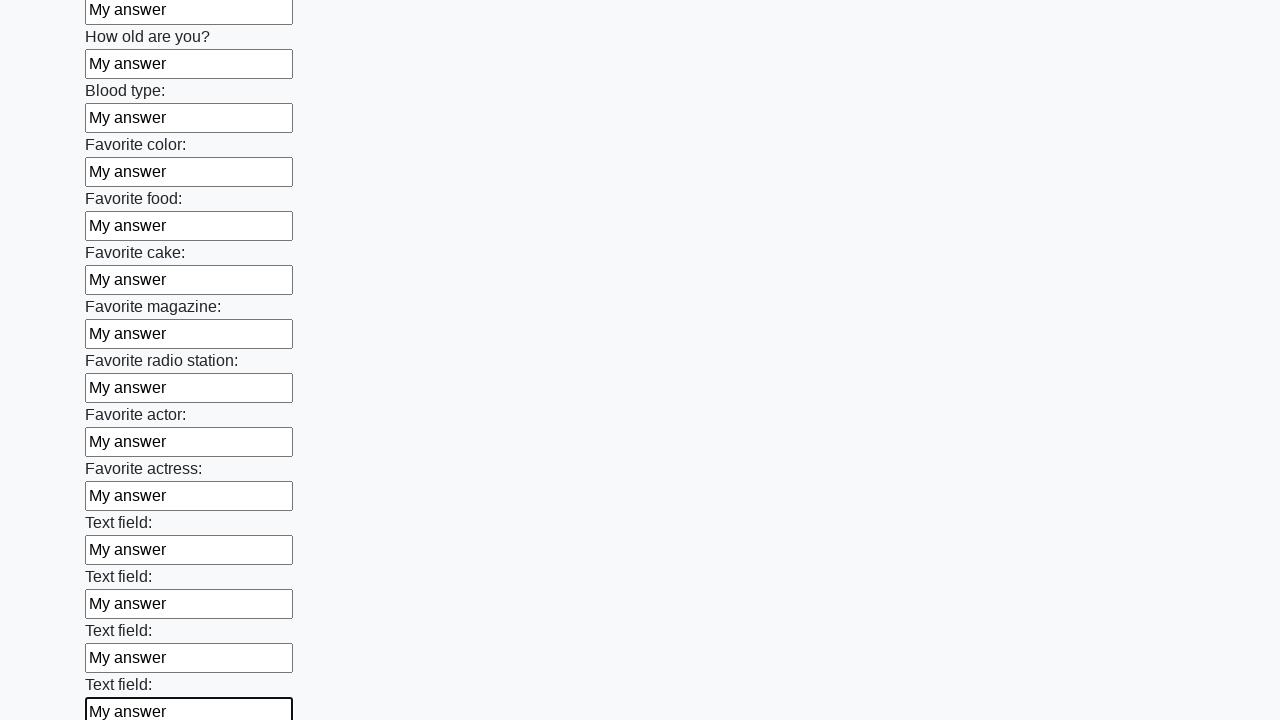

Filled a text input field with 'My answer' on input[type='text'] >> nth=30
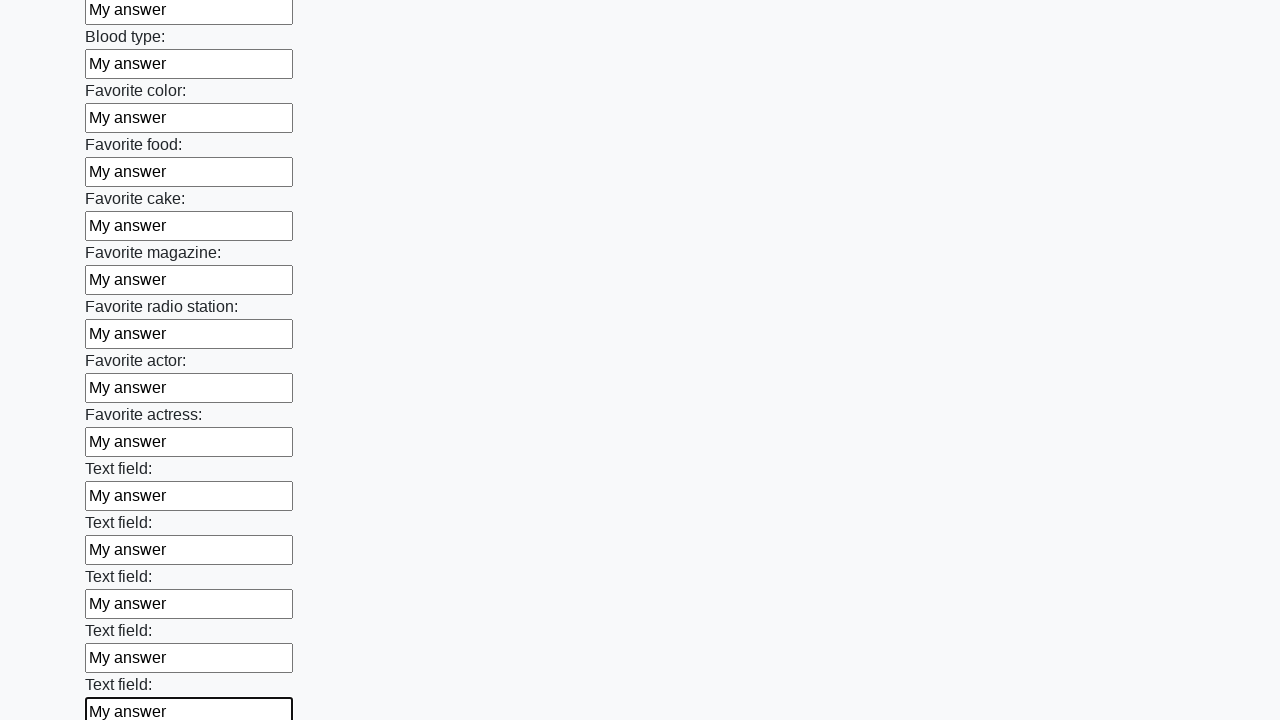

Filled a text input field with 'My answer' on input[type='text'] >> nth=31
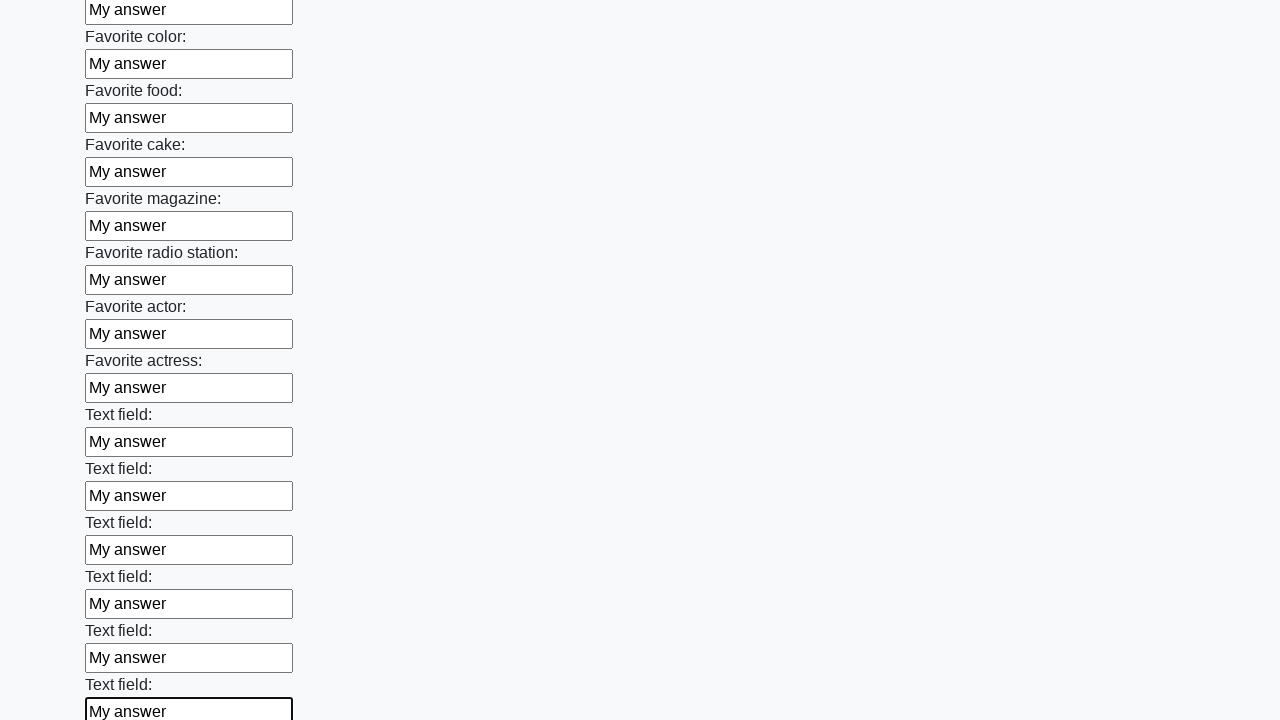

Filled a text input field with 'My answer' on input[type='text'] >> nth=32
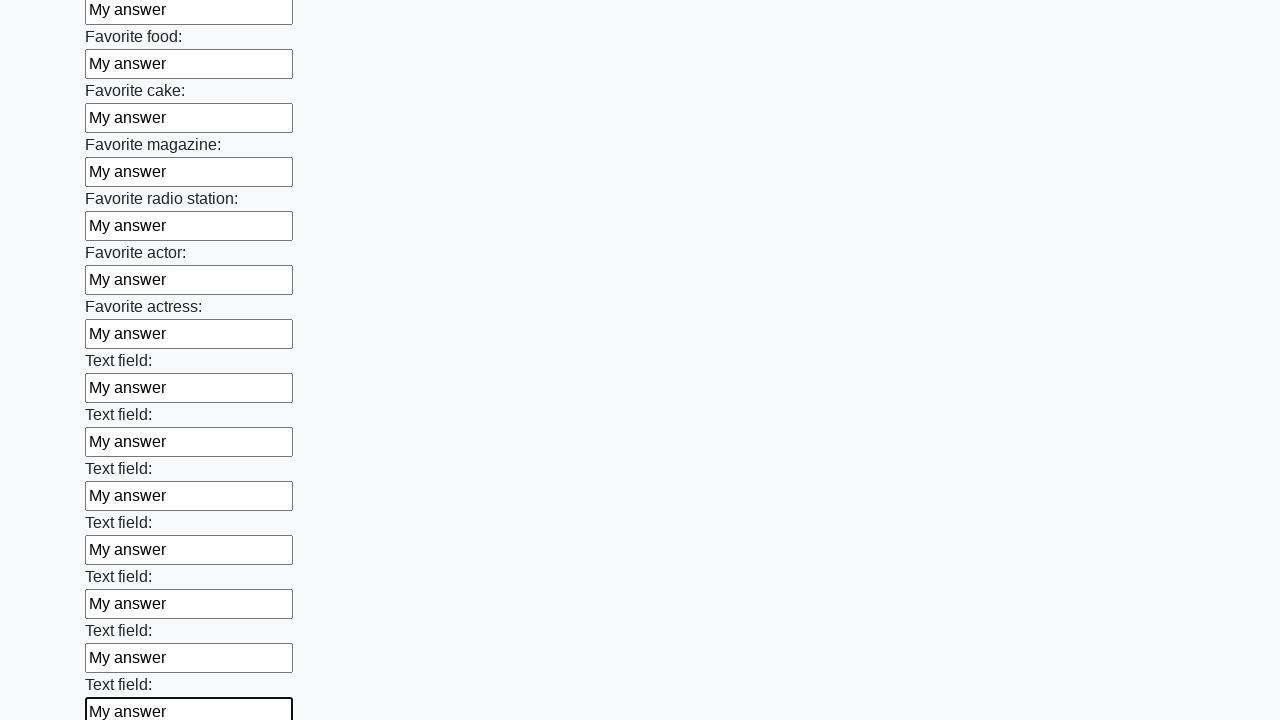

Filled a text input field with 'My answer' on input[type='text'] >> nth=33
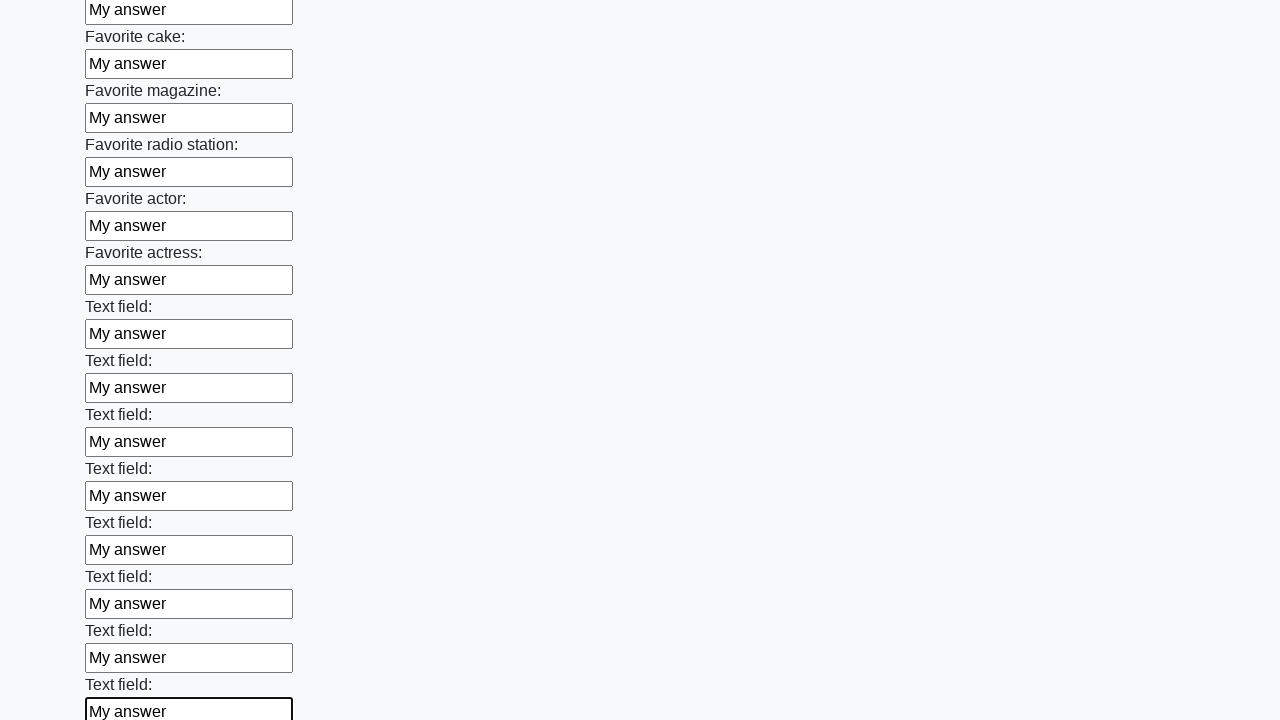

Filled a text input field with 'My answer' on input[type='text'] >> nth=34
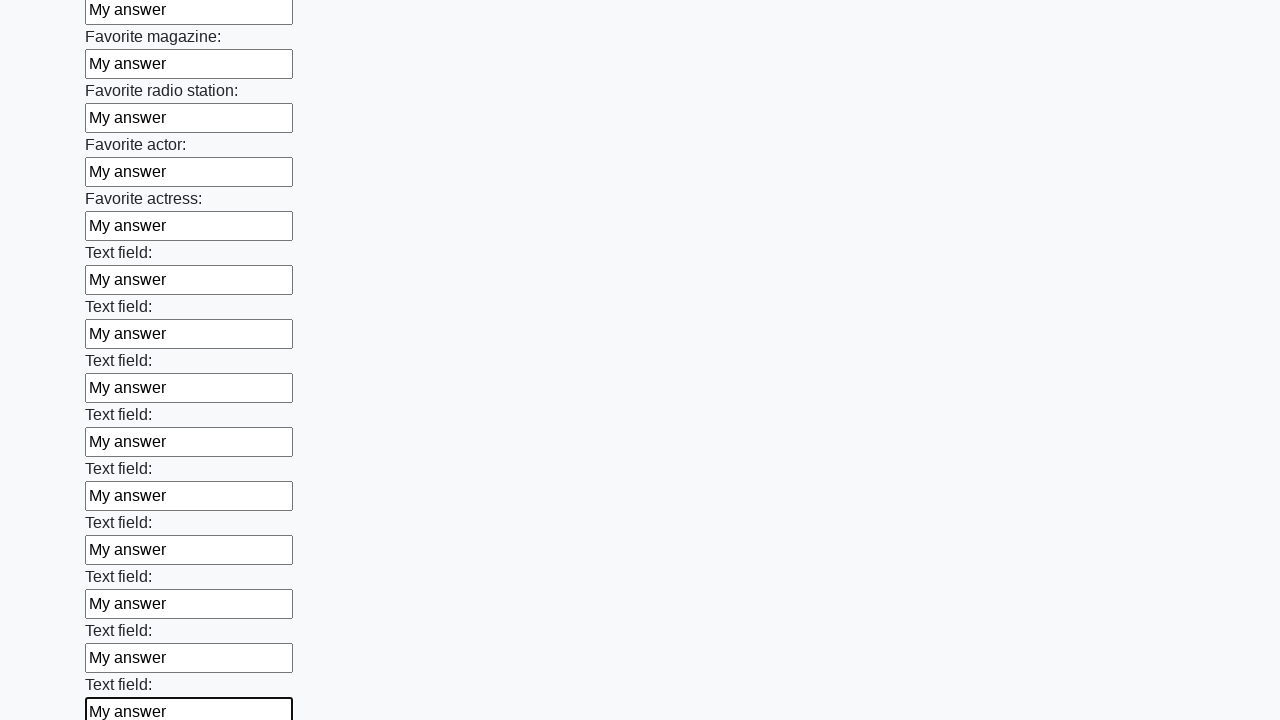

Filled a text input field with 'My answer' on input[type='text'] >> nth=35
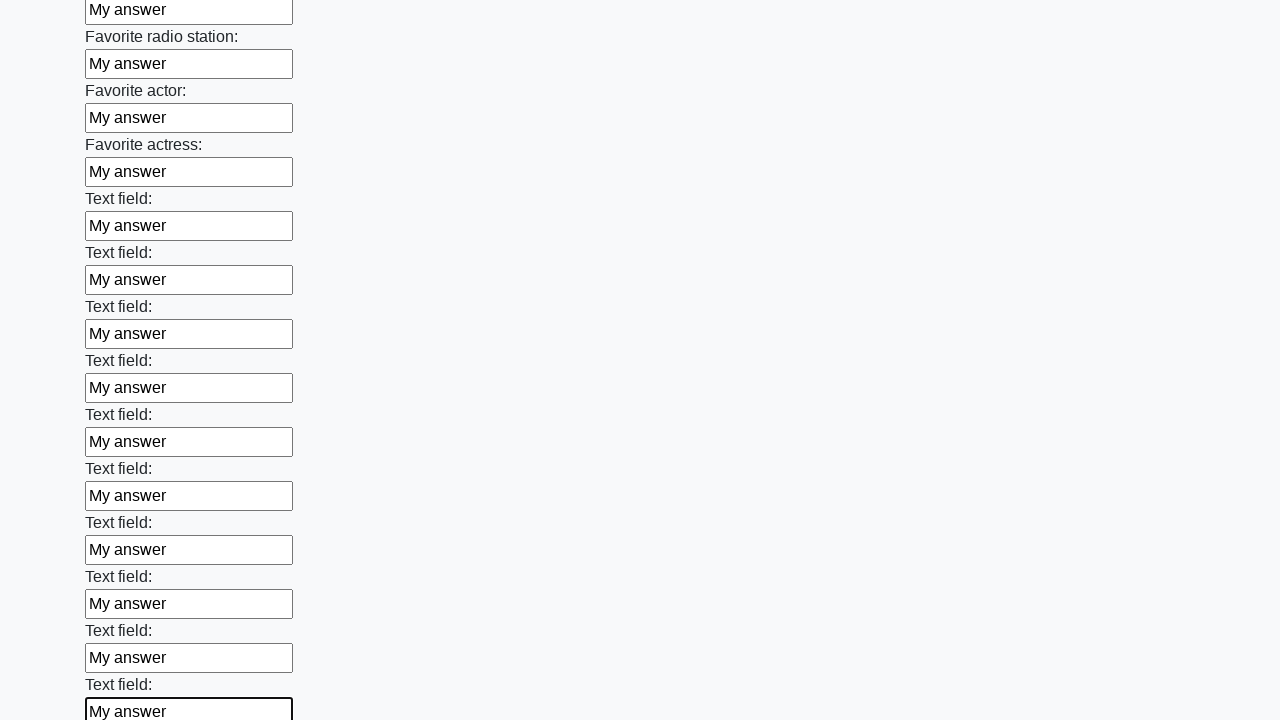

Filled a text input field with 'My answer' on input[type='text'] >> nth=36
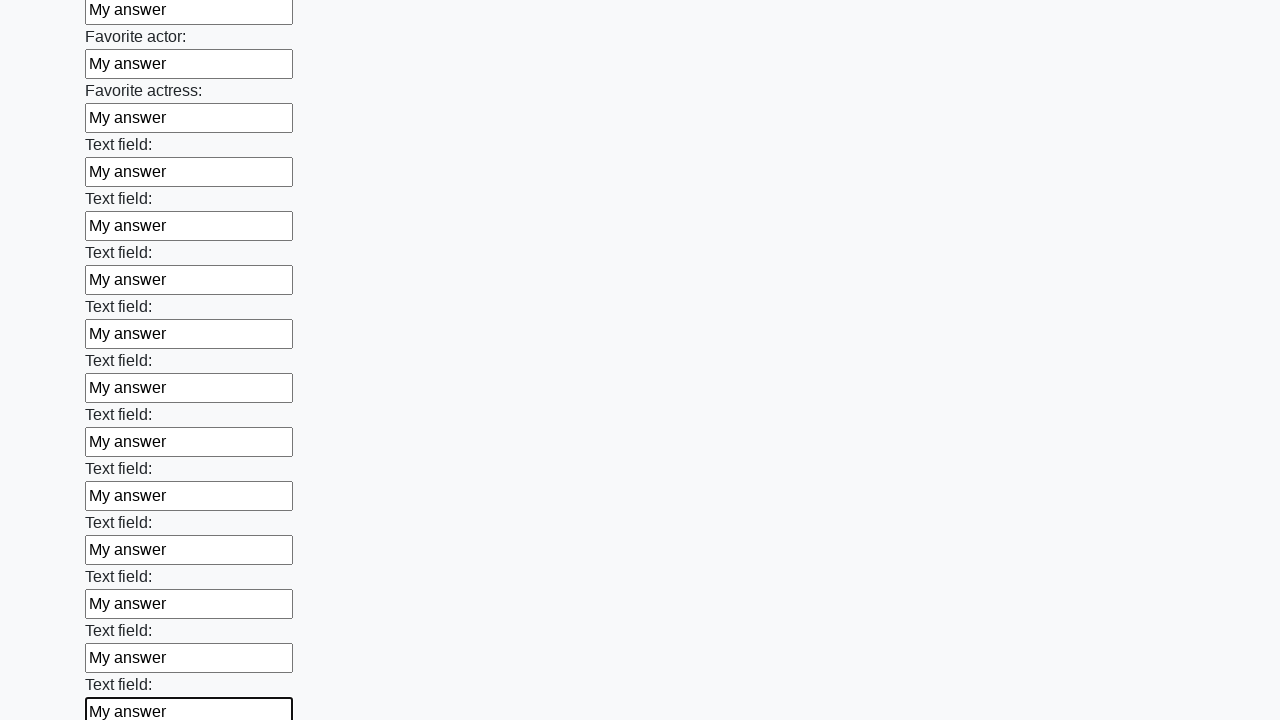

Filled a text input field with 'My answer' on input[type='text'] >> nth=37
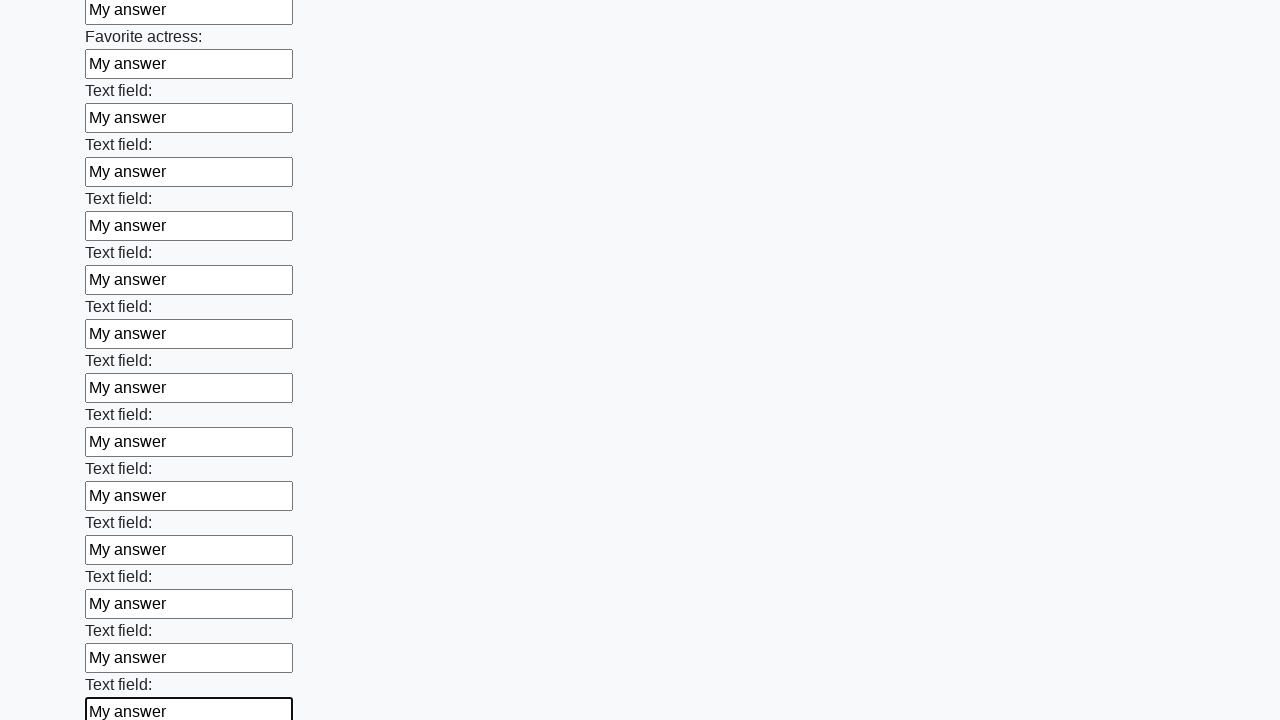

Filled a text input field with 'My answer' on input[type='text'] >> nth=38
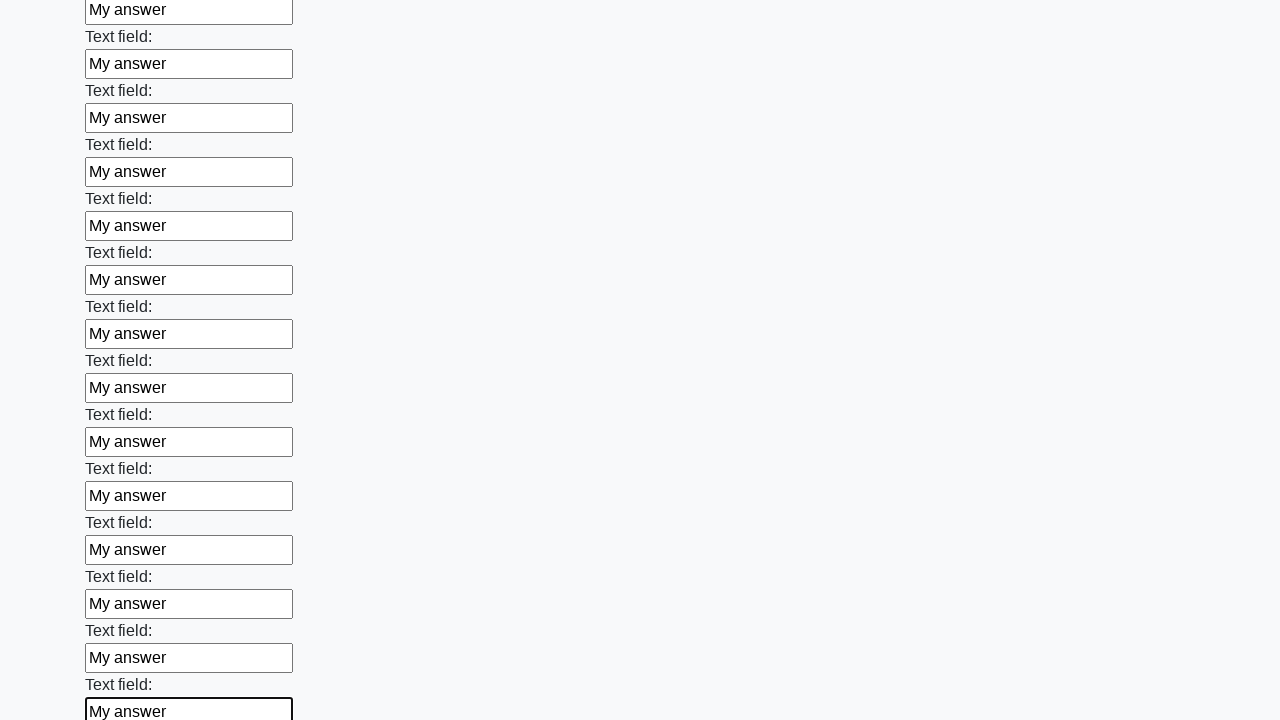

Filled a text input field with 'My answer' on input[type='text'] >> nth=39
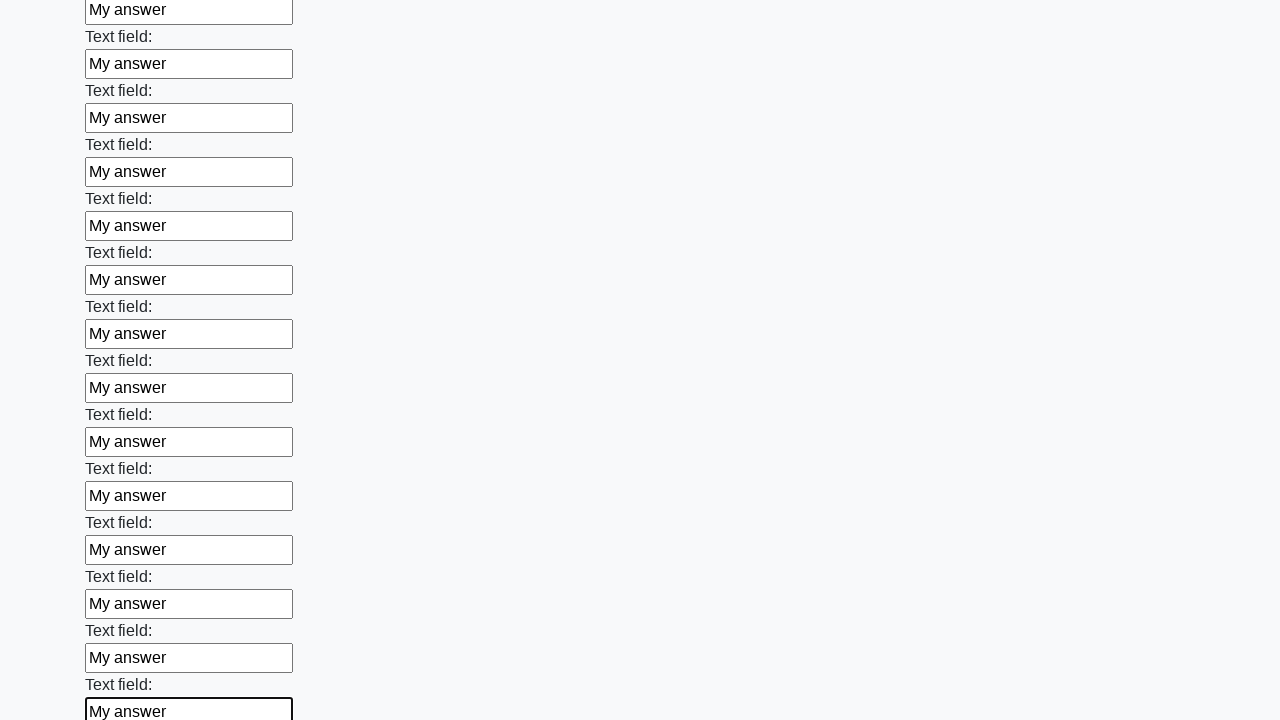

Filled a text input field with 'My answer' on input[type='text'] >> nth=40
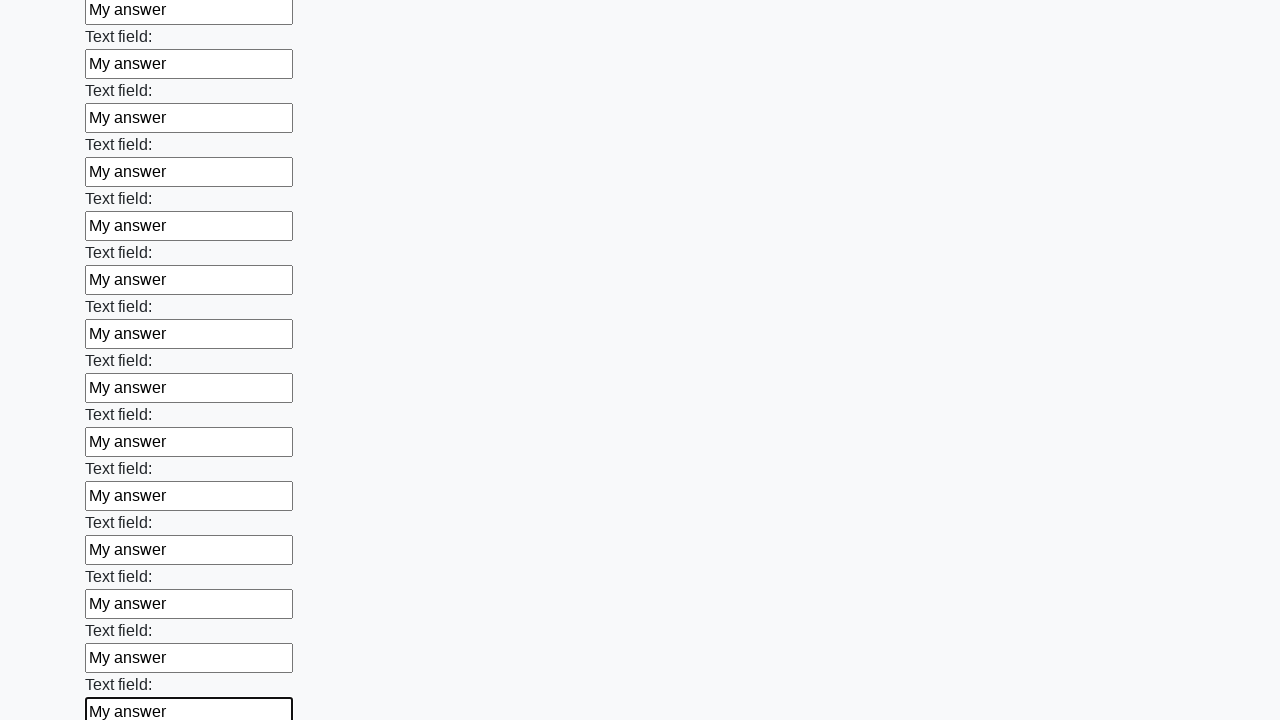

Filled a text input field with 'My answer' on input[type='text'] >> nth=41
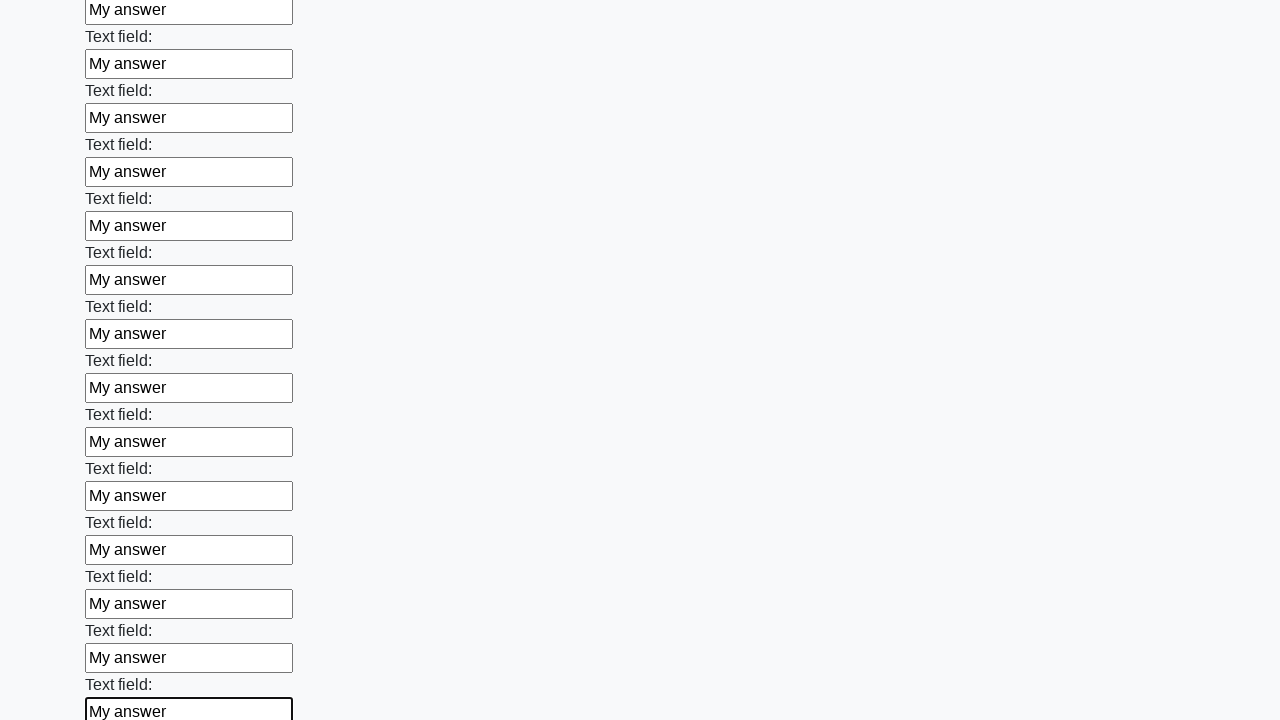

Filled a text input field with 'My answer' on input[type='text'] >> nth=42
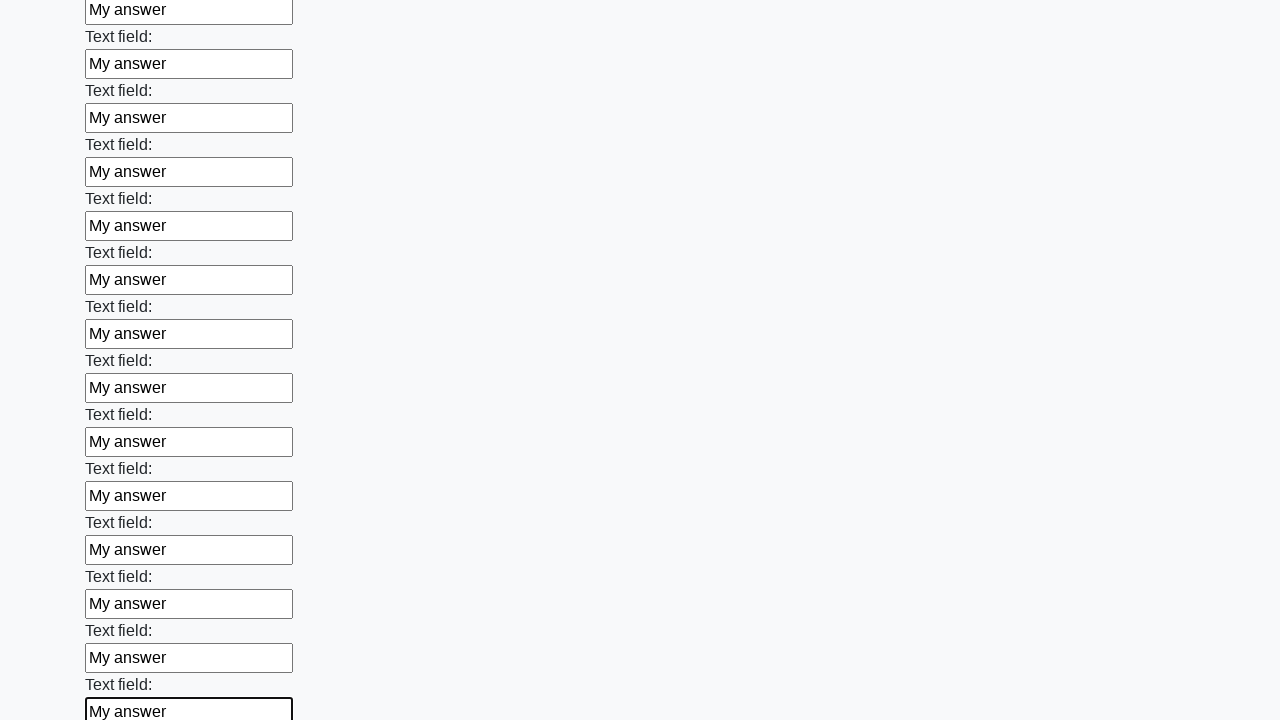

Filled a text input field with 'My answer' on input[type='text'] >> nth=43
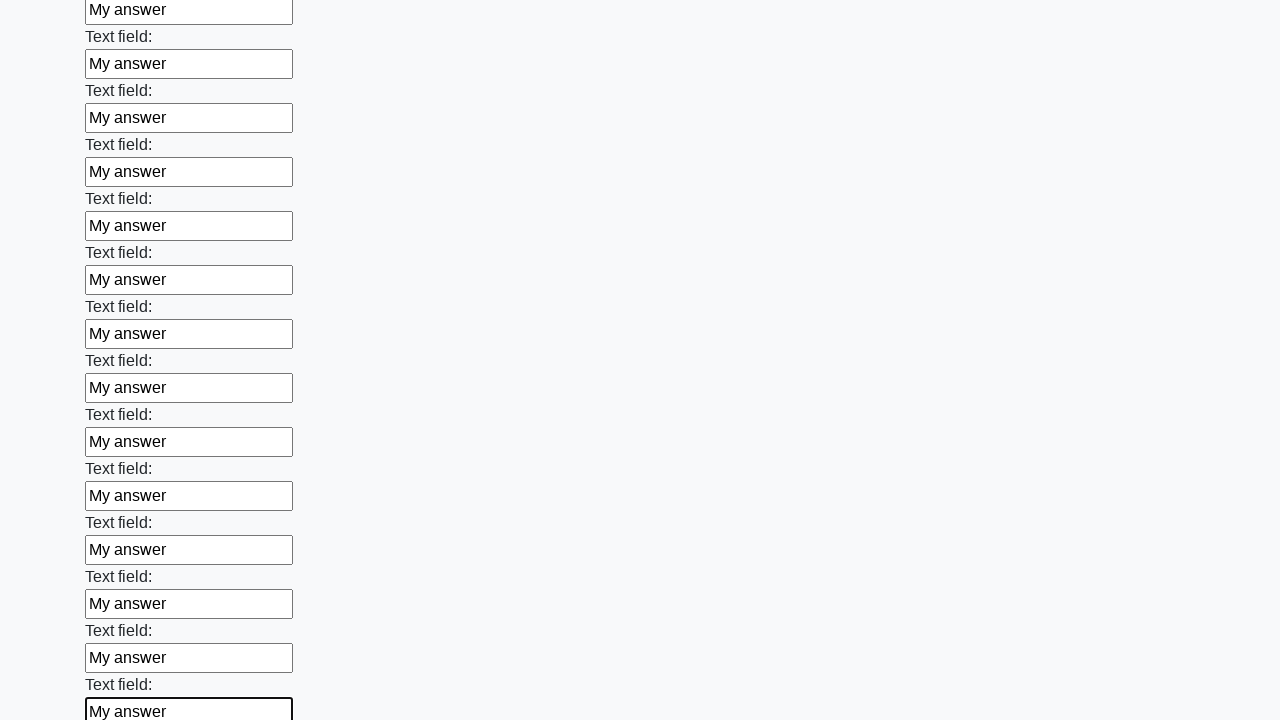

Filled a text input field with 'My answer' on input[type='text'] >> nth=44
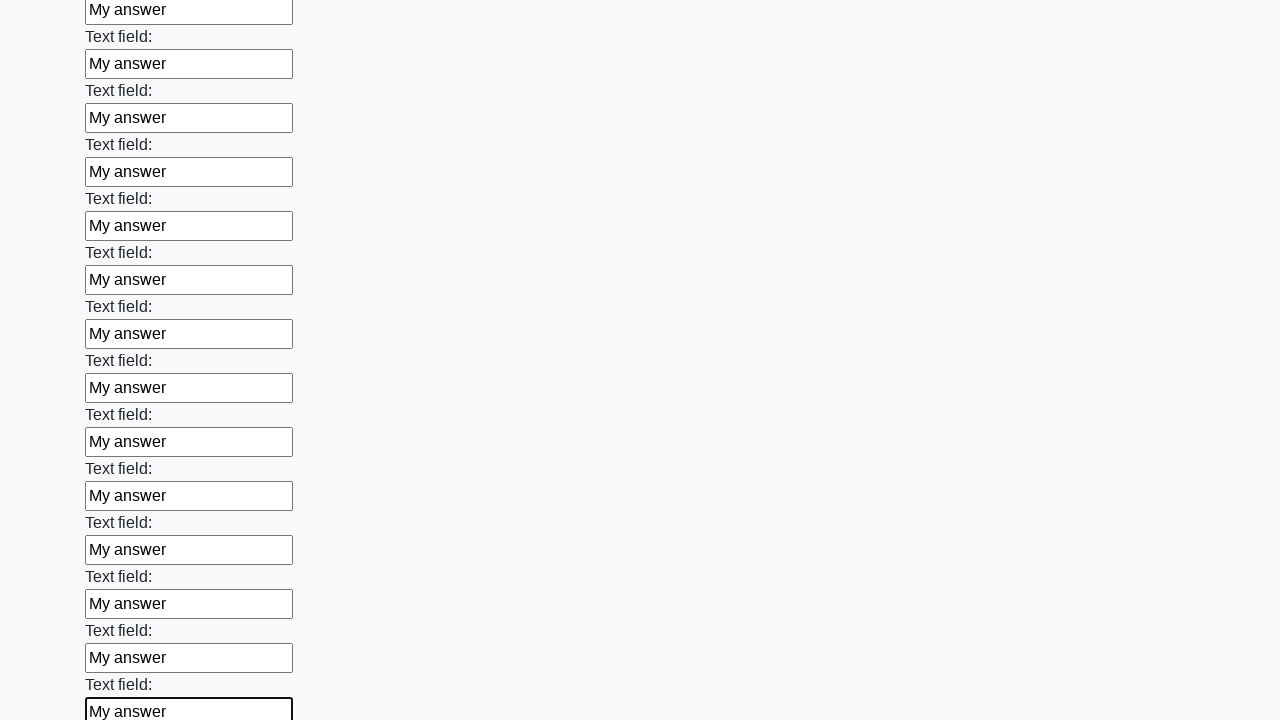

Filled a text input field with 'My answer' on input[type='text'] >> nth=45
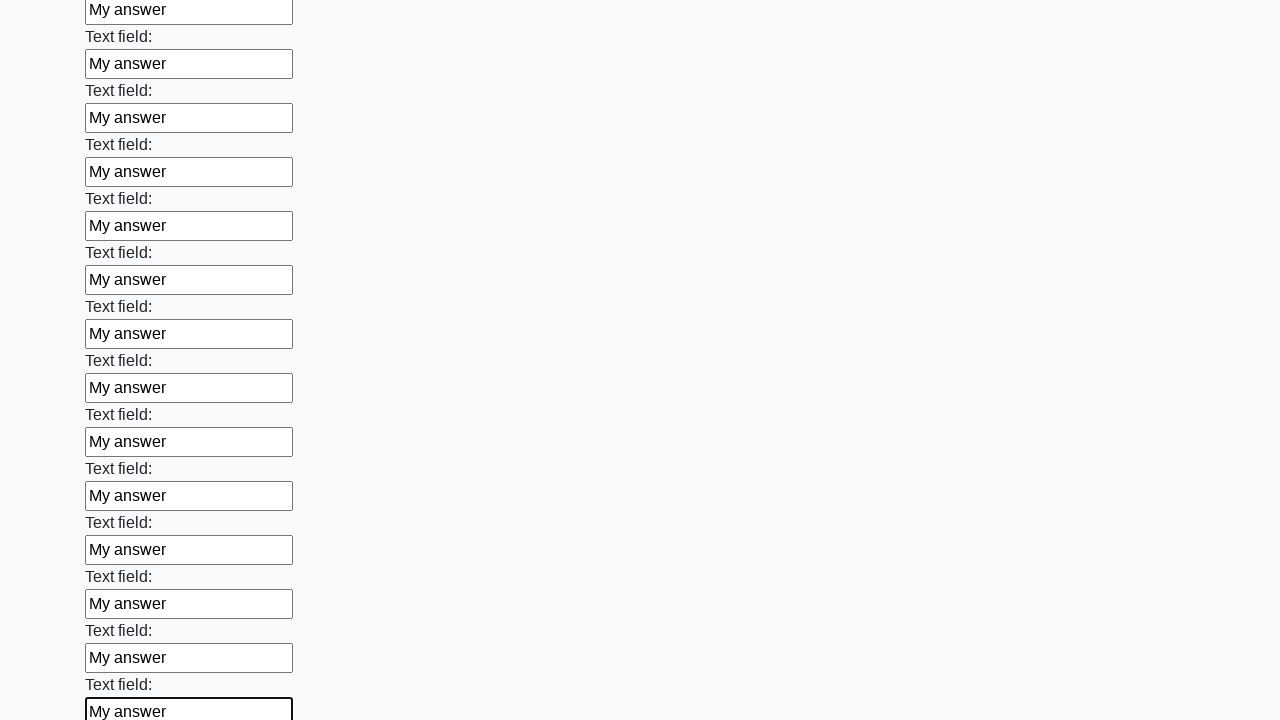

Filled a text input field with 'My answer' on input[type='text'] >> nth=46
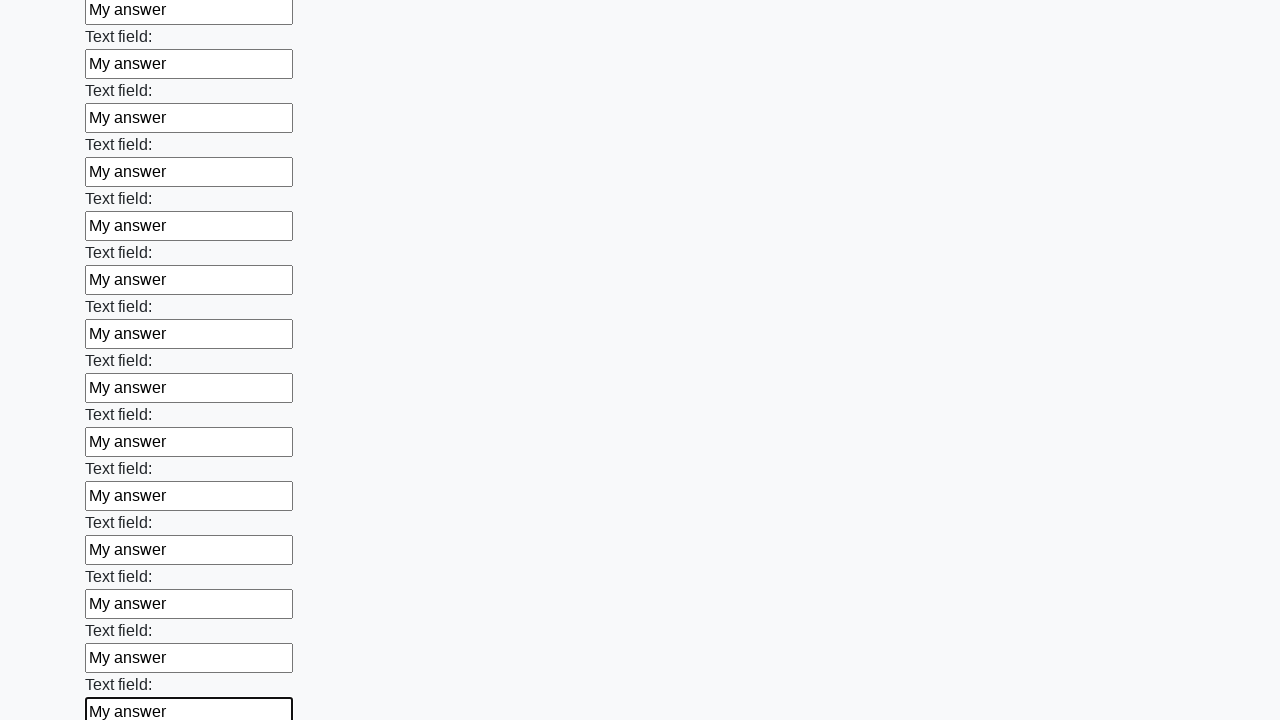

Filled a text input field with 'My answer' on input[type='text'] >> nth=47
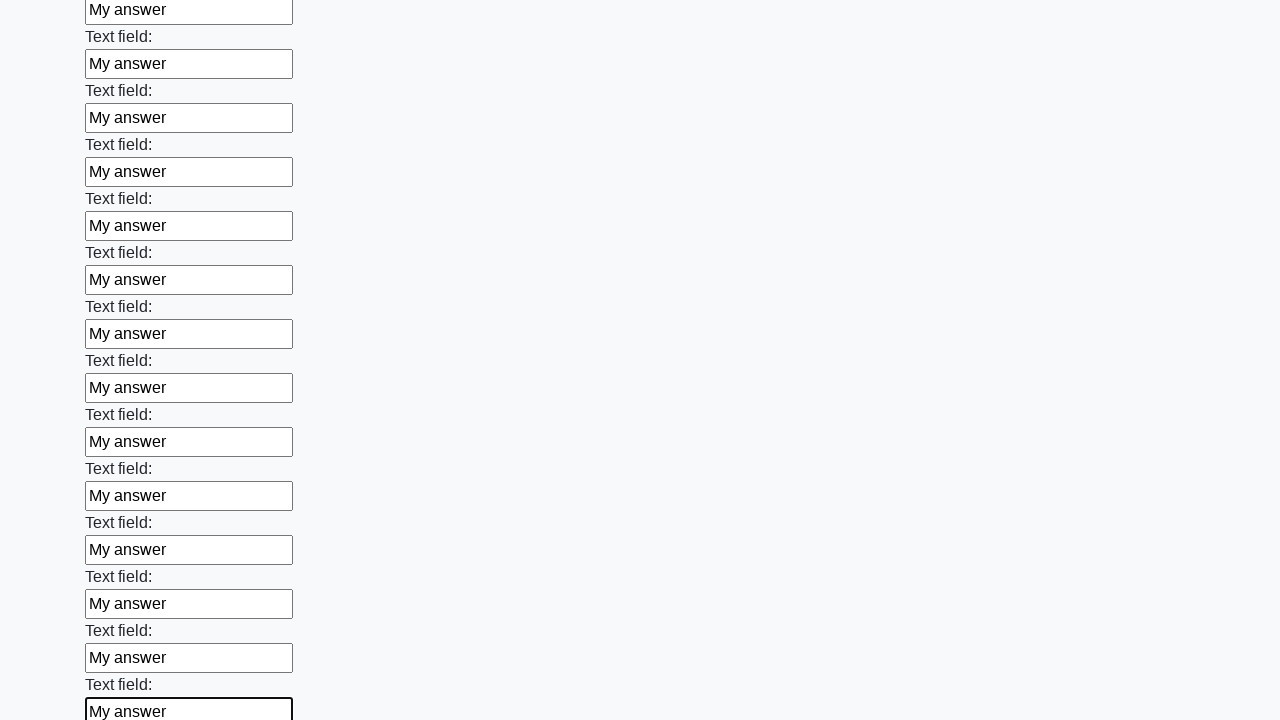

Filled a text input field with 'My answer' on input[type='text'] >> nth=48
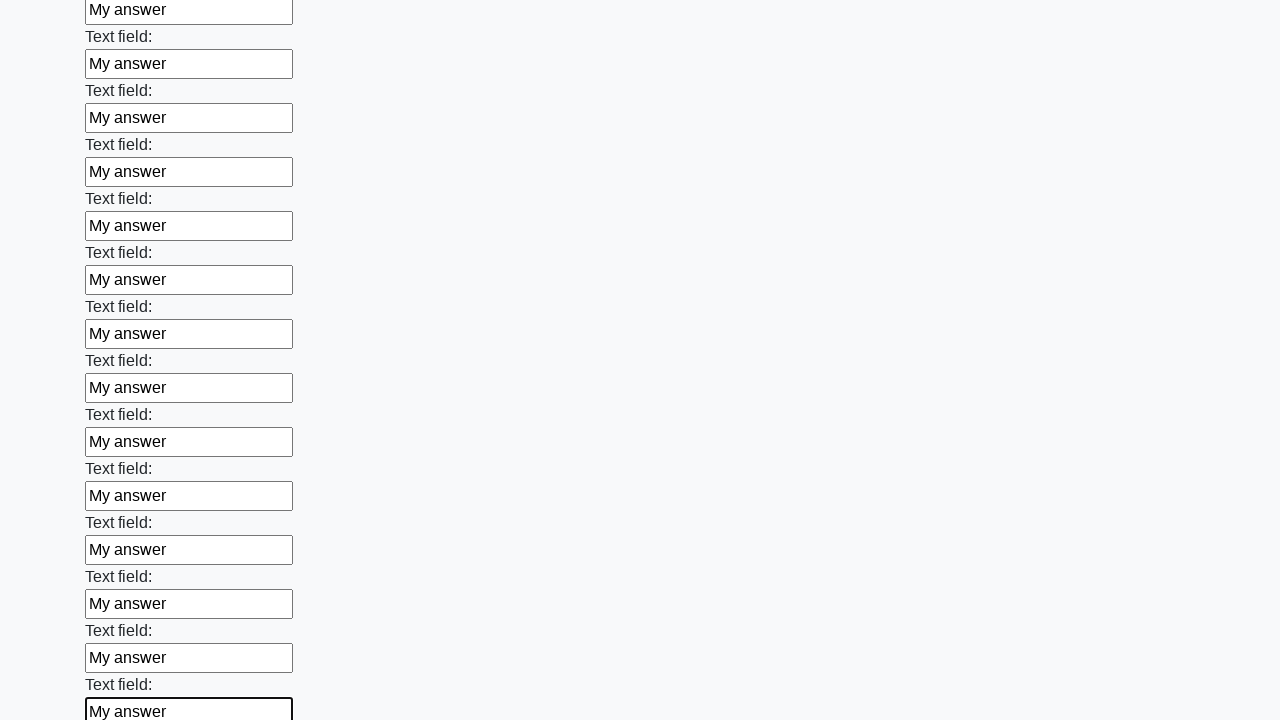

Filled a text input field with 'My answer' on input[type='text'] >> nth=49
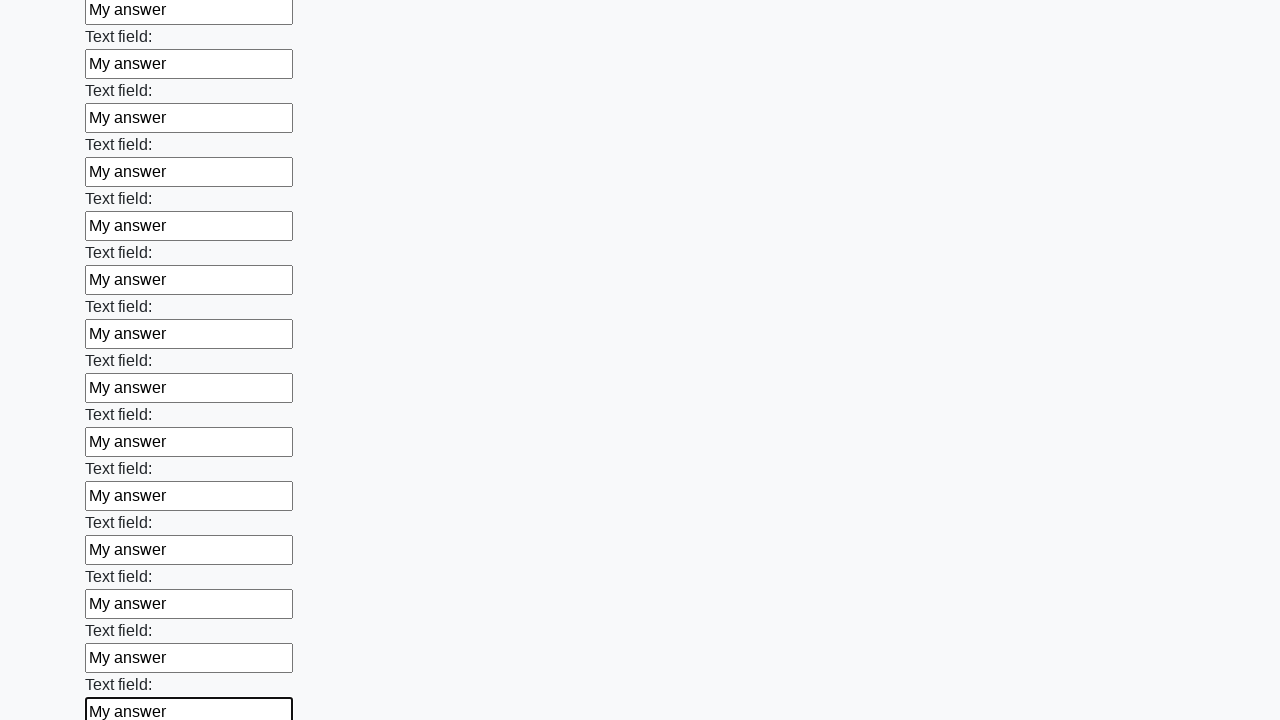

Filled a text input field with 'My answer' on input[type='text'] >> nth=50
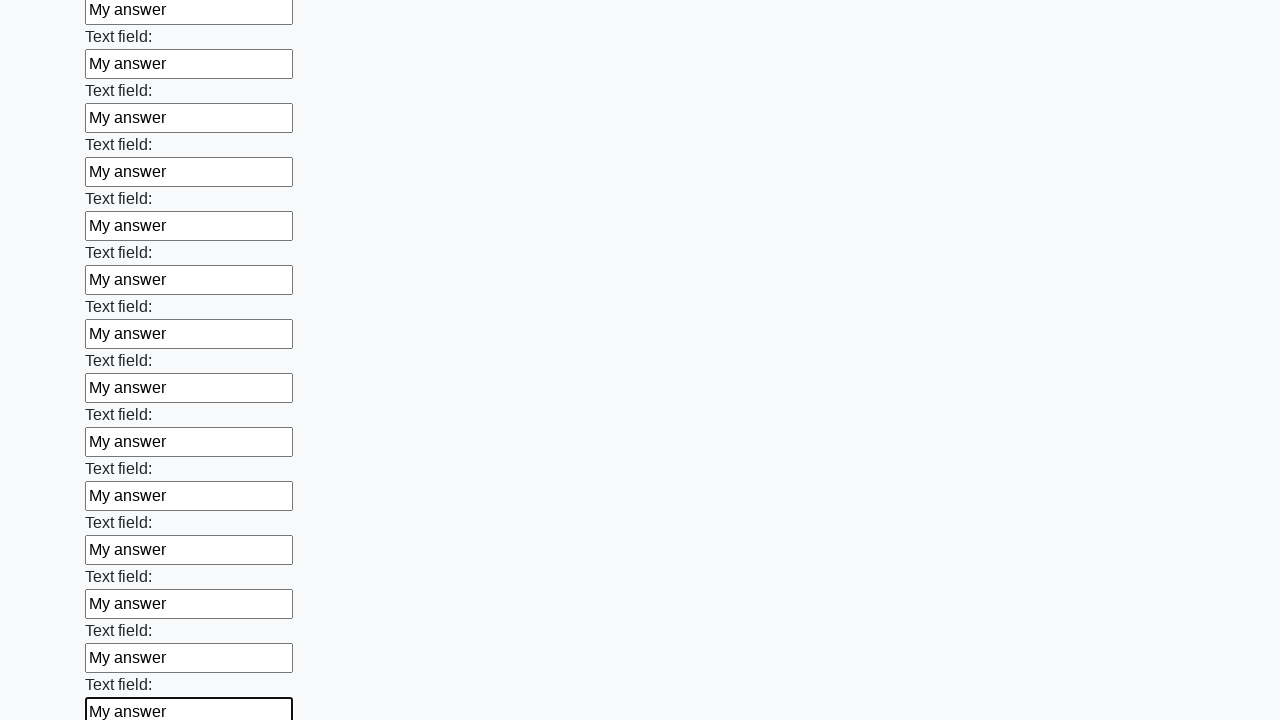

Filled a text input field with 'My answer' on input[type='text'] >> nth=51
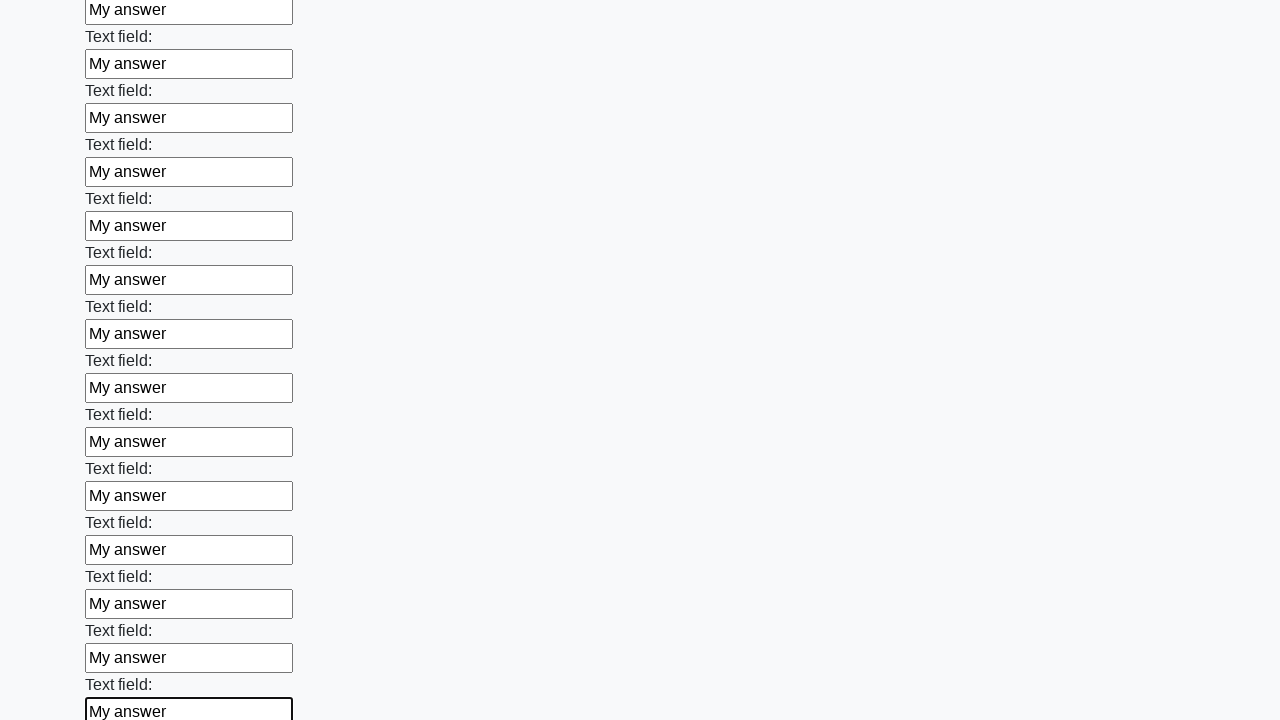

Filled a text input field with 'My answer' on input[type='text'] >> nth=52
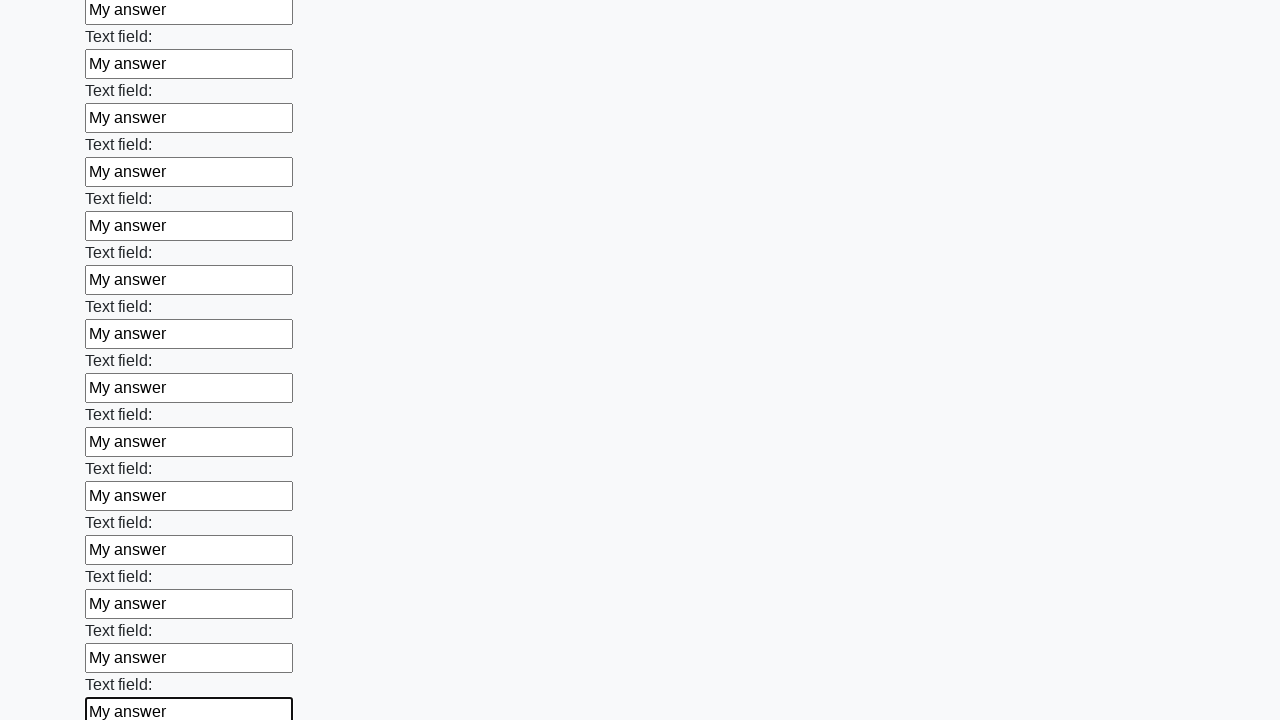

Filled a text input field with 'My answer' on input[type='text'] >> nth=53
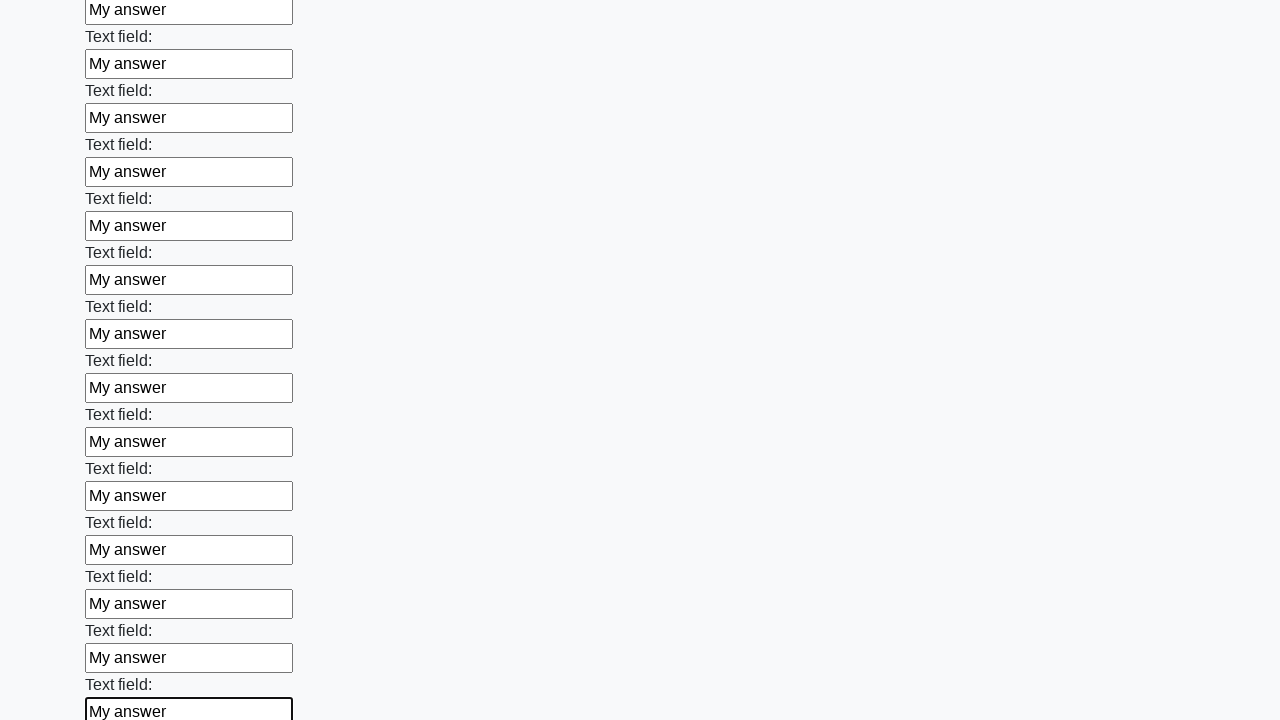

Filled a text input field with 'My answer' on input[type='text'] >> nth=54
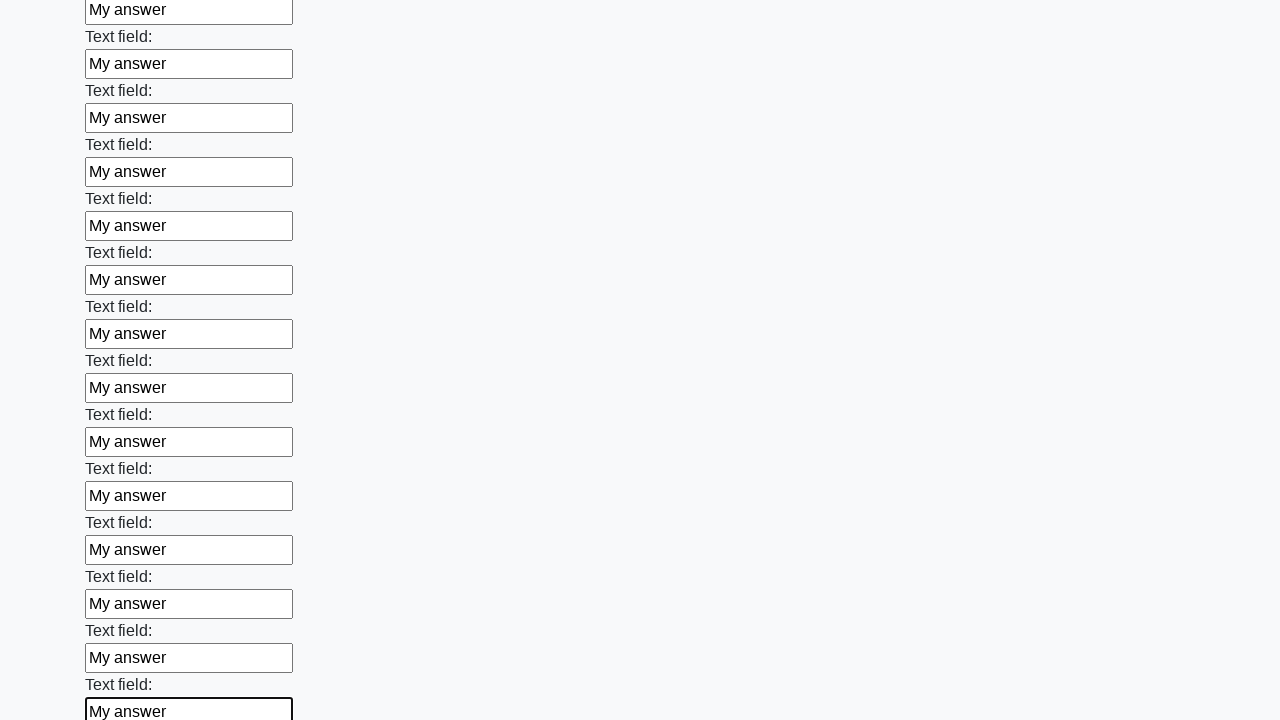

Filled a text input field with 'My answer' on input[type='text'] >> nth=55
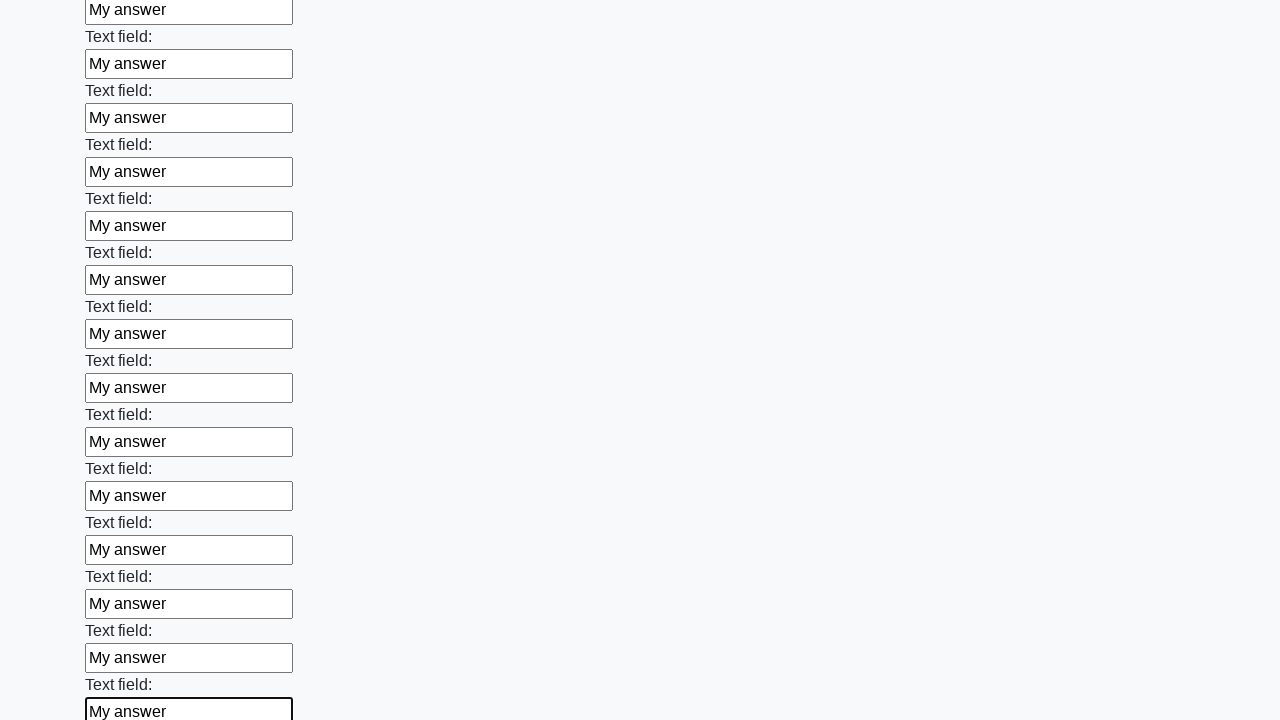

Filled a text input field with 'My answer' on input[type='text'] >> nth=56
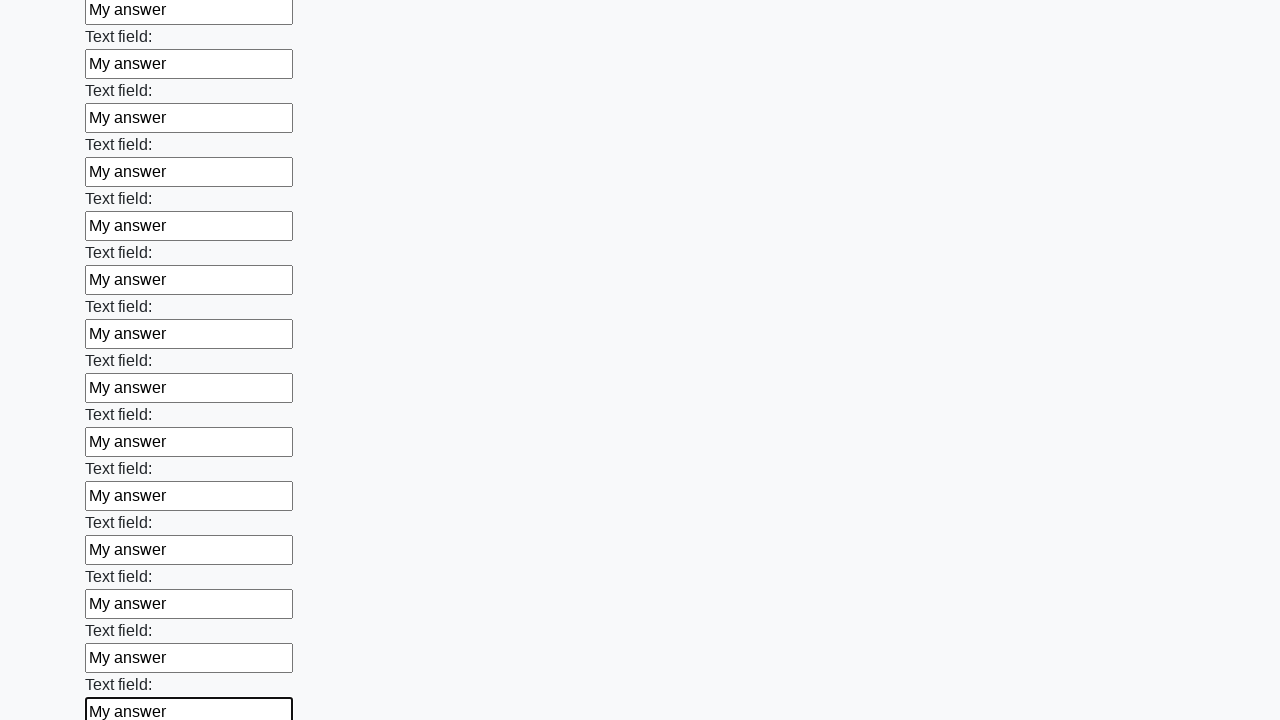

Filled a text input field with 'My answer' on input[type='text'] >> nth=57
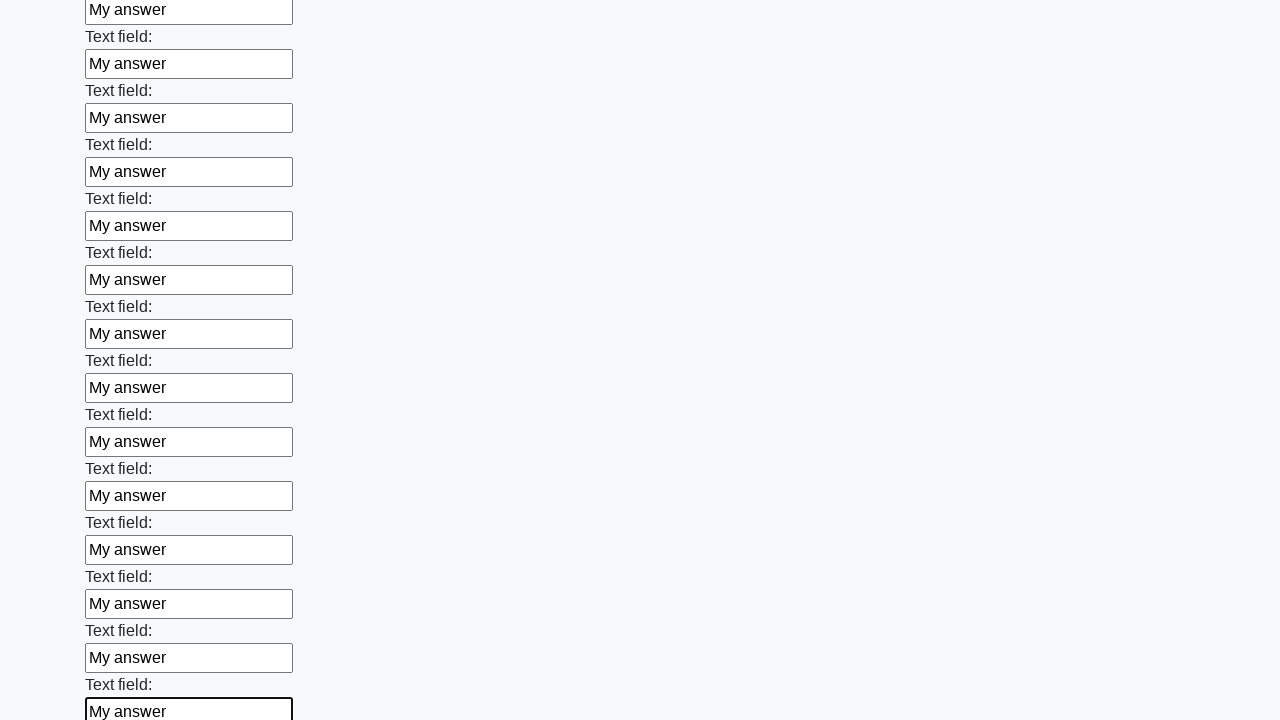

Filled a text input field with 'My answer' on input[type='text'] >> nth=58
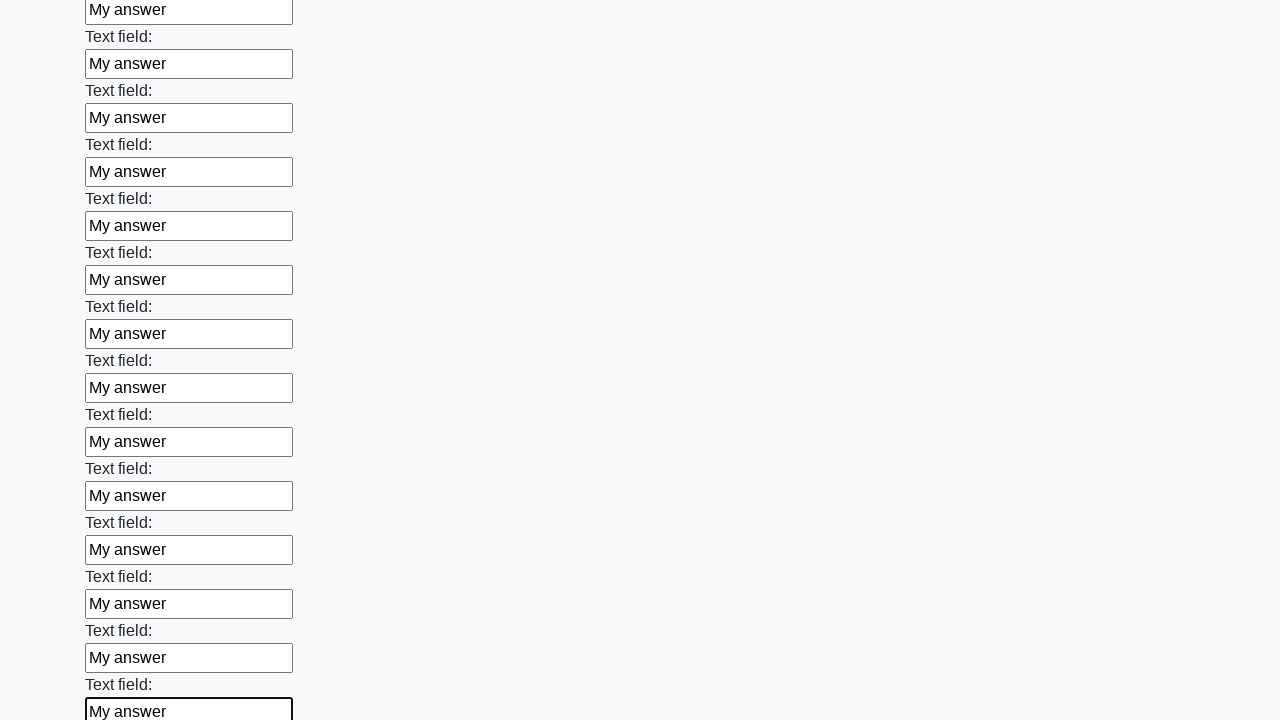

Filled a text input field with 'My answer' on input[type='text'] >> nth=59
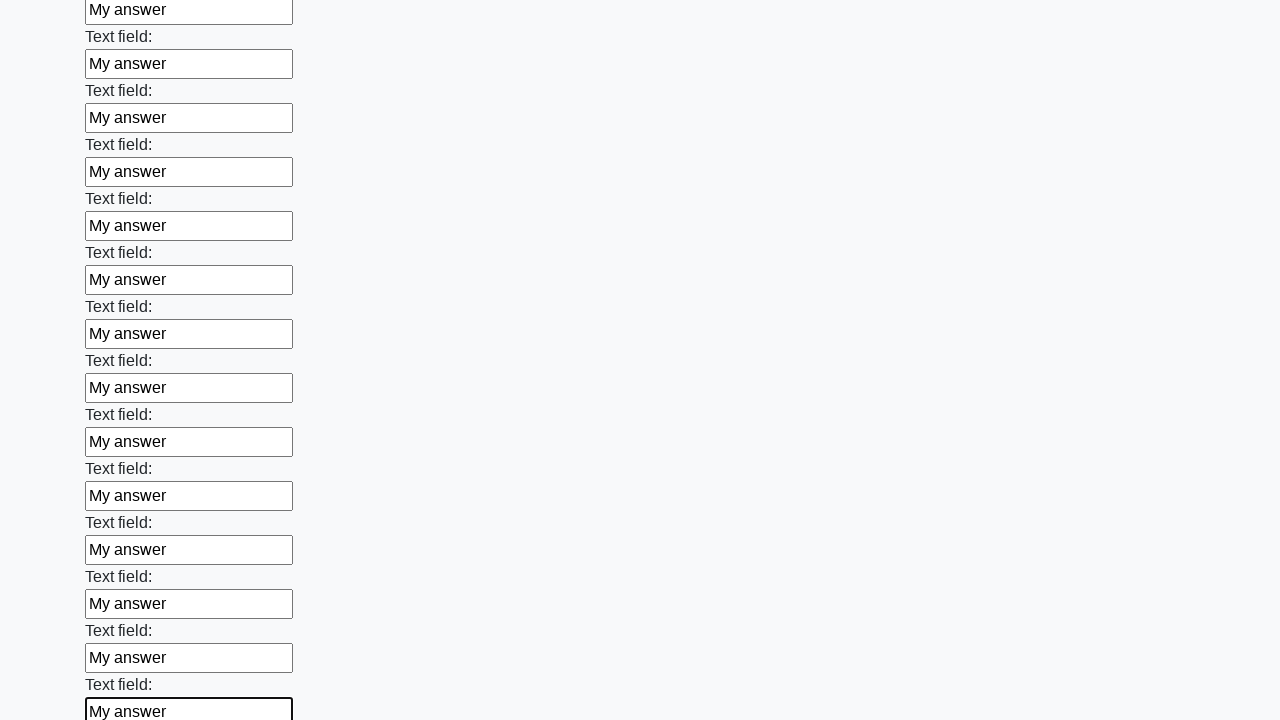

Filled a text input field with 'My answer' on input[type='text'] >> nth=60
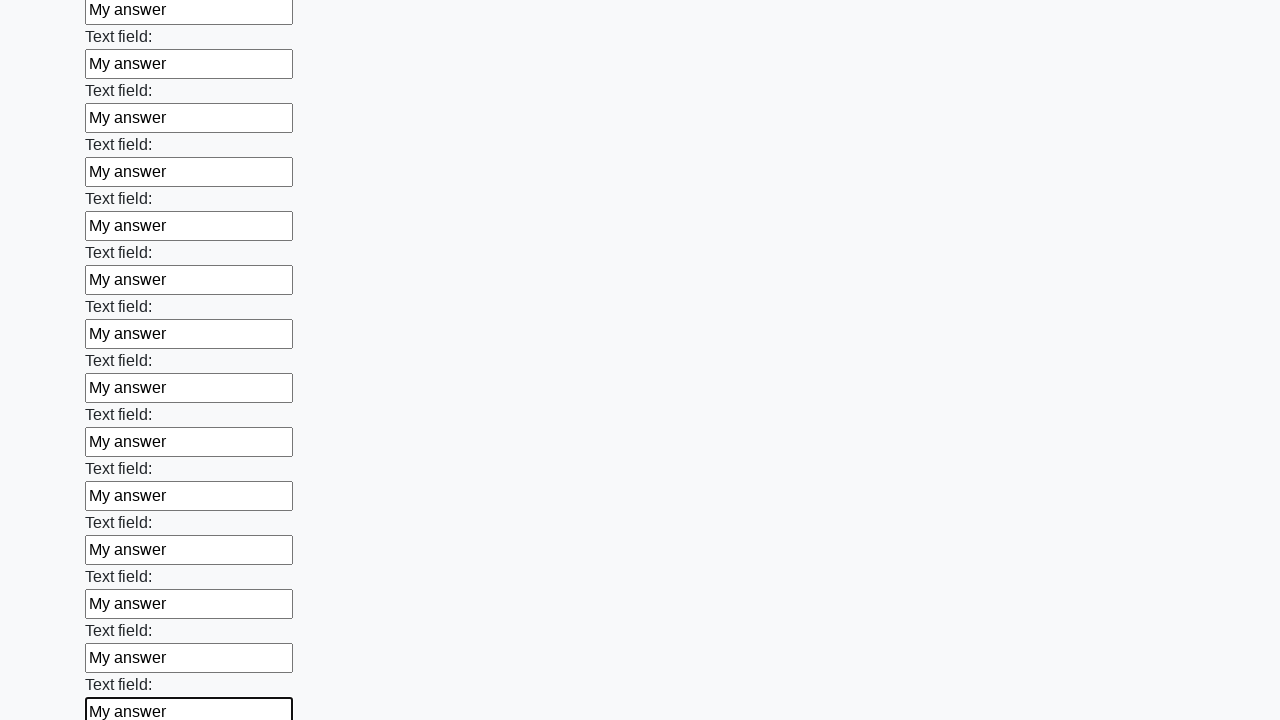

Filled a text input field with 'My answer' on input[type='text'] >> nth=61
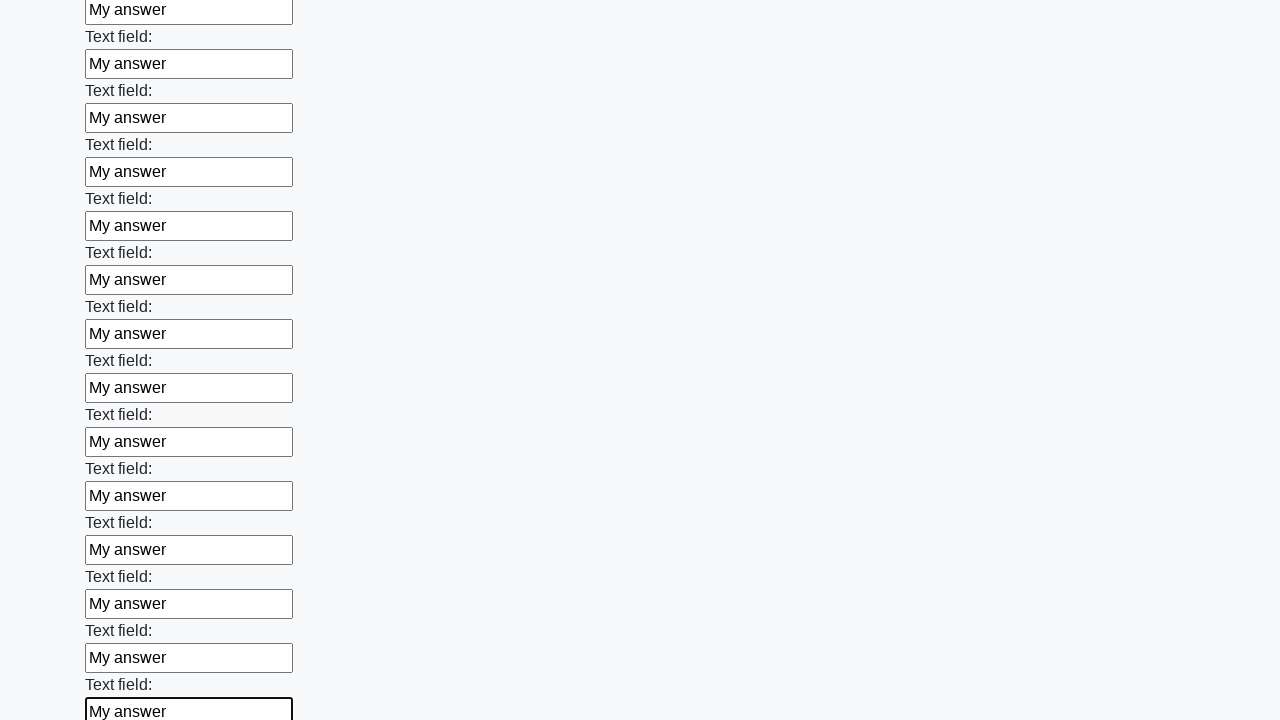

Filled a text input field with 'My answer' on input[type='text'] >> nth=62
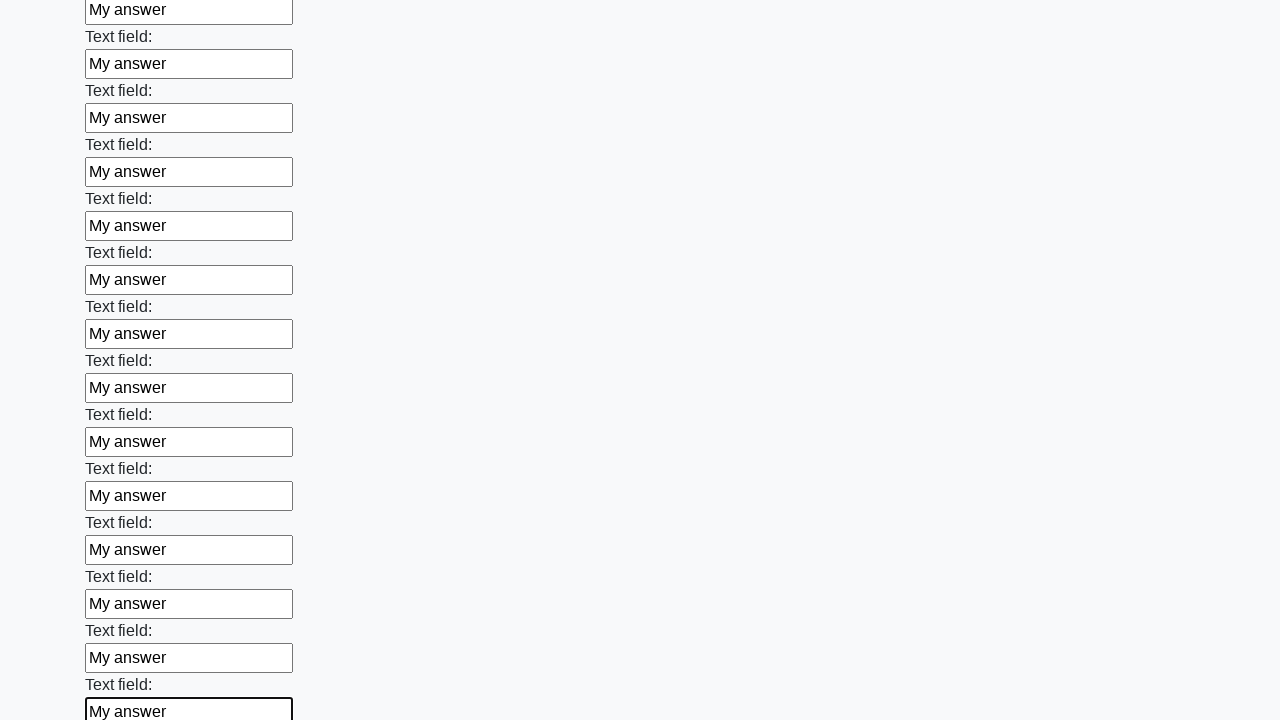

Filled a text input field with 'My answer' on input[type='text'] >> nth=63
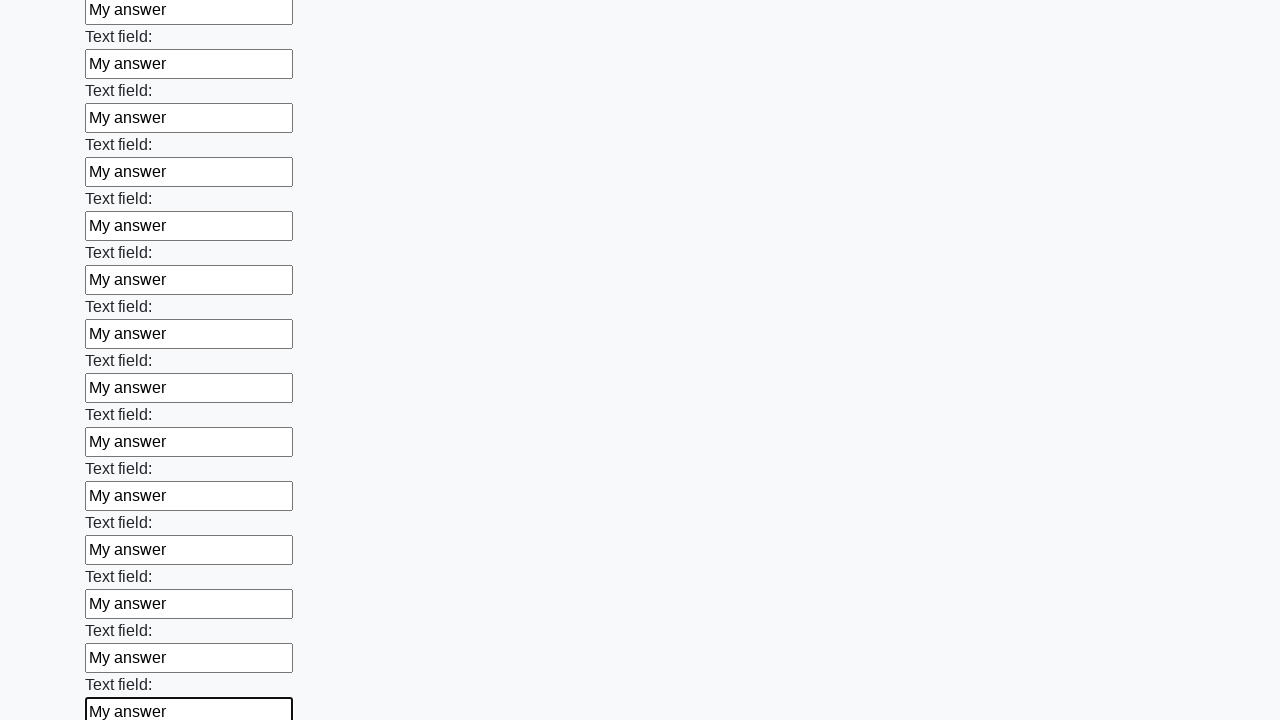

Filled a text input field with 'My answer' on input[type='text'] >> nth=64
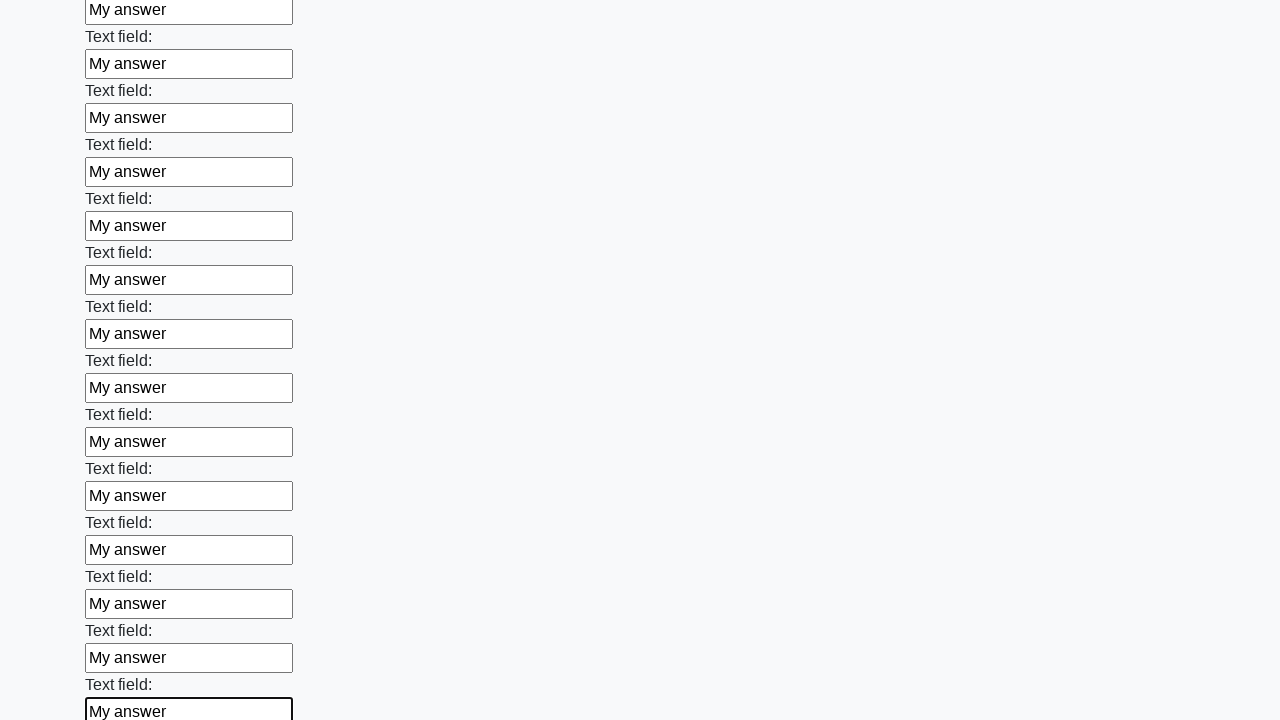

Filled a text input field with 'My answer' on input[type='text'] >> nth=65
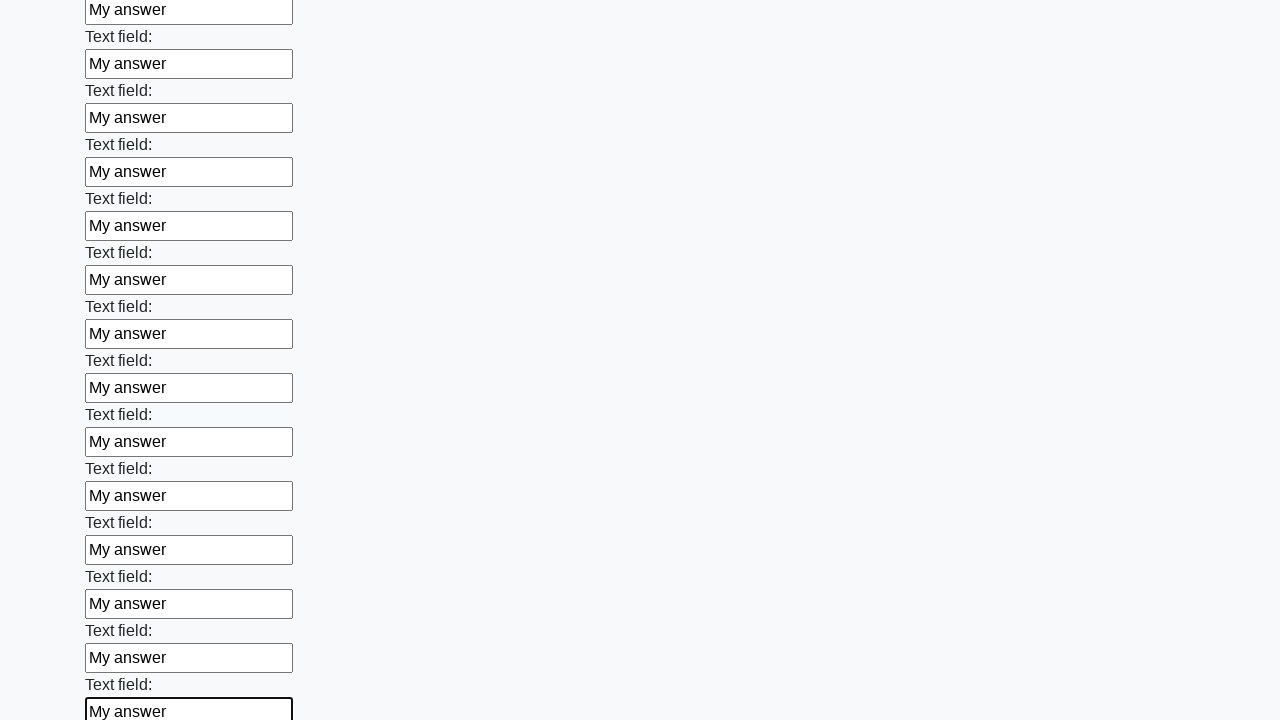

Filled a text input field with 'My answer' on input[type='text'] >> nth=66
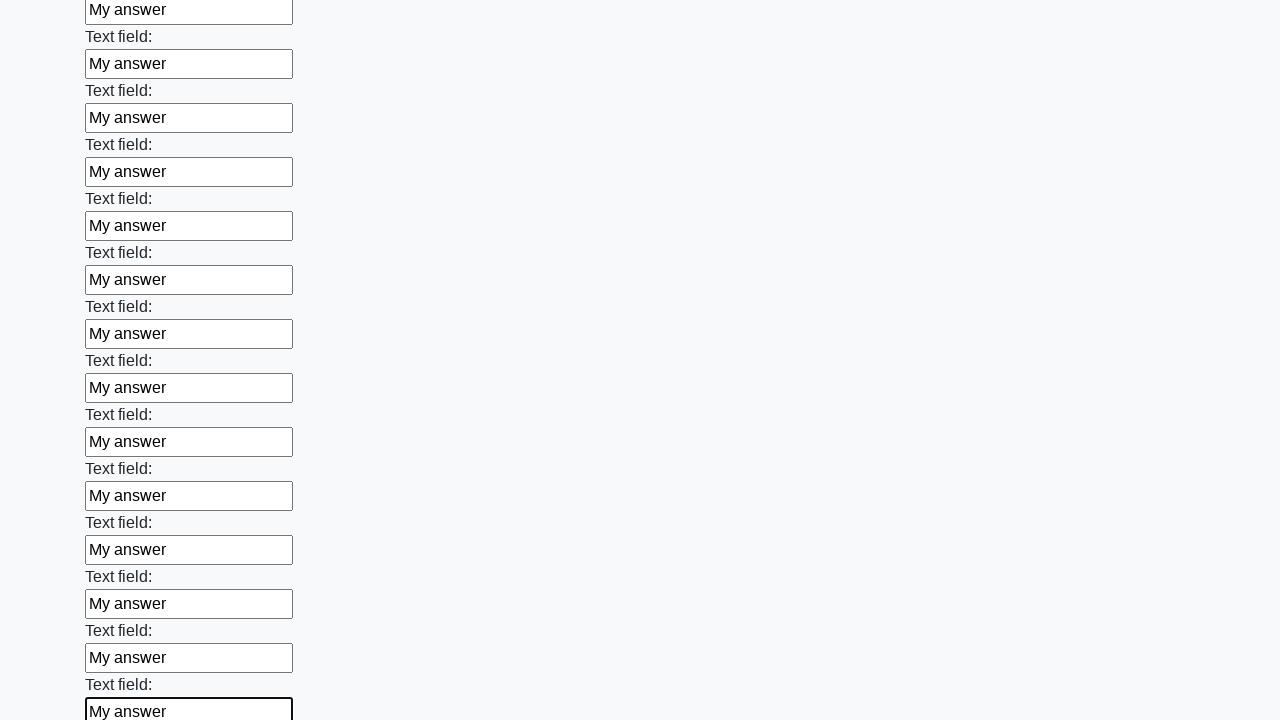

Filled a text input field with 'My answer' on input[type='text'] >> nth=67
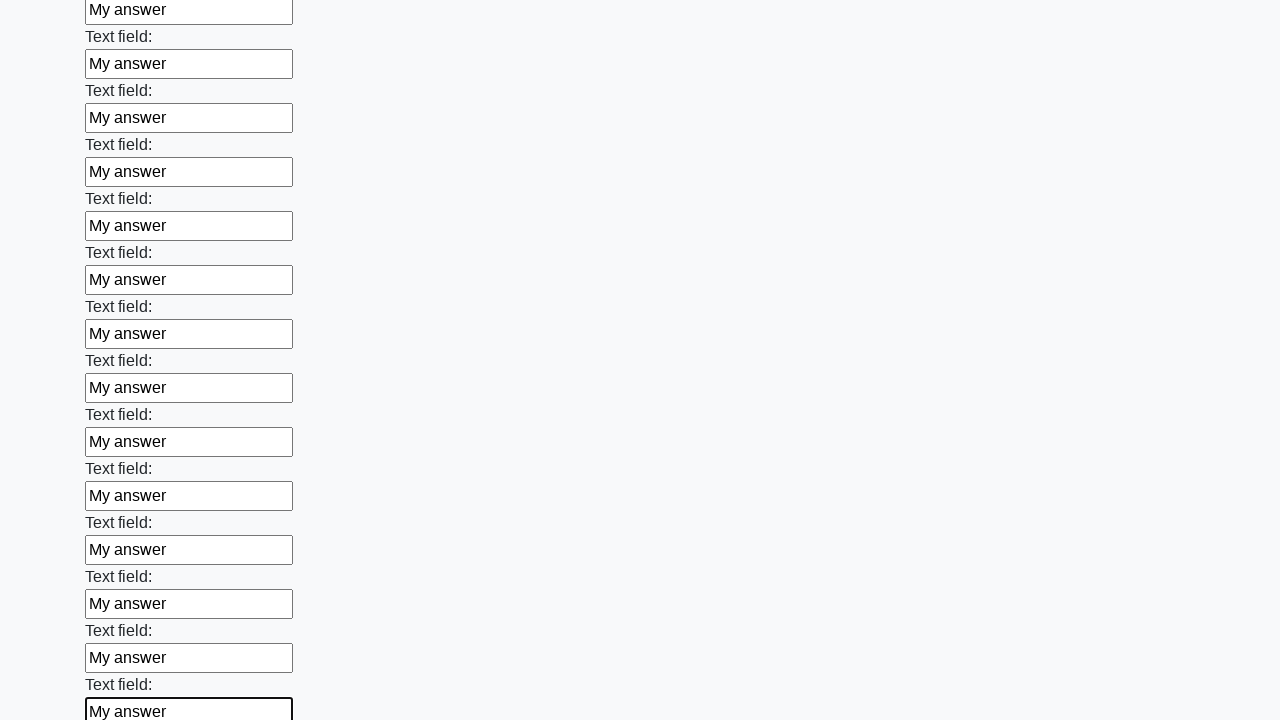

Filled a text input field with 'My answer' on input[type='text'] >> nth=68
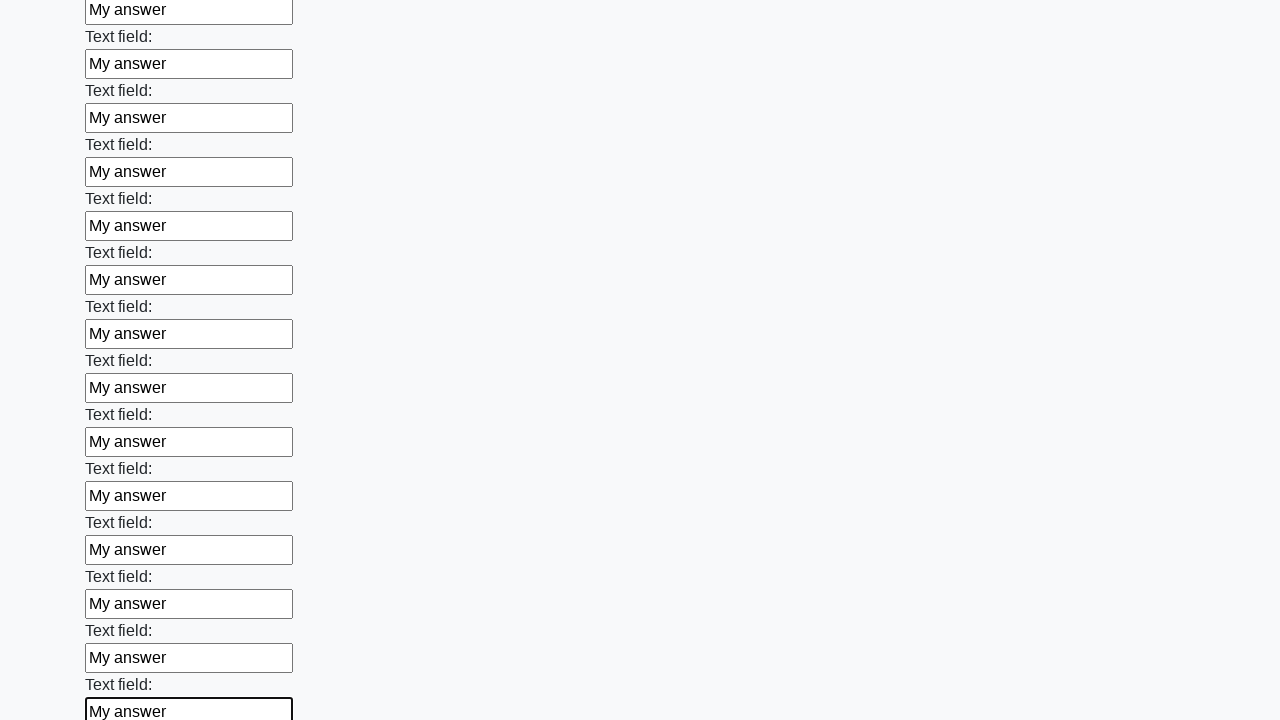

Filled a text input field with 'My answer' on input[type='text'] >> nth=69
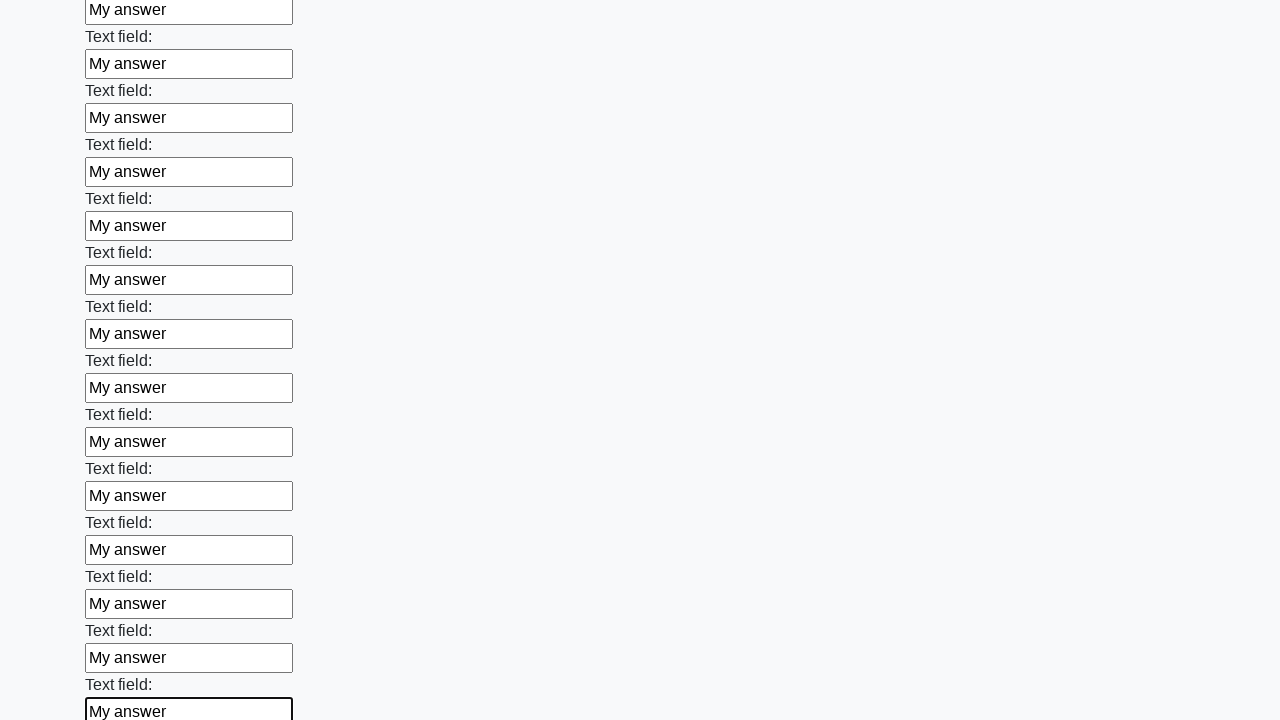

Filled a text input field with 'My answer' on input[type='text'] >> nth=70
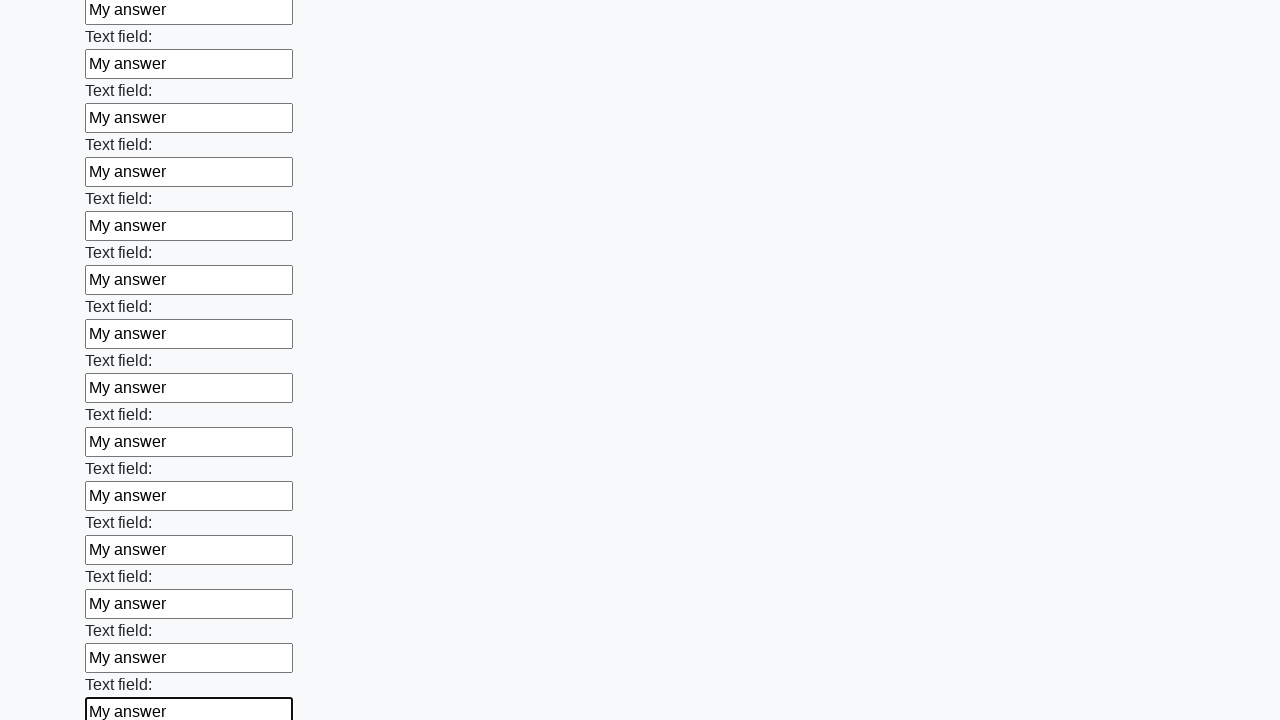

Filled a text input field with 'My answer' on input[type='text'] >> nth=71
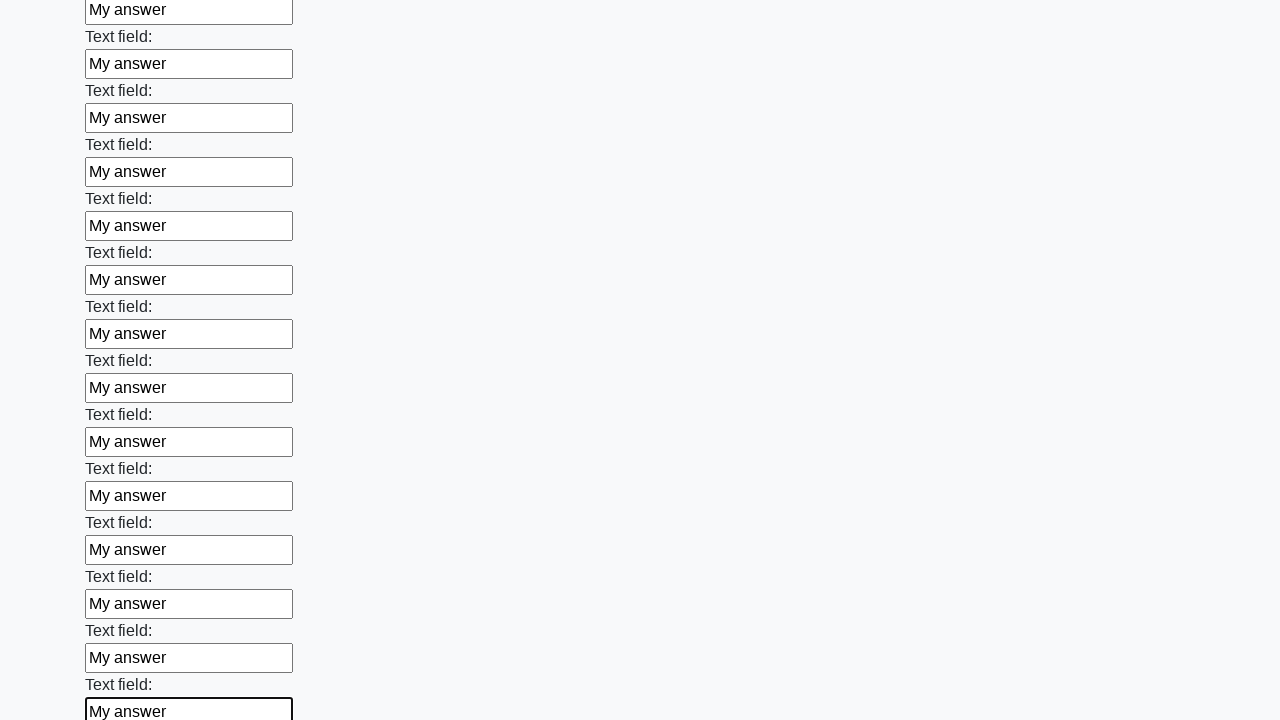

Filled a text input field with 'My answer' on input[type='text'] >> nth=72
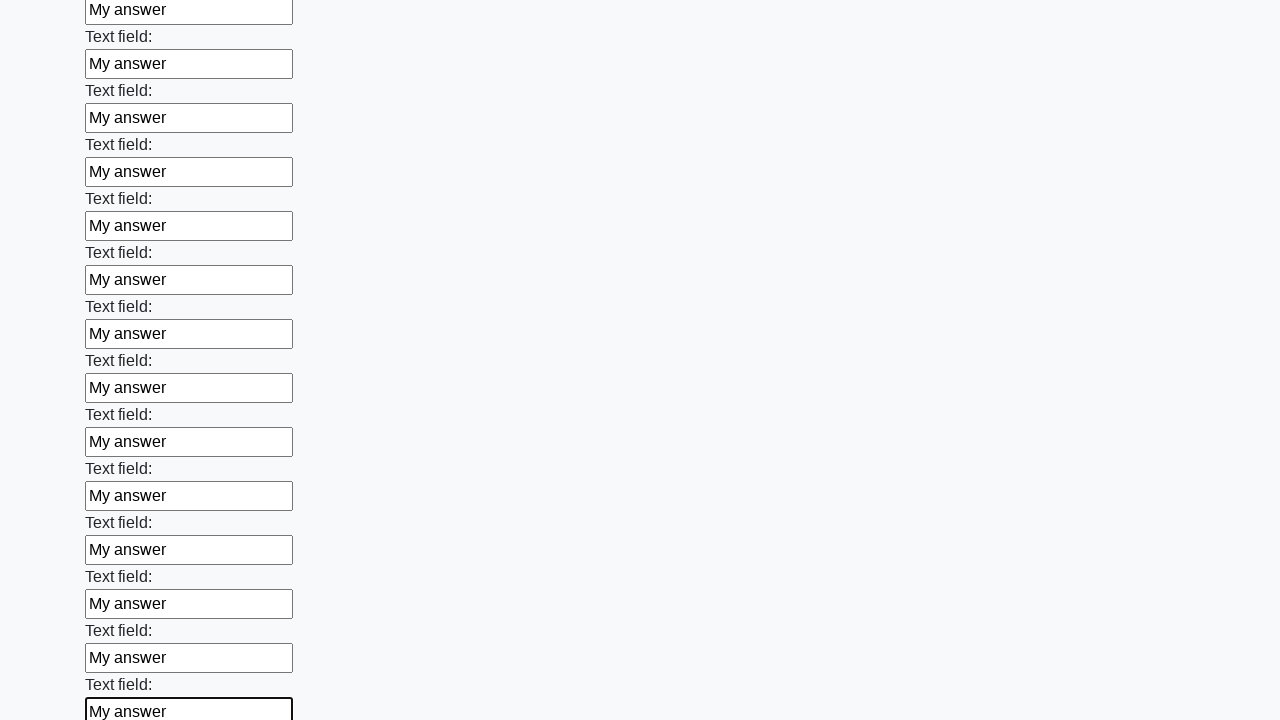

Filled a text input field with 'My answer' on input[type='text'] >> nth=73
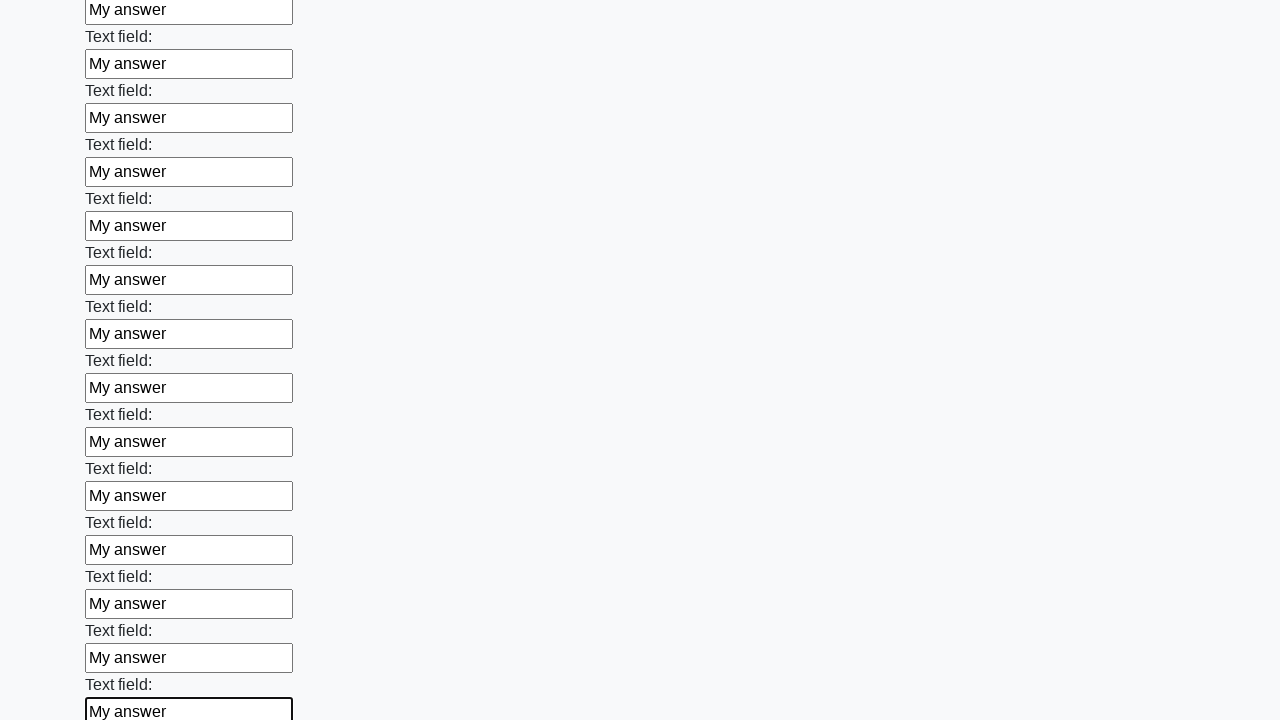

Filled a text input field with 'My answer' on input[type='text'] >> nth=74
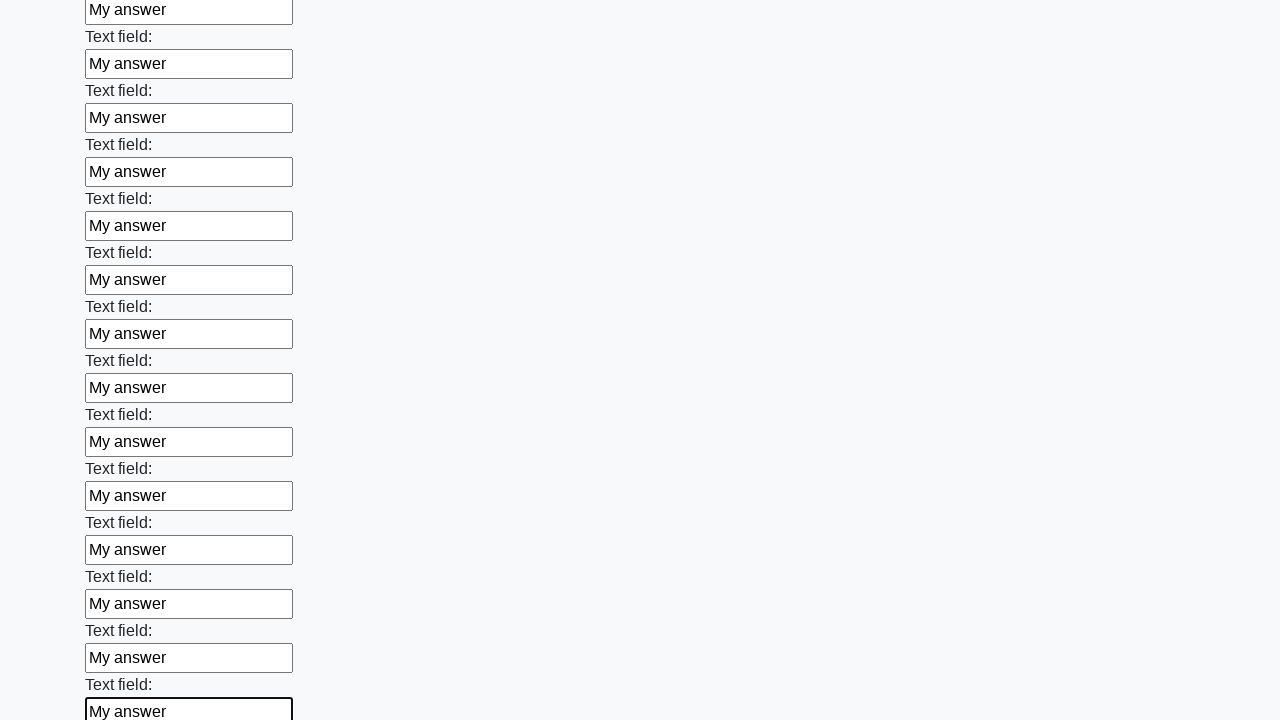

Filled a text input field with 'My answer' on input[type='text'] >> nth=75
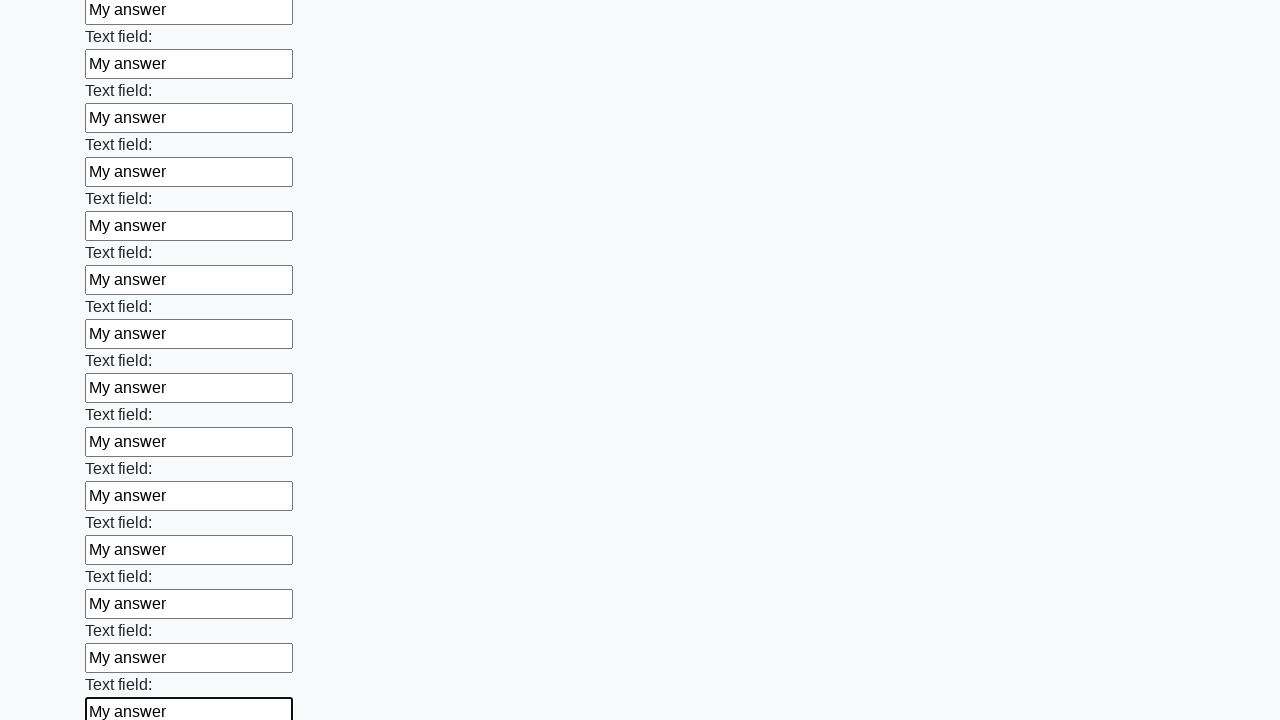

Filled a text input field with 'My answer' on input[type='text'] >> nth=76
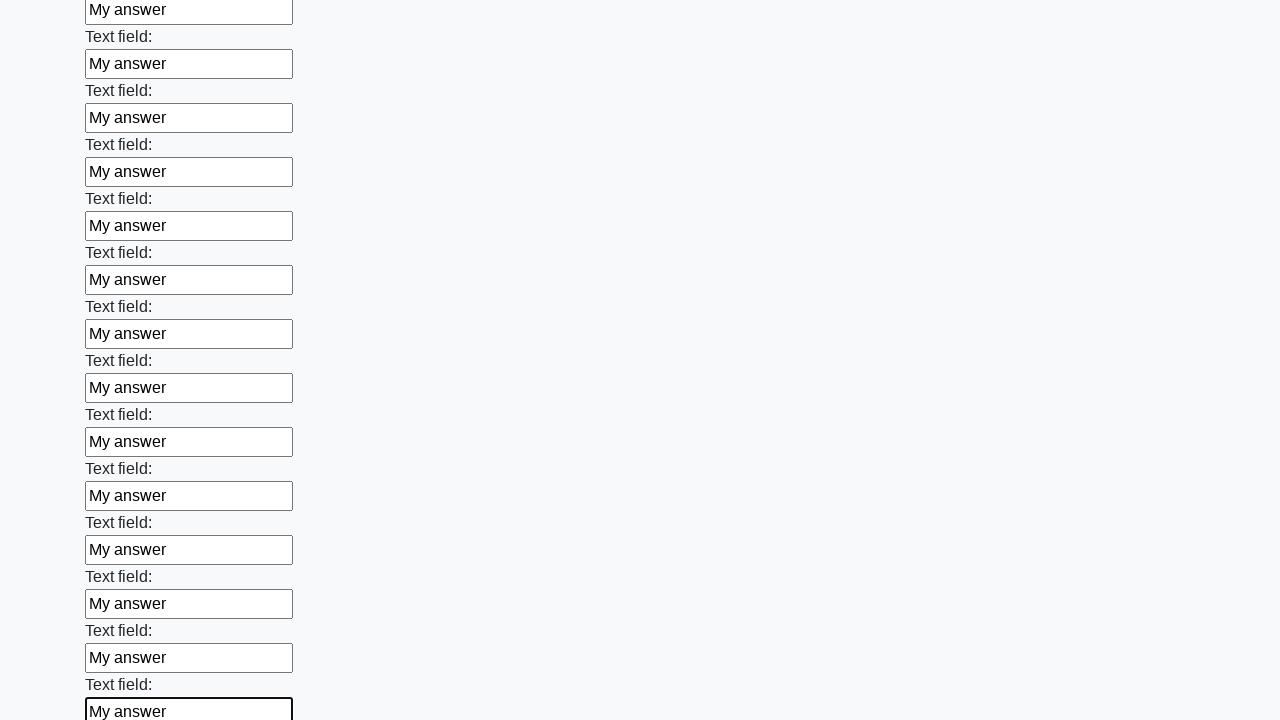

Filled a text input field with 'My answer' on input[type='text'] >> nth=77
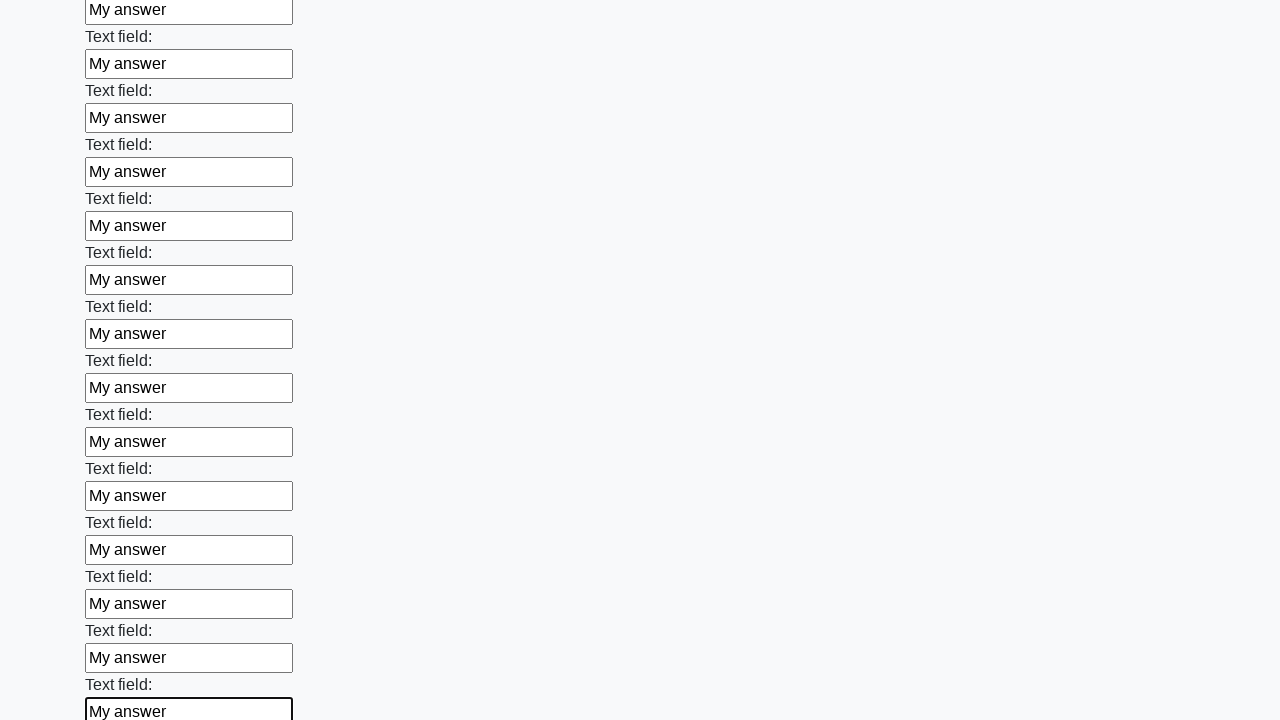

Filled a text input field with 'My answer' on input[type='text'] >> nth=78
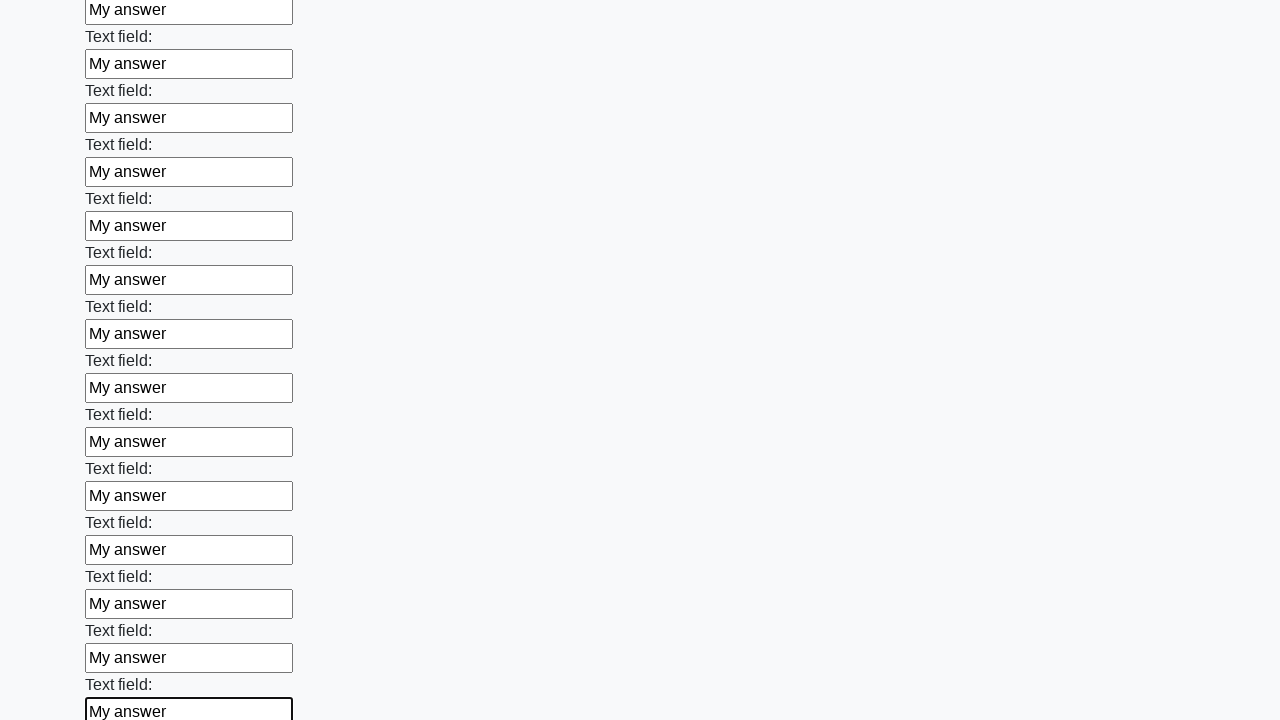

Filled a text input field with 'My answer' on input[type='text'] >> nth=79
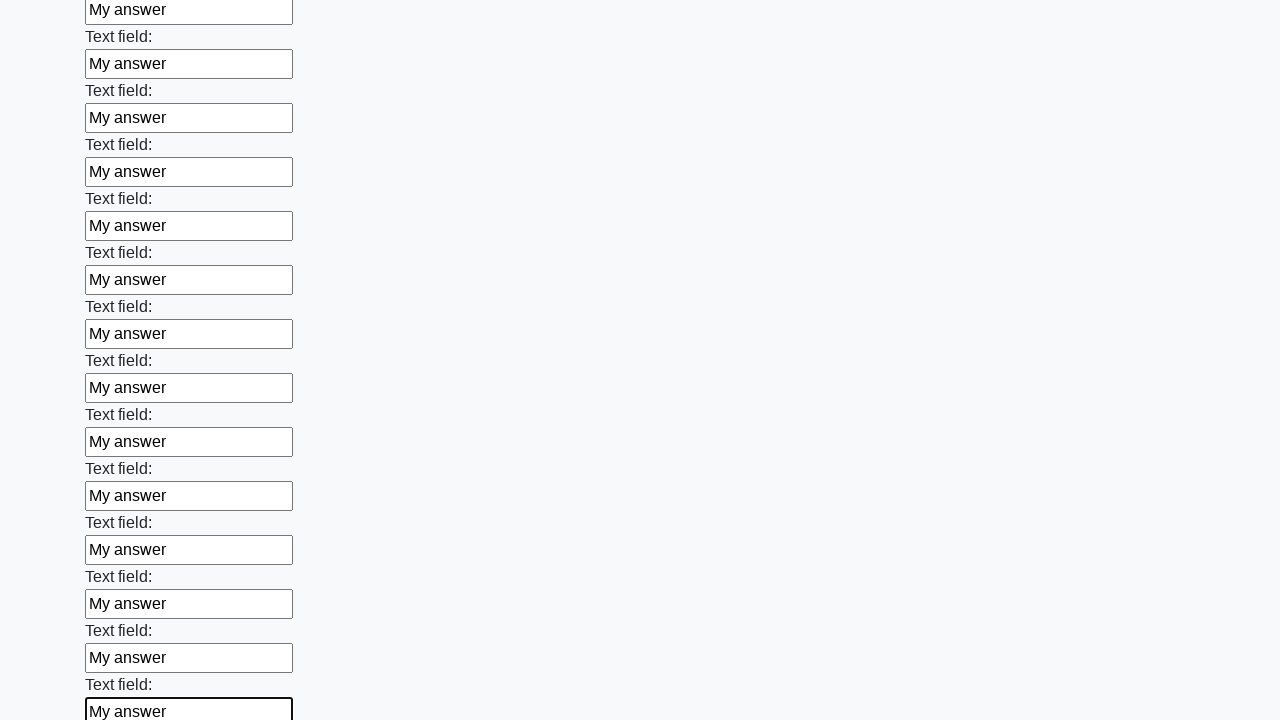

Filled a text input field with 'My answer' on input[type='text'] >> nth=80
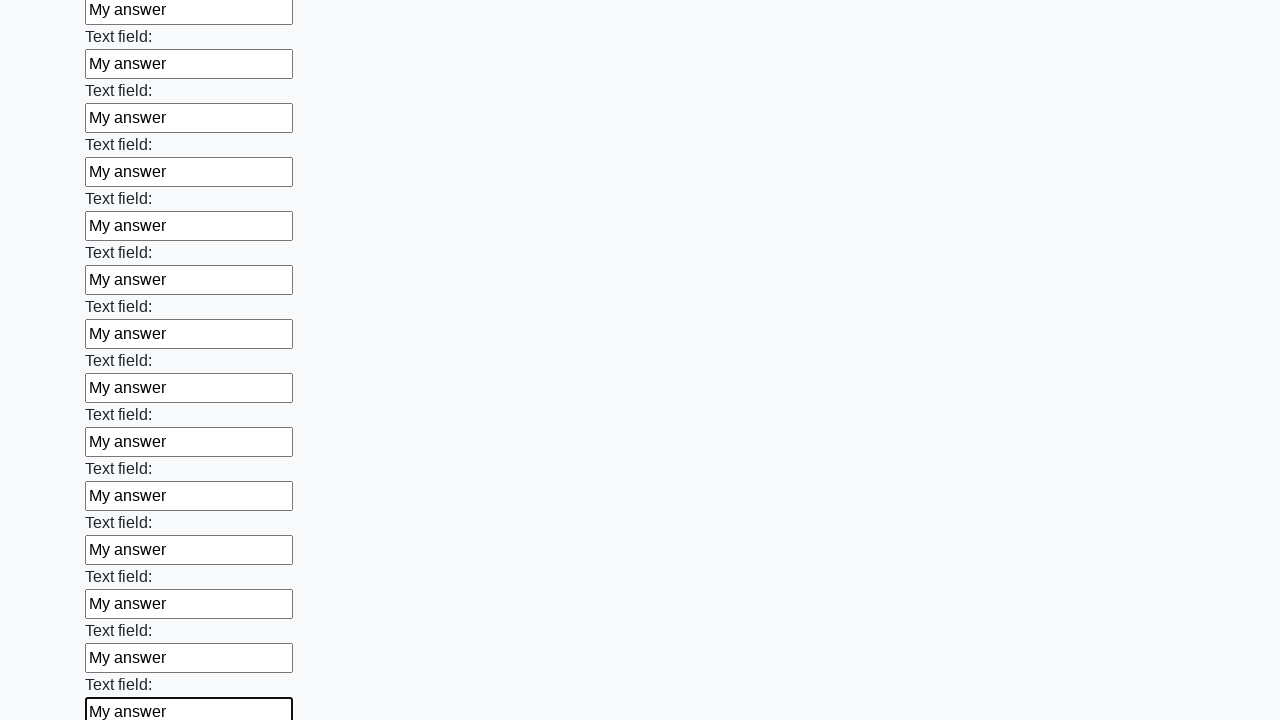

Filled a text input field with 'My answer' on input[type='text'] >> nth=81
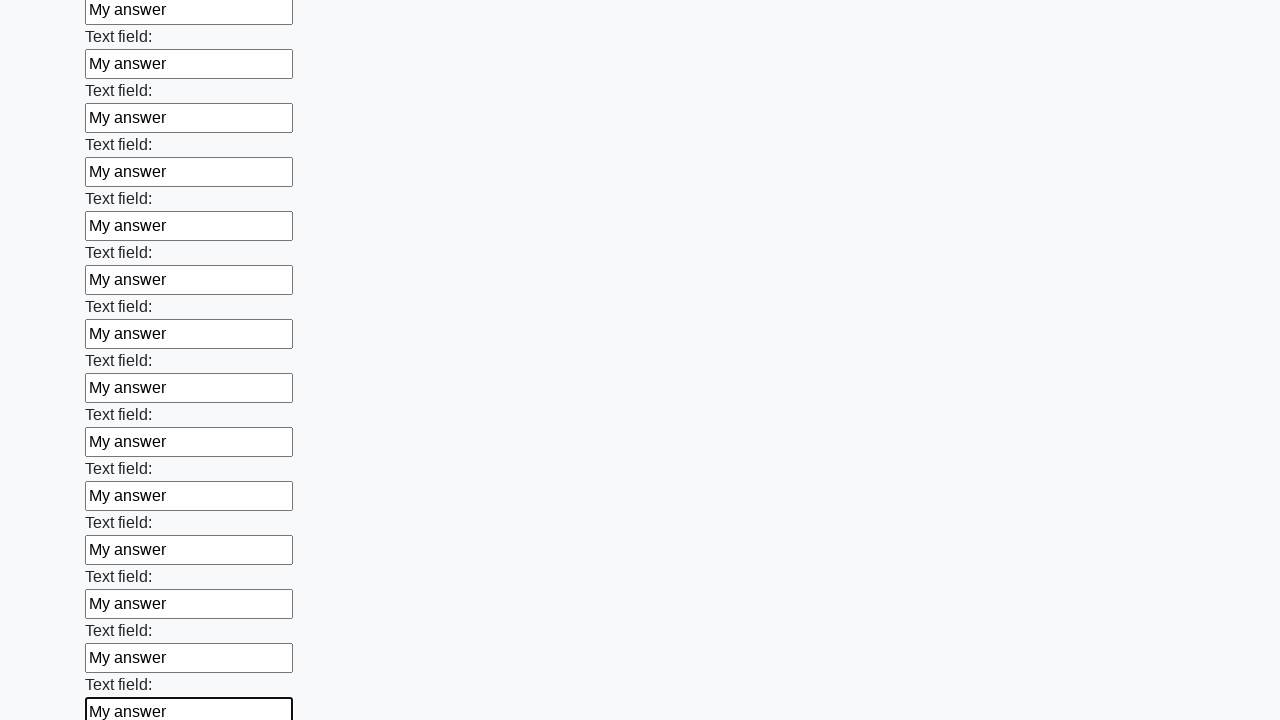

Filled a text input field with 'My answer' on input[type='text'] >> nth=82
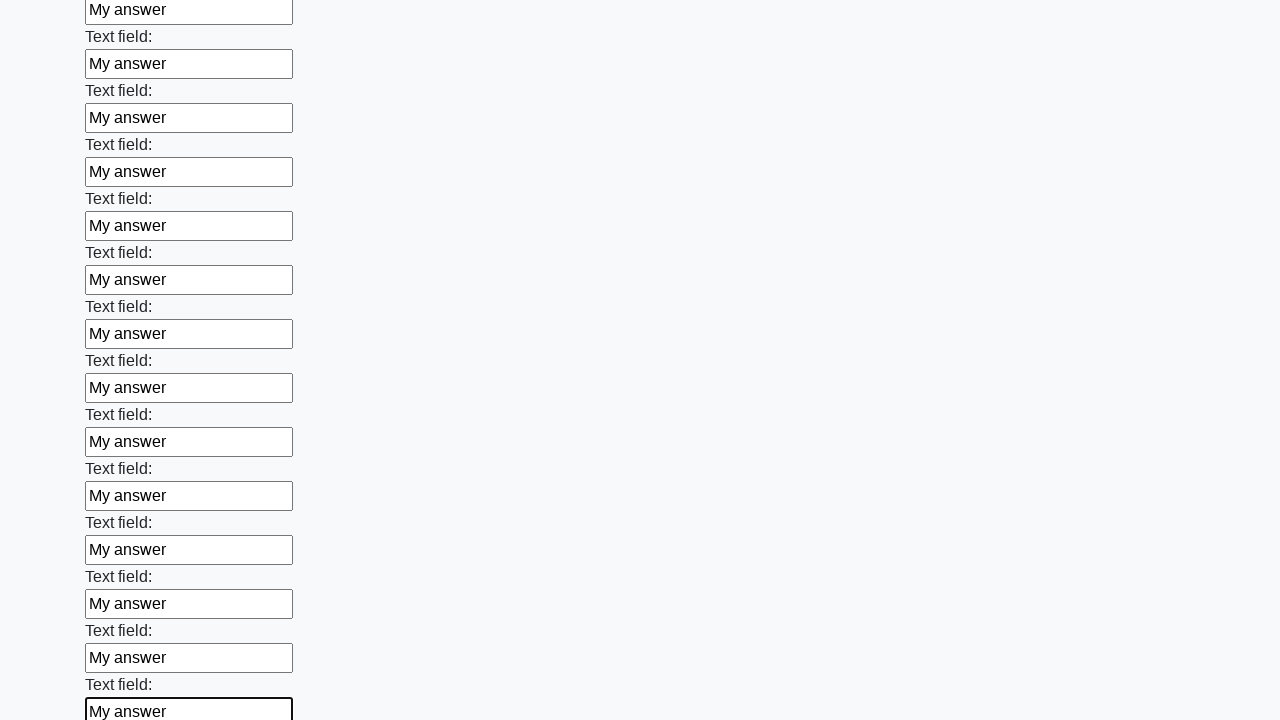

Filled a text input field with 'My answer' on input[type='text'] >> nth=83
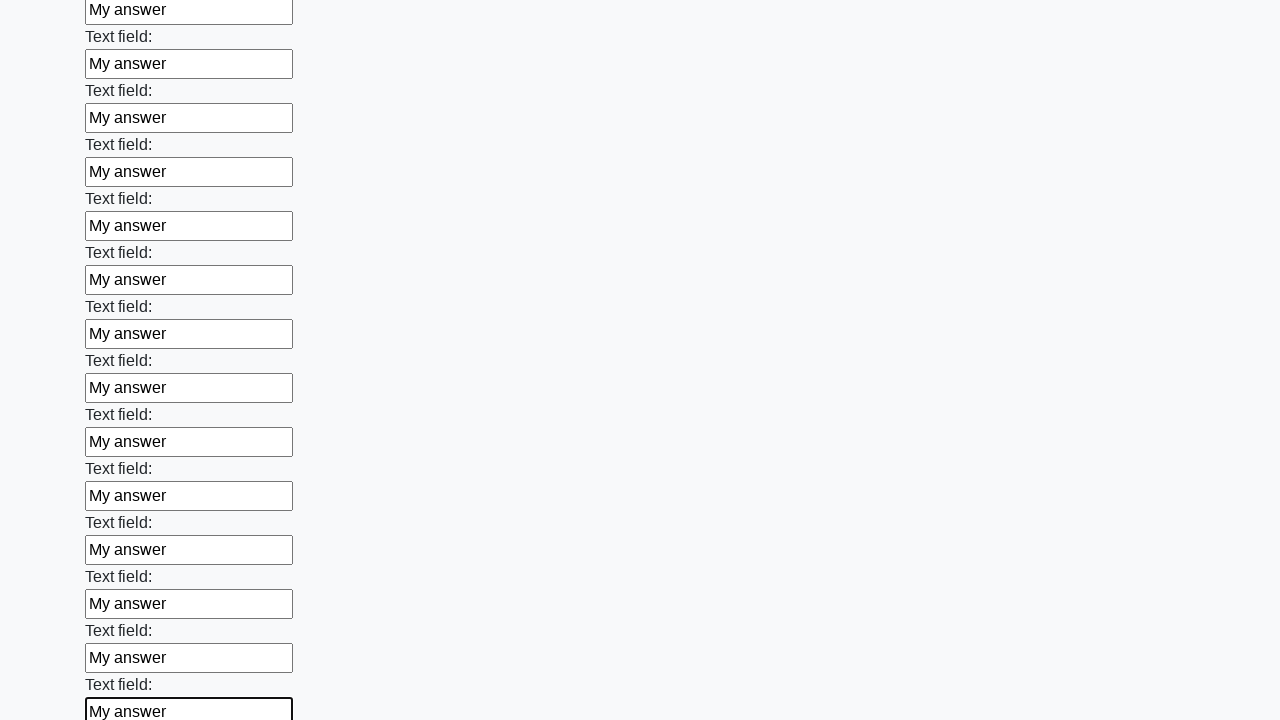

Filled a text input field with 'My answer' on input[type='text'] >> nth=84
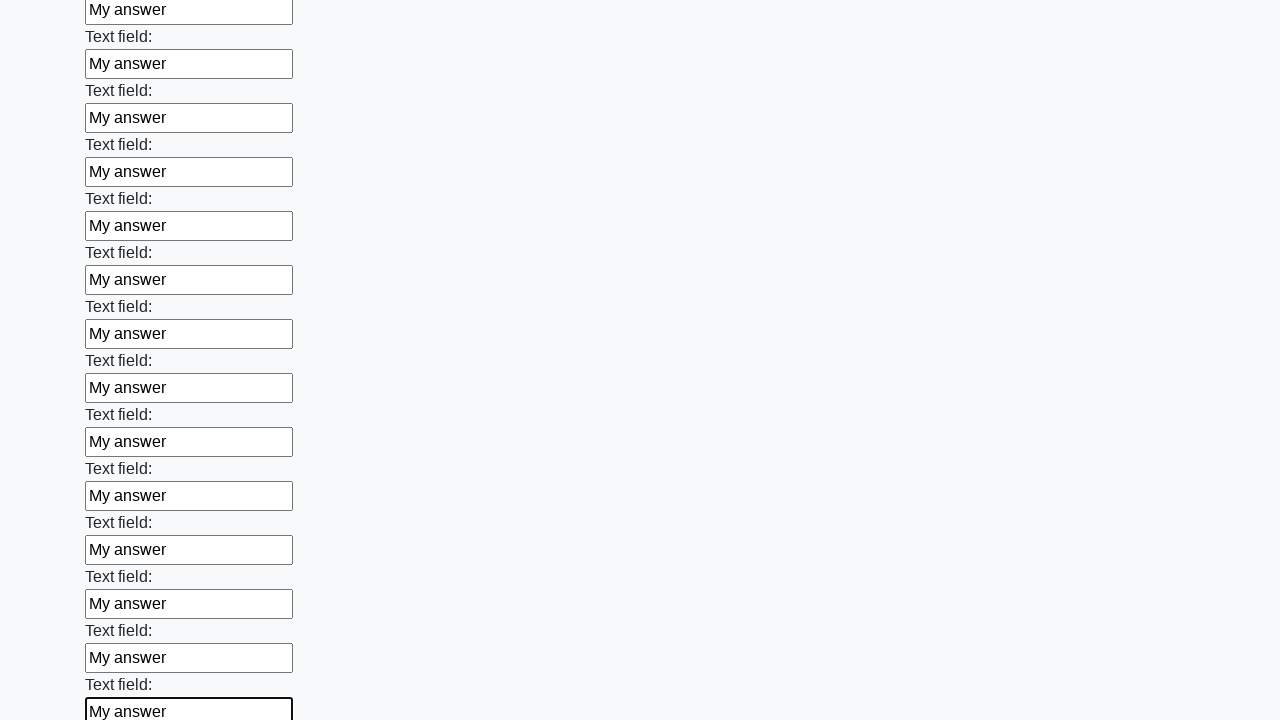

Filled a text input field with 'My answer' on input[type='text'] >> nth=85
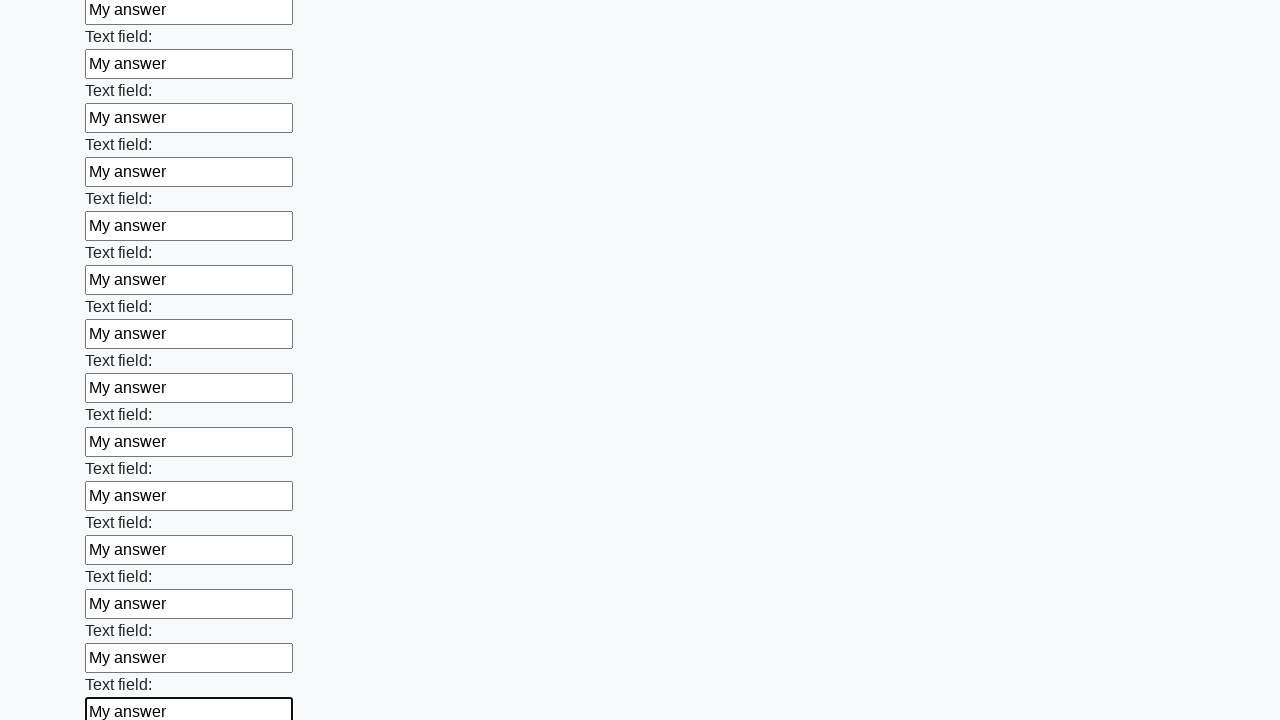

Filled a text input field with 'My answer' on input[type='text'] >> nth=86
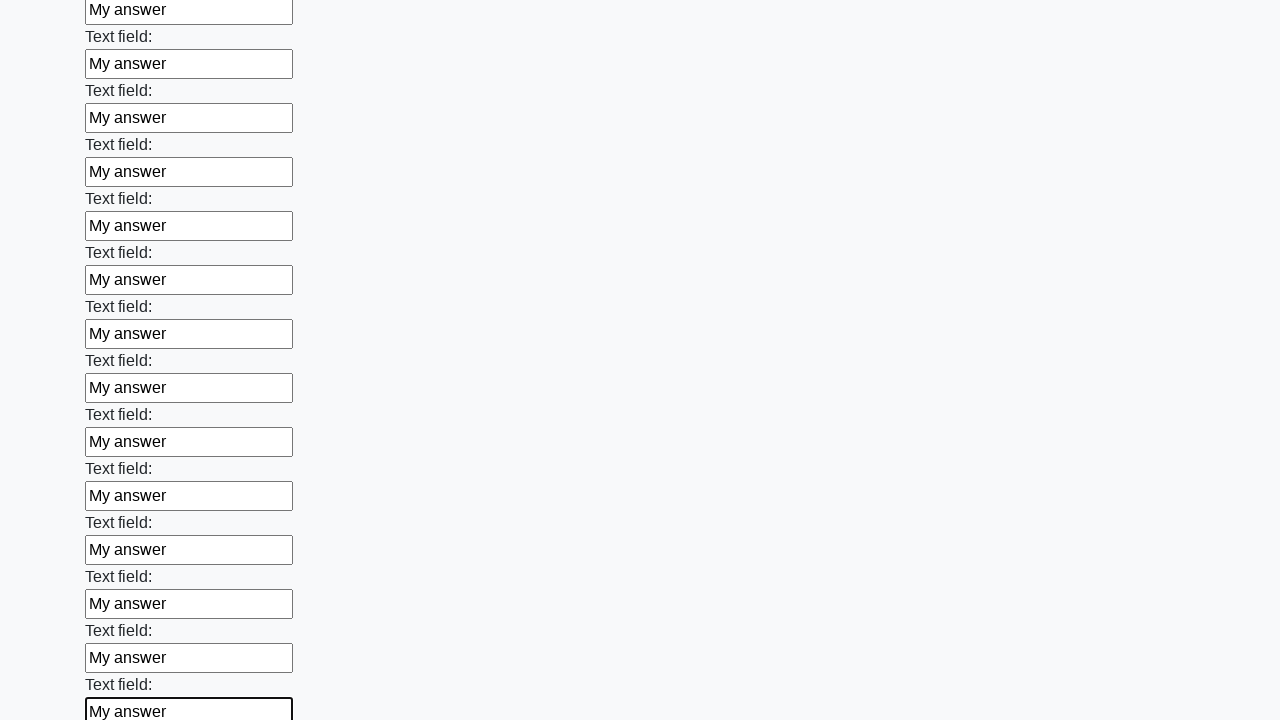

Filled a text input field with 'My answer' on input[type='text'] >> nth=87
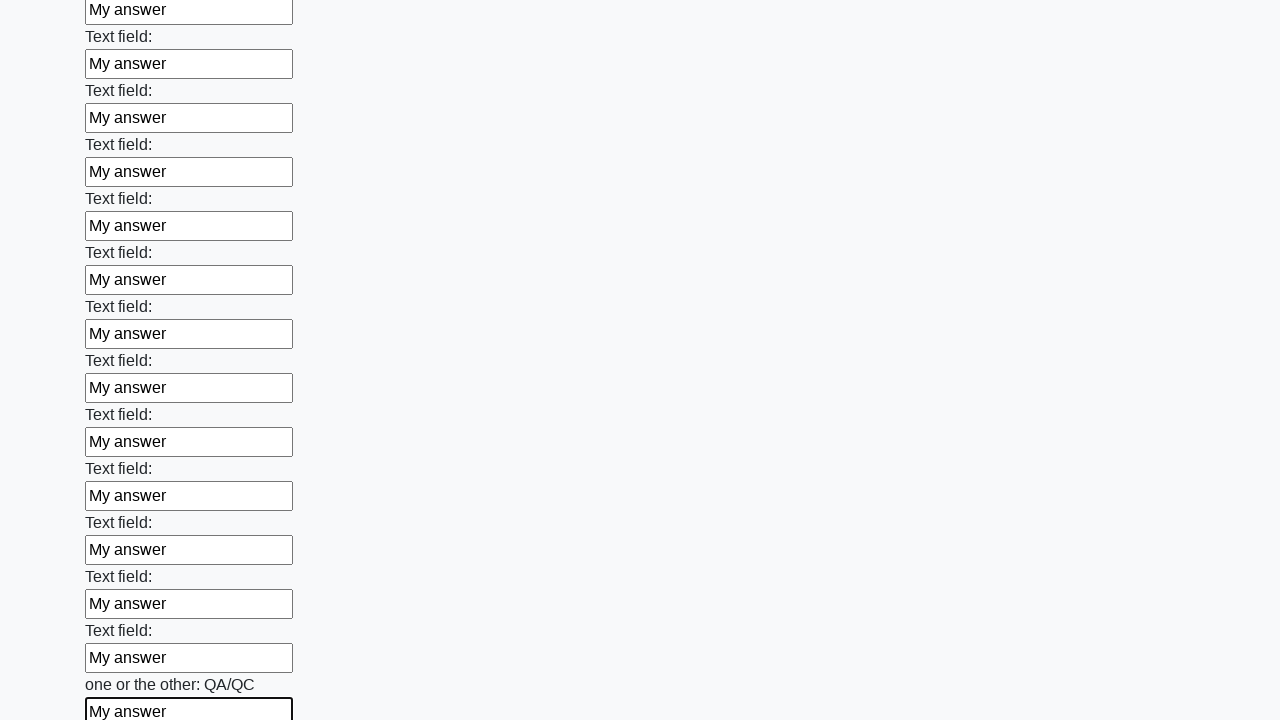

Filled a text input field with 'My answer' on input[type='text'] >> nth=88
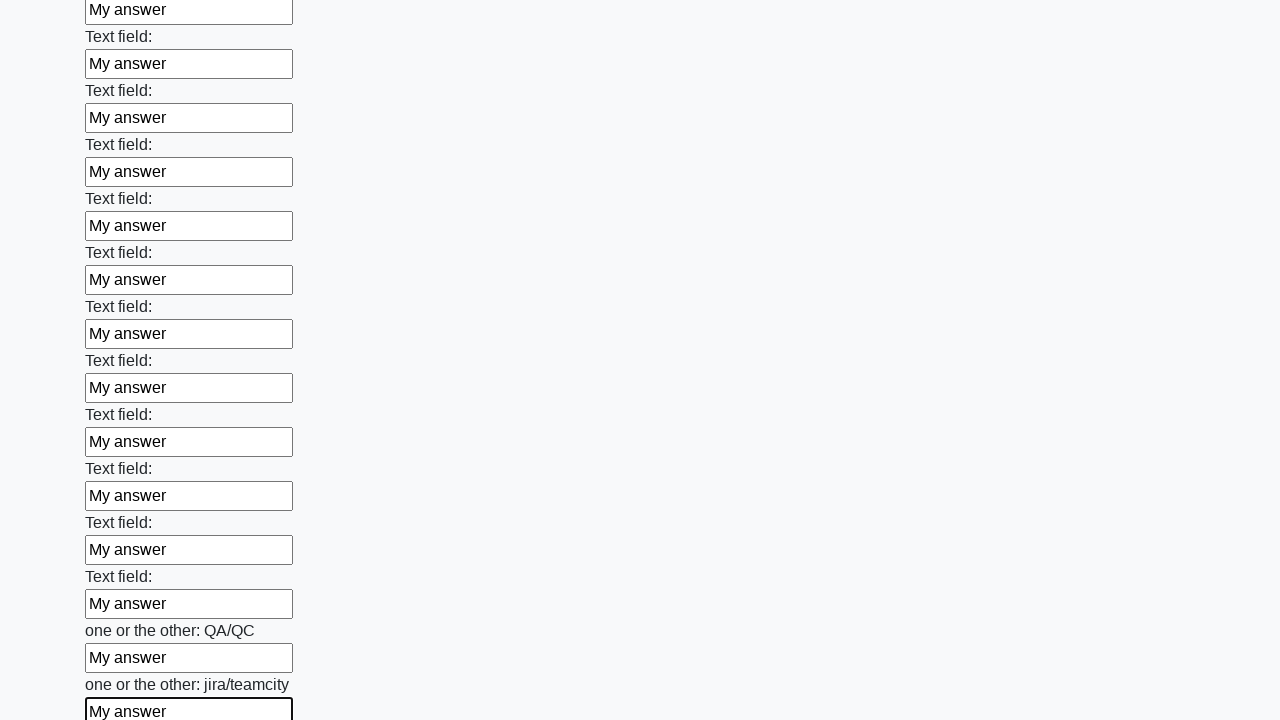

Filled a text input field with 'My answer' on input[type='text'] >> nth=89
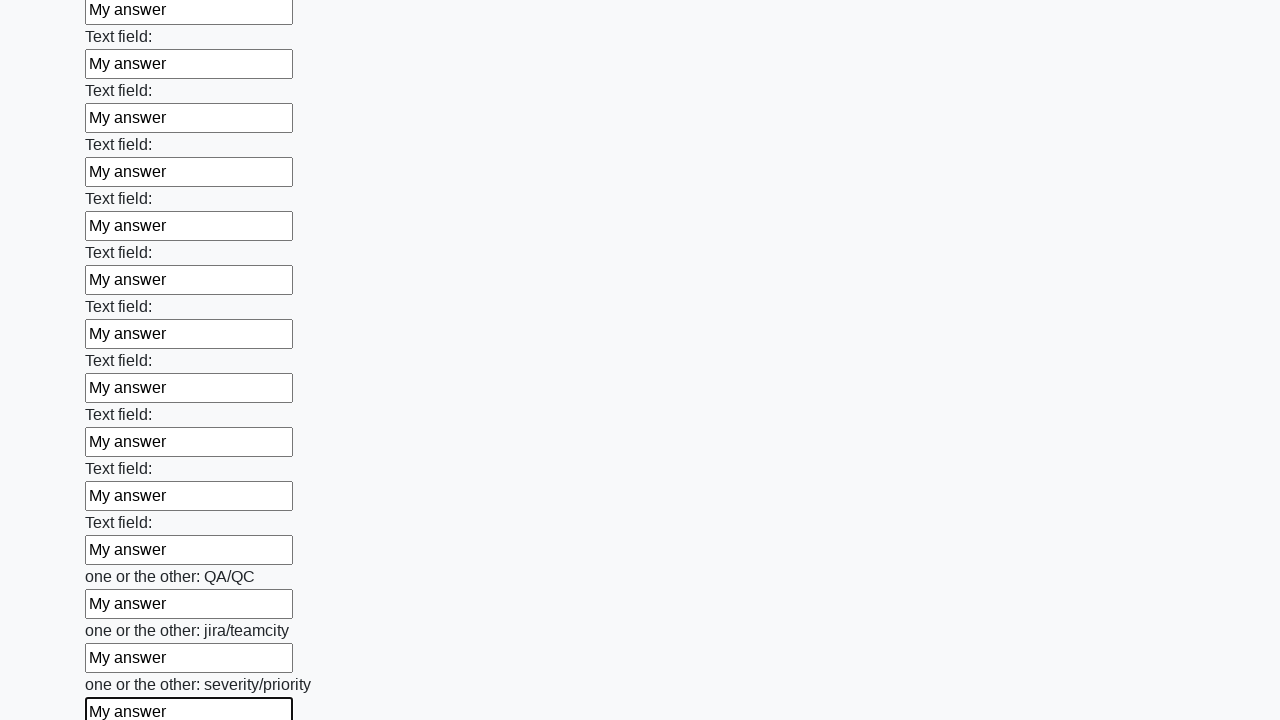

Filled a text input field with 'My answer' on input[type='text'] >> nth=90
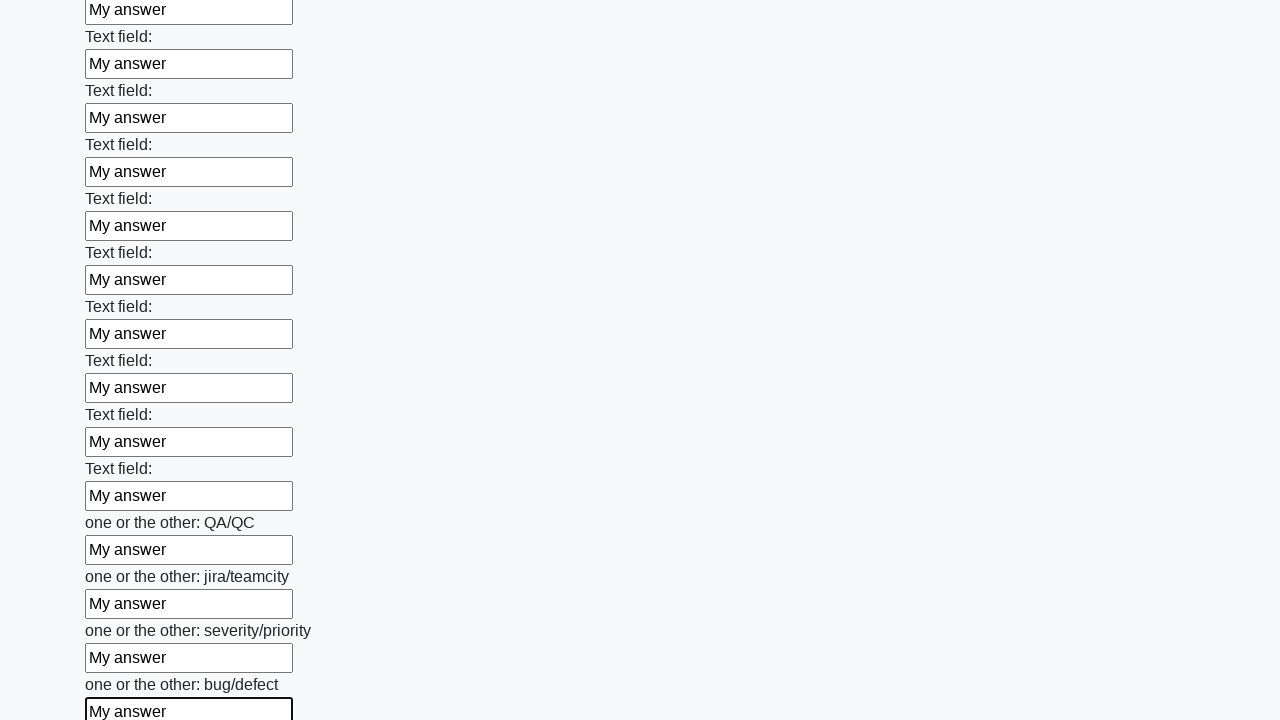

Filled a text input field with 'My answer' on input[type='text'] >> nth=91
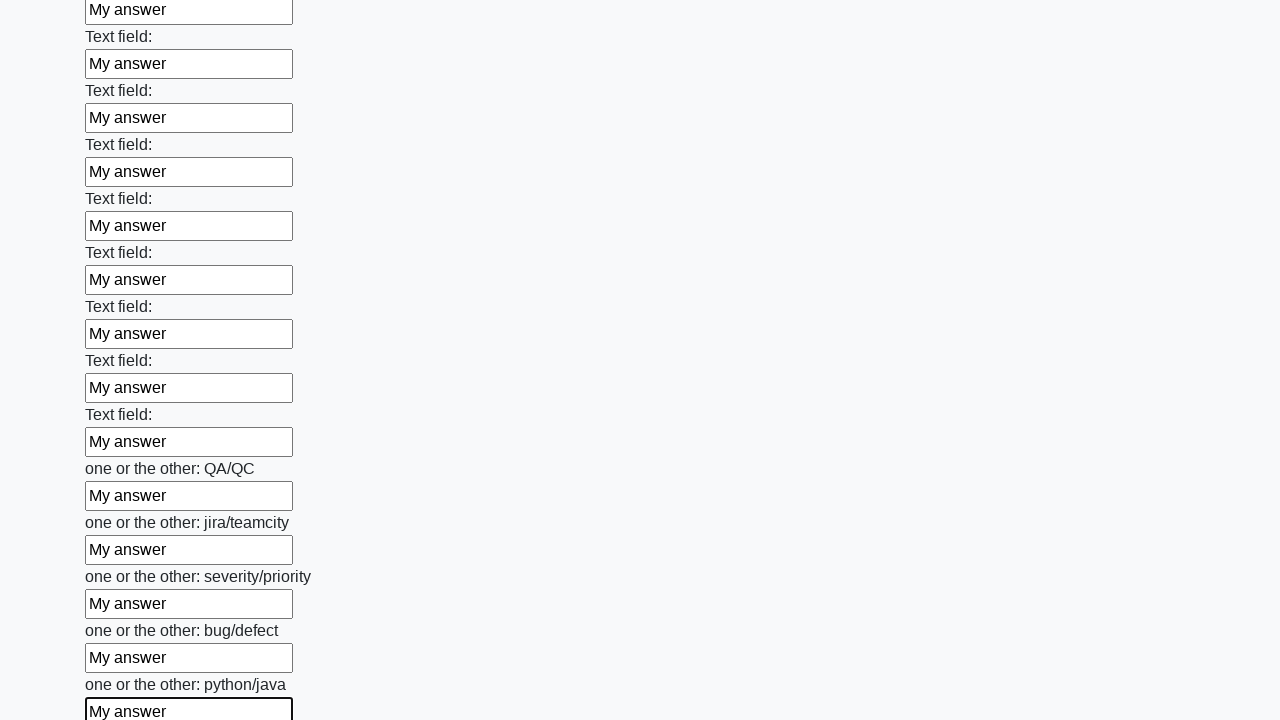

Filled a text input field with 'My answer' on input[type='text'] >> nth=92
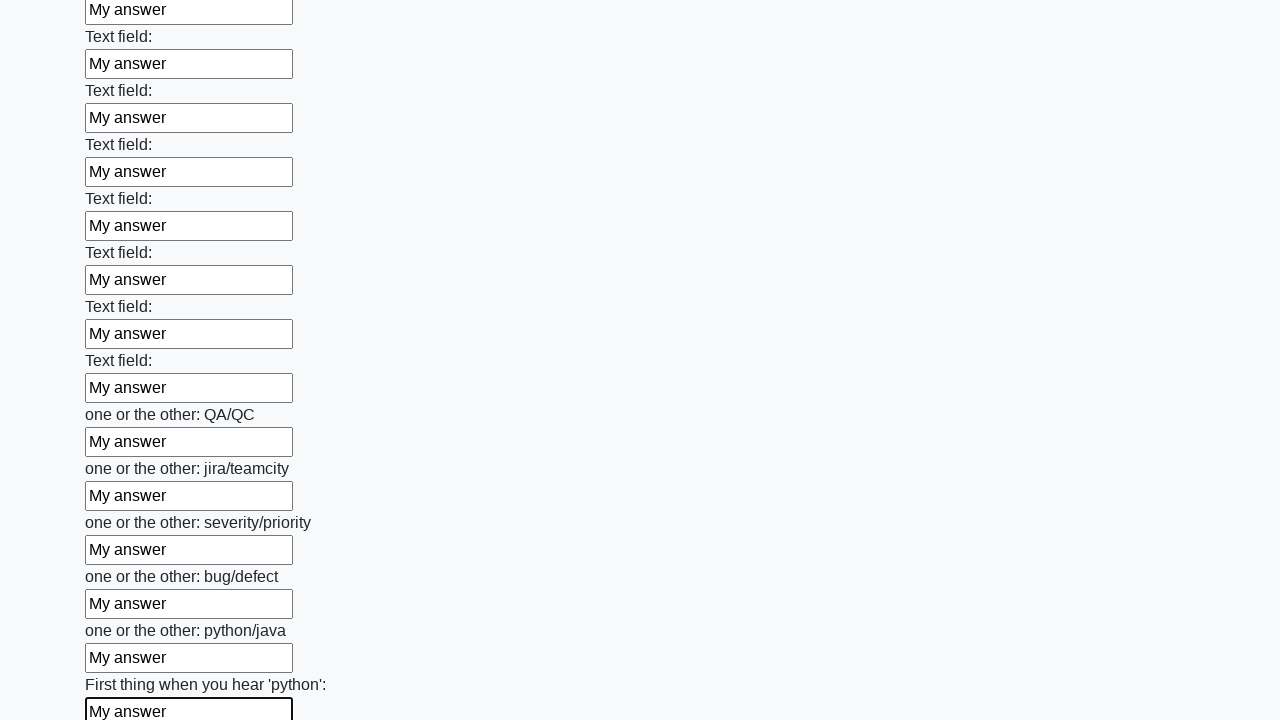

Filled a text input field with 'My answer' on input[type='text'] >> nth=93
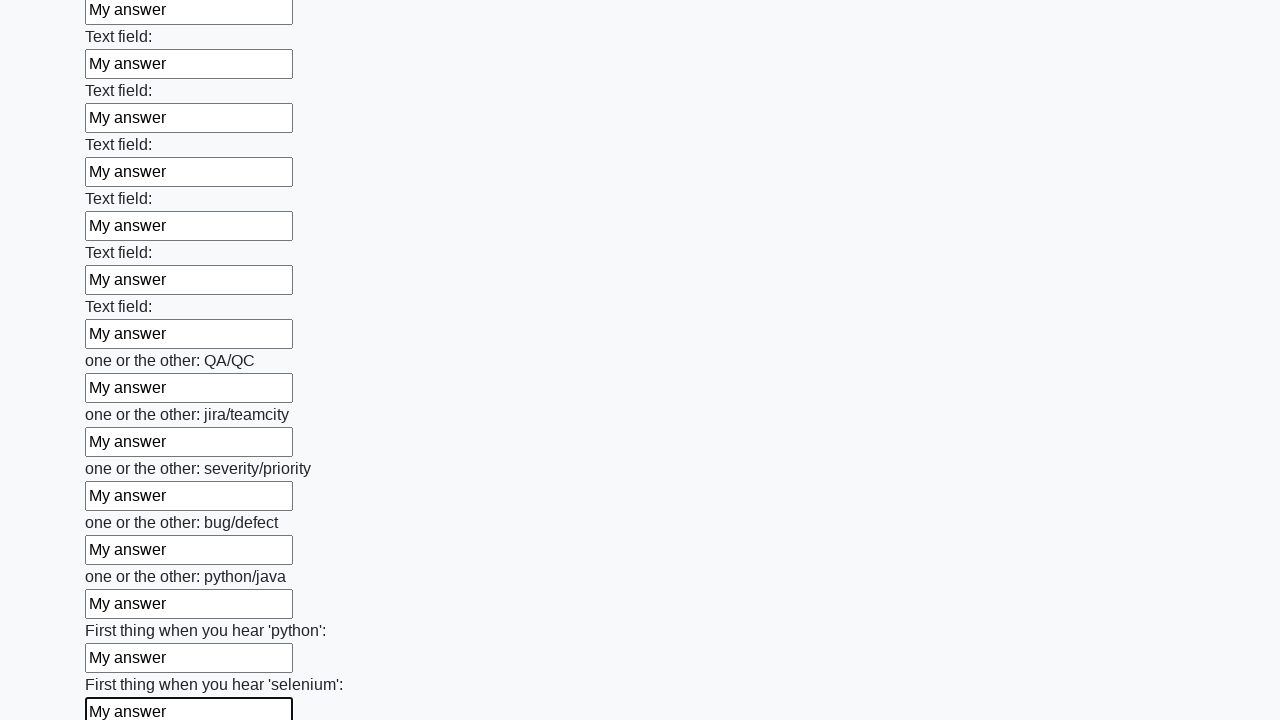

Filled a text input field with 'My answer' on input[type='text'] >> nth=94
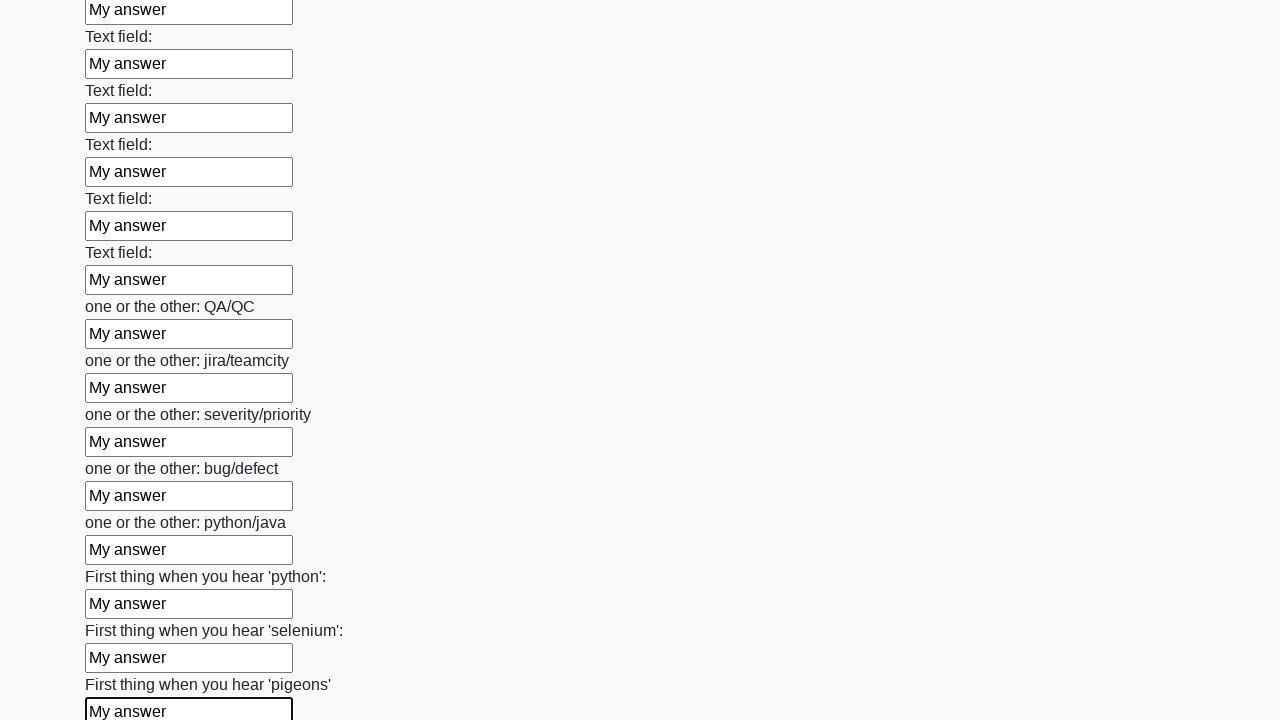

Filled a text input field with 'My answer' on input[type='text'] >> nth=95
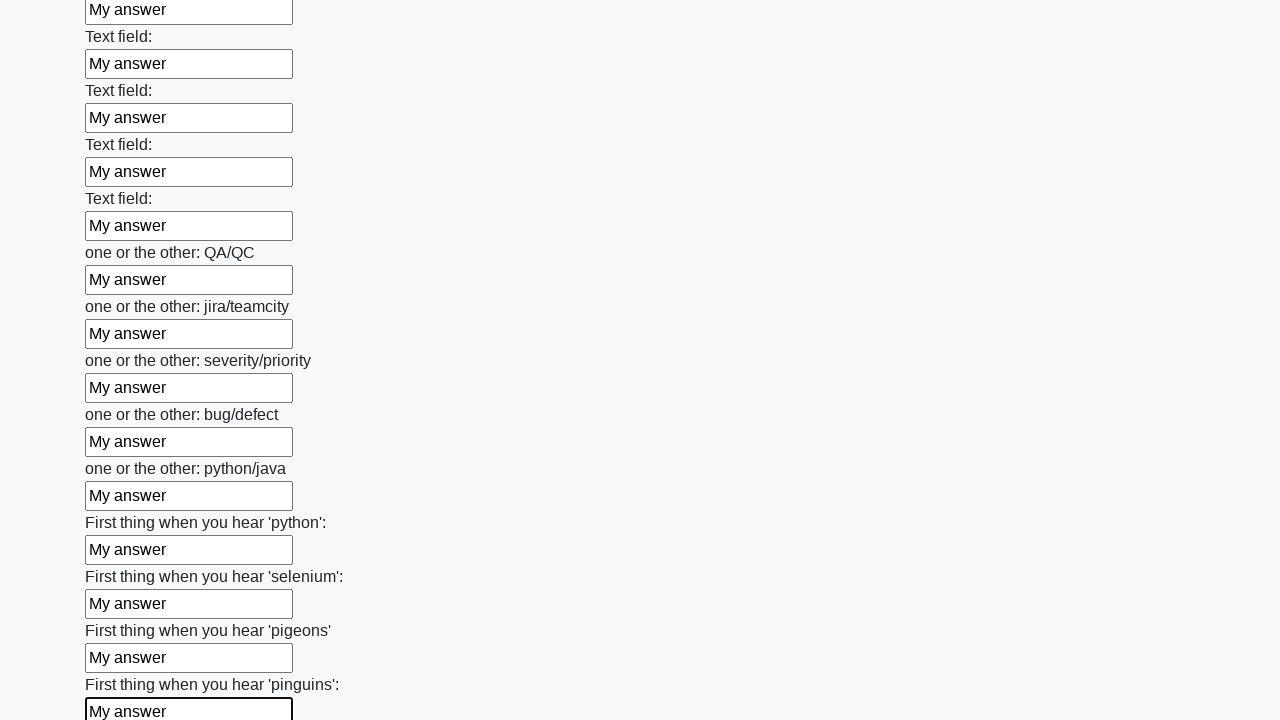

Filled a text input field with 'My answer' on input[type='text'] >> nth=96
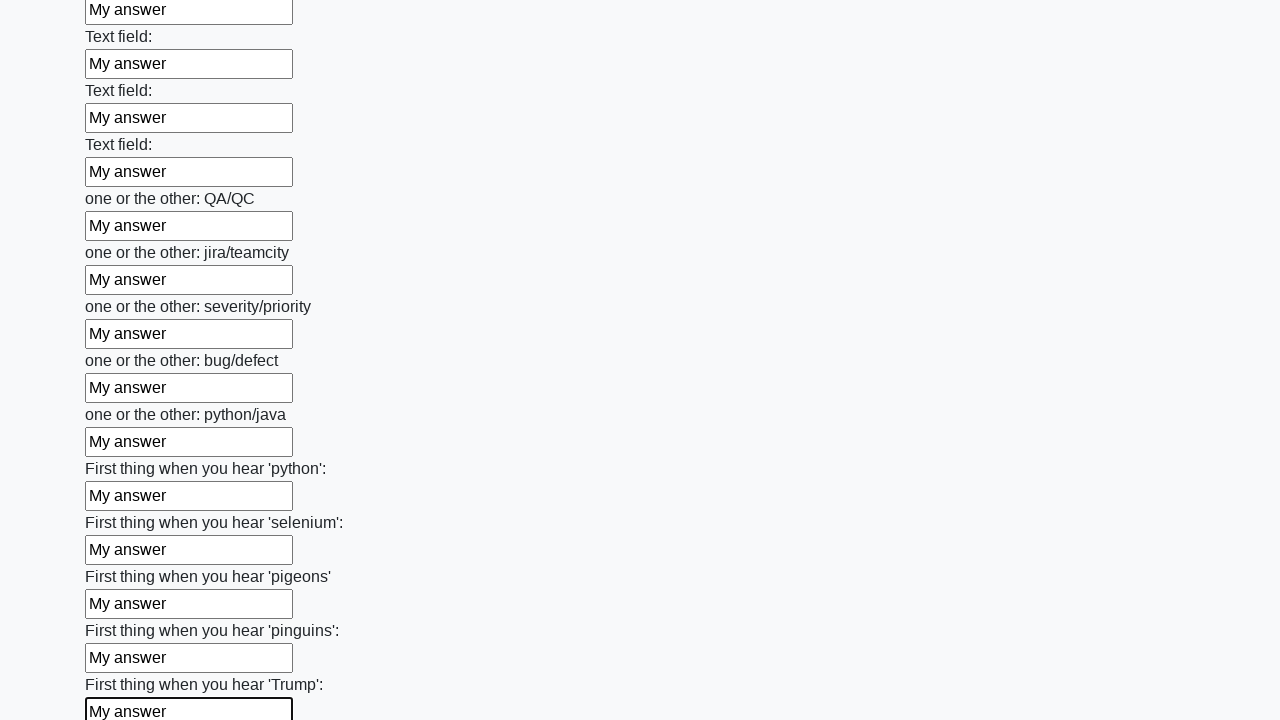

Filled a text input field with 'My answer' on input[type='text'] >> nth=97
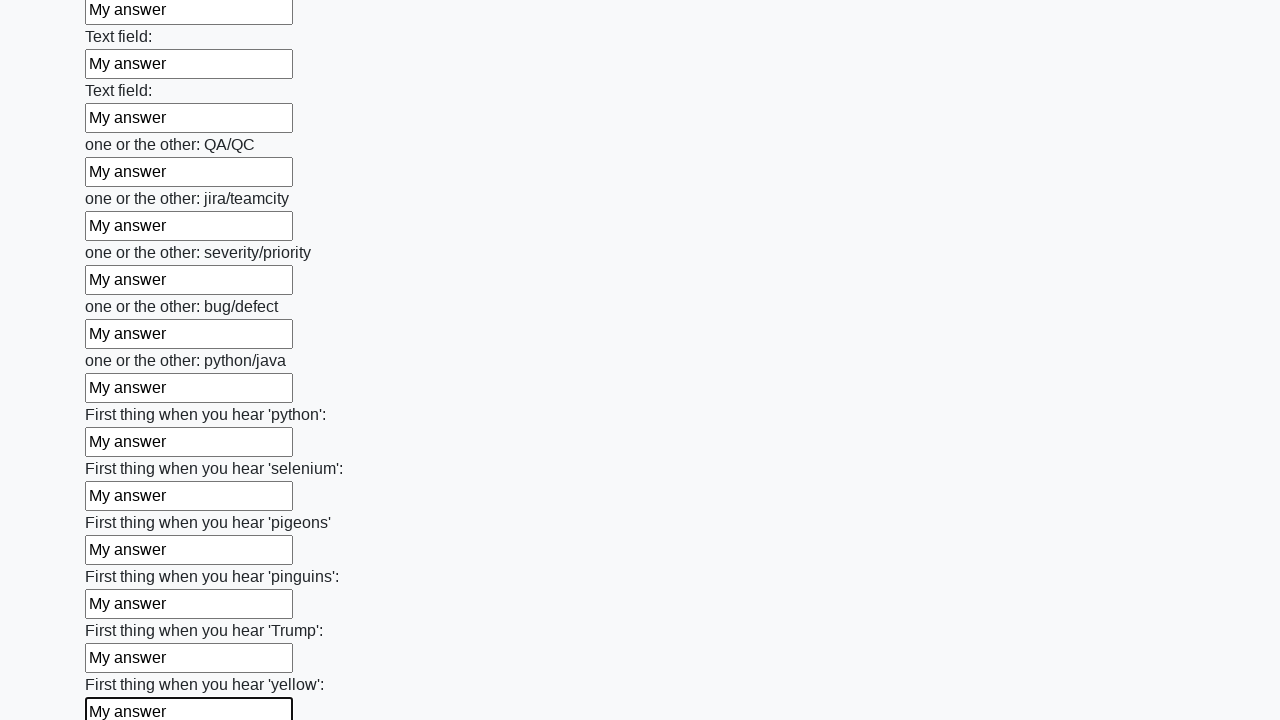

Filled a text input field with 'My answer' on input[type='text'] >> nth=98
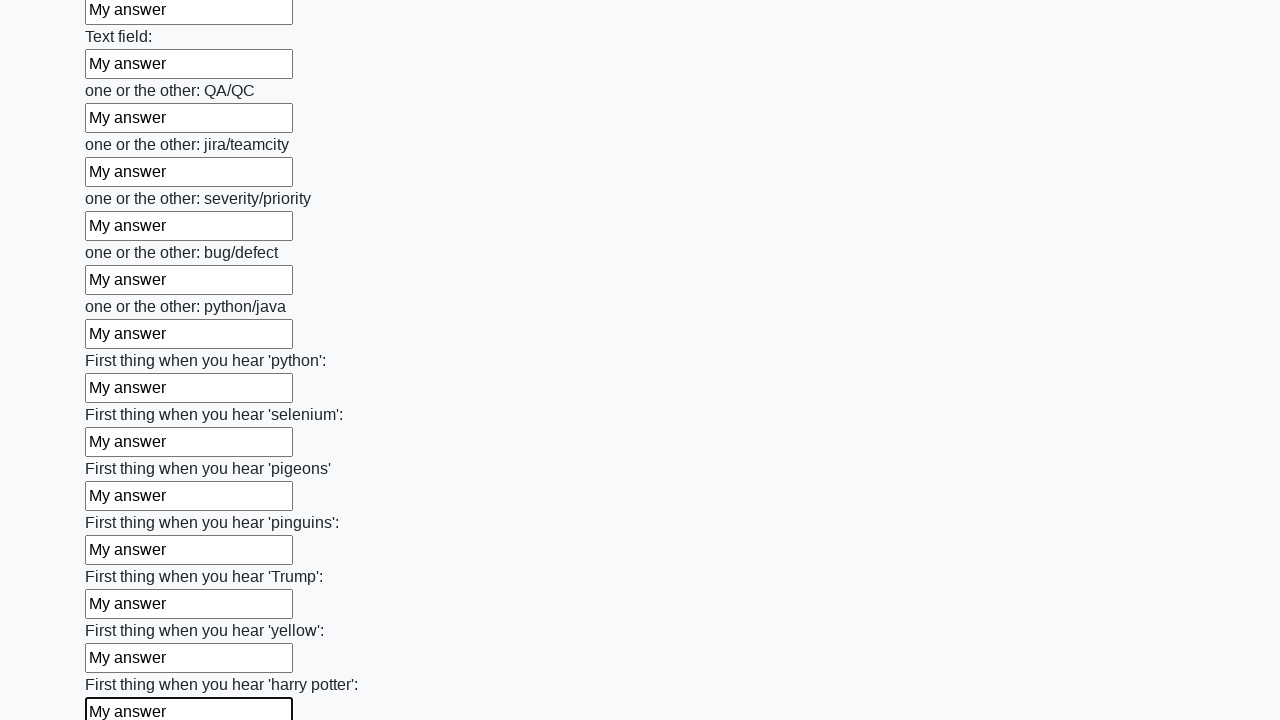

Filled a text input field with 'My answer' on input[type='text'] >> nth=99
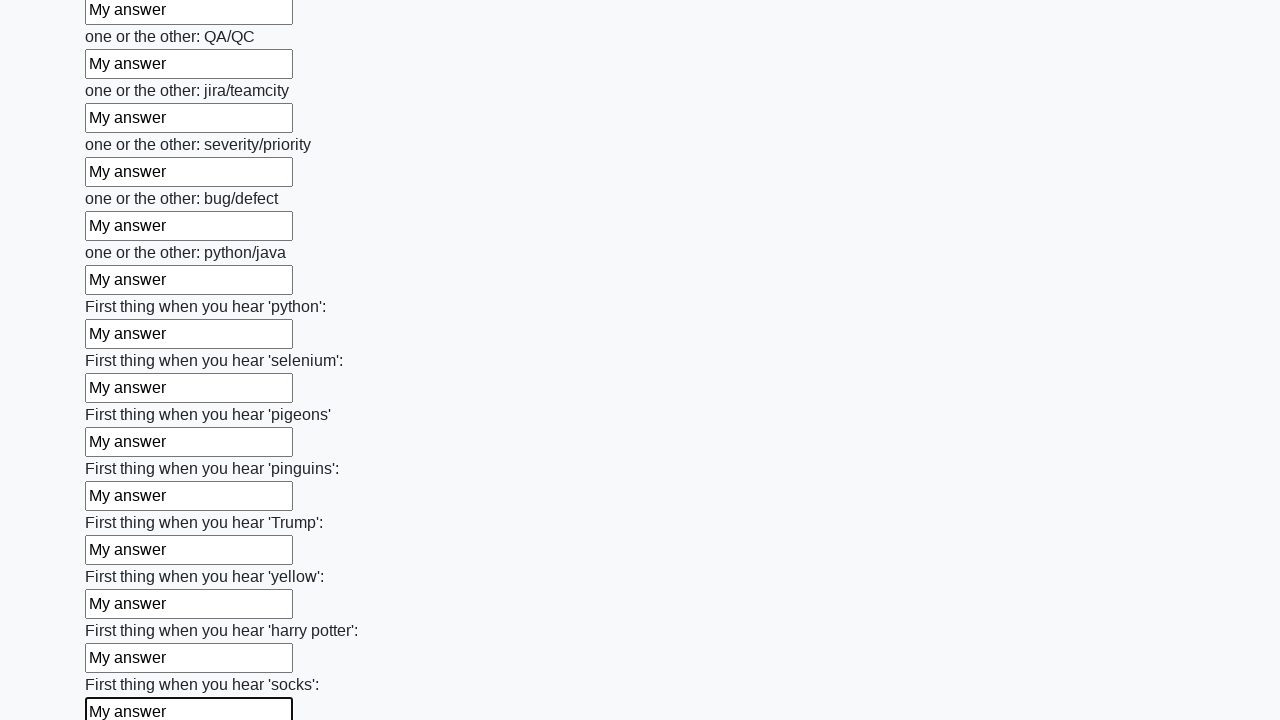

Clicked the submit button at (123, 611) on button.btn
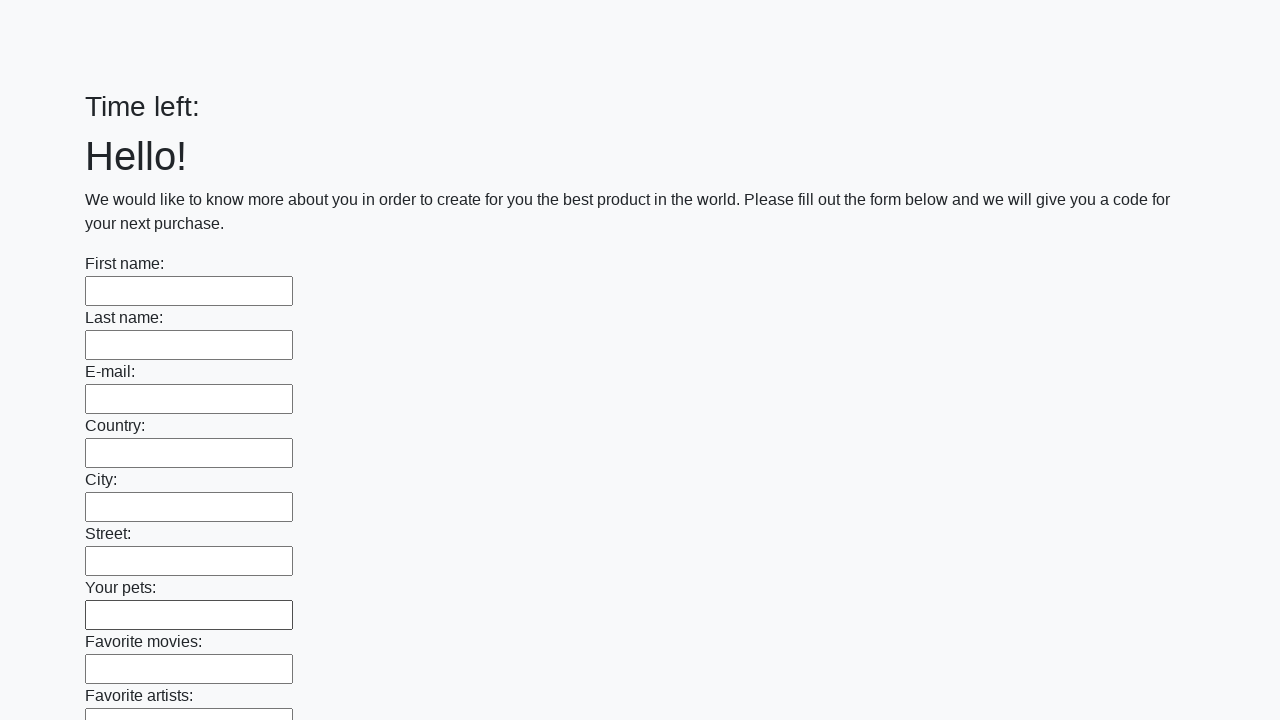

Waited 1 second for form submission to complete
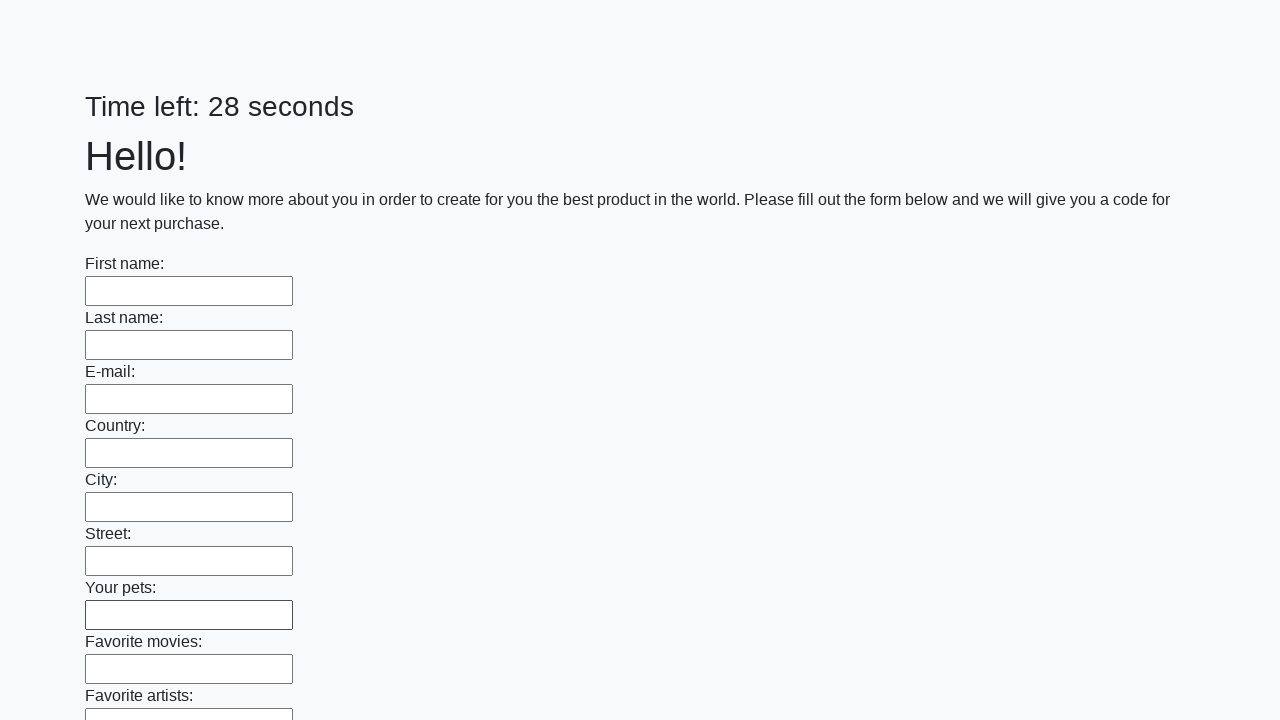

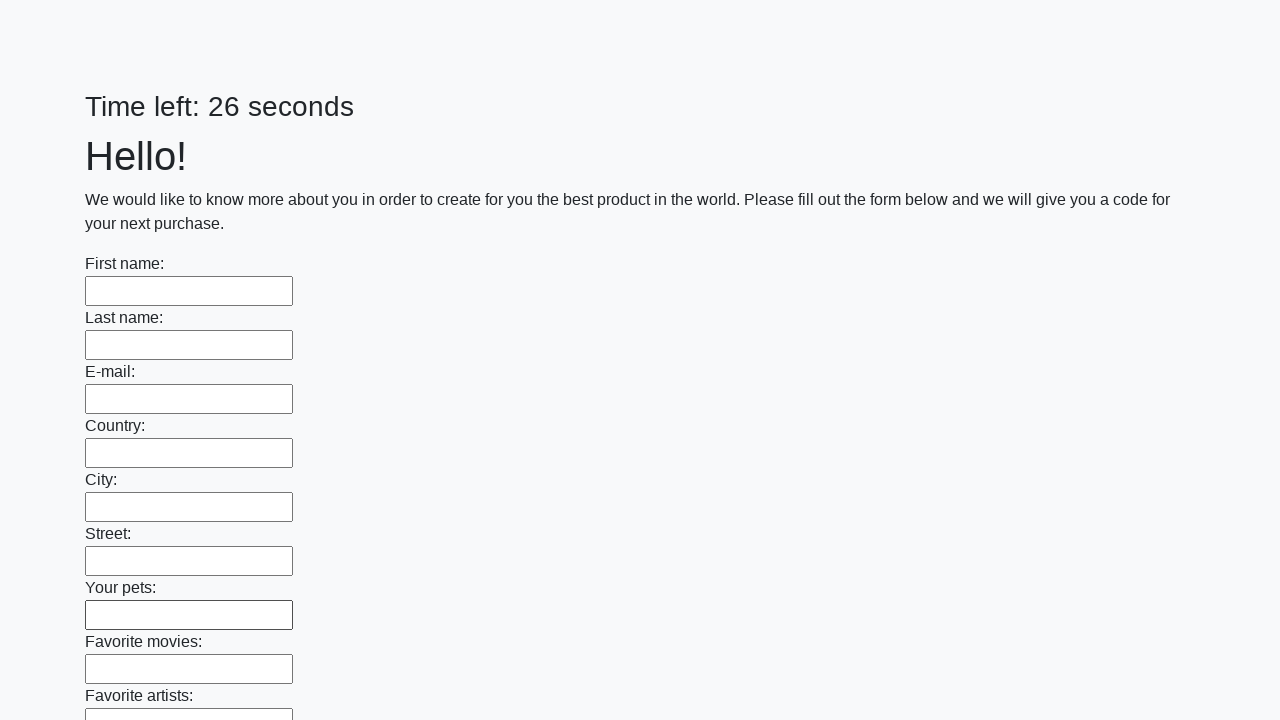